Tests a basic calculator application by entering two numbers, selecting each operation (add, subtract, multiply, divide, concatenate), clicking calculate, and verifying the results are correct.

Starting URL: https://testsheepnz.github.io/BasicCalculator.html

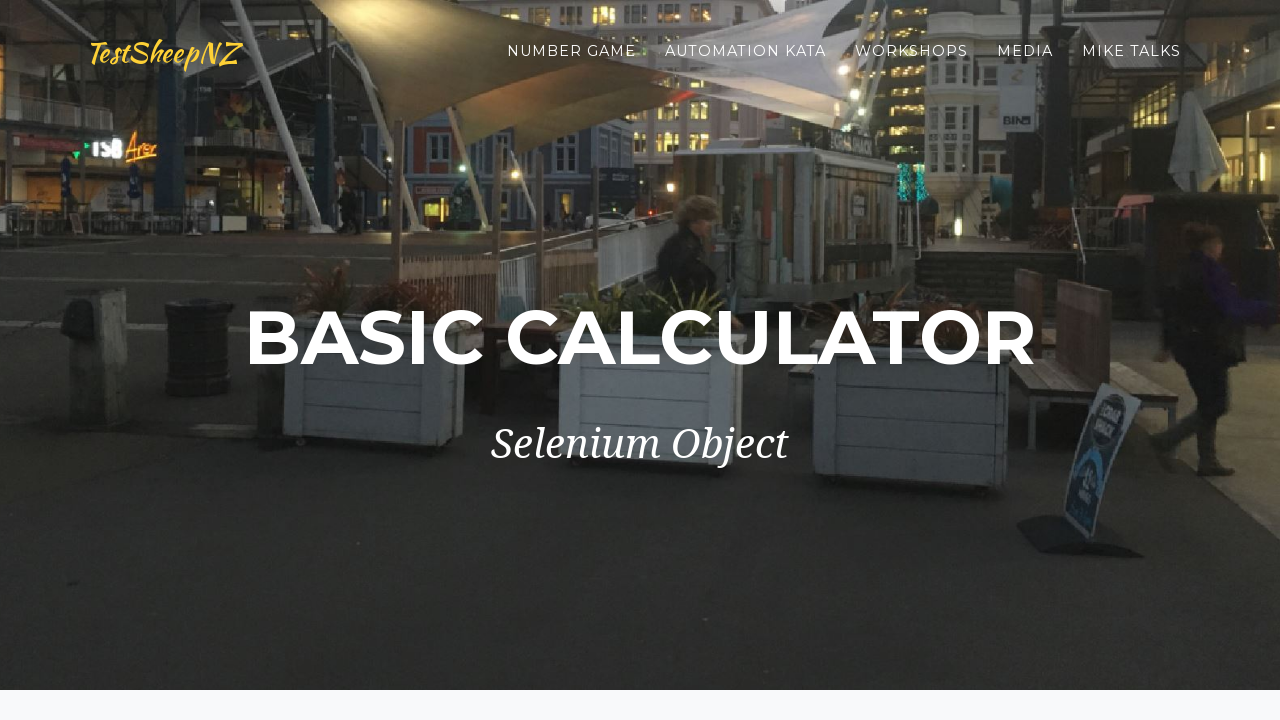

Scrolled to bottom of page
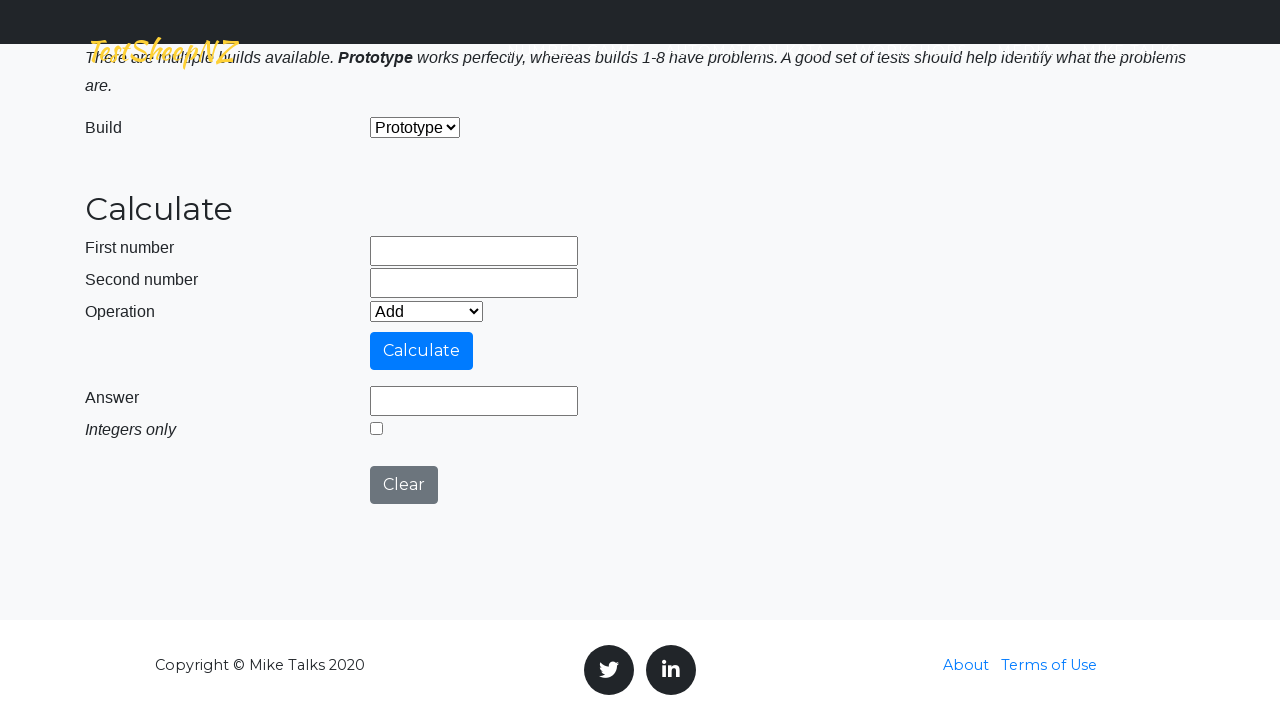

Cleared number1 input field on input[name='number1']
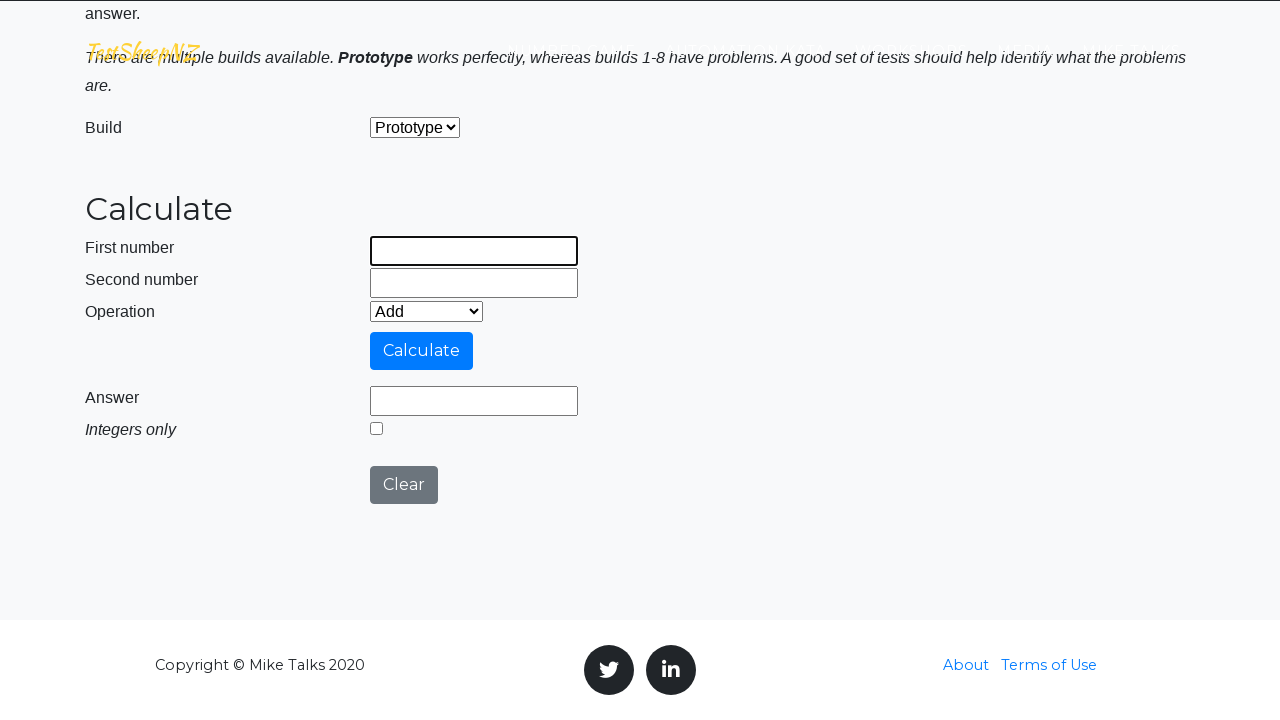

Cleared number2 input field on input[name='number2']
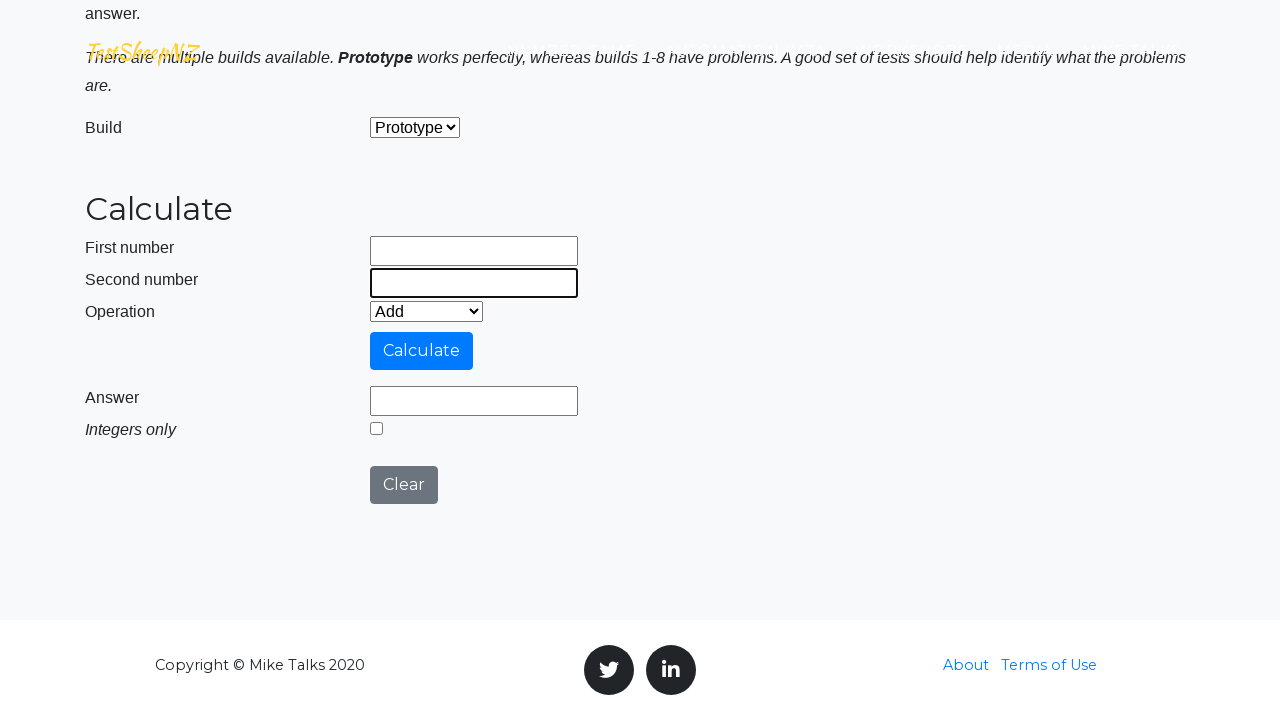

Filled number1 input with 42 on input[name='number1']
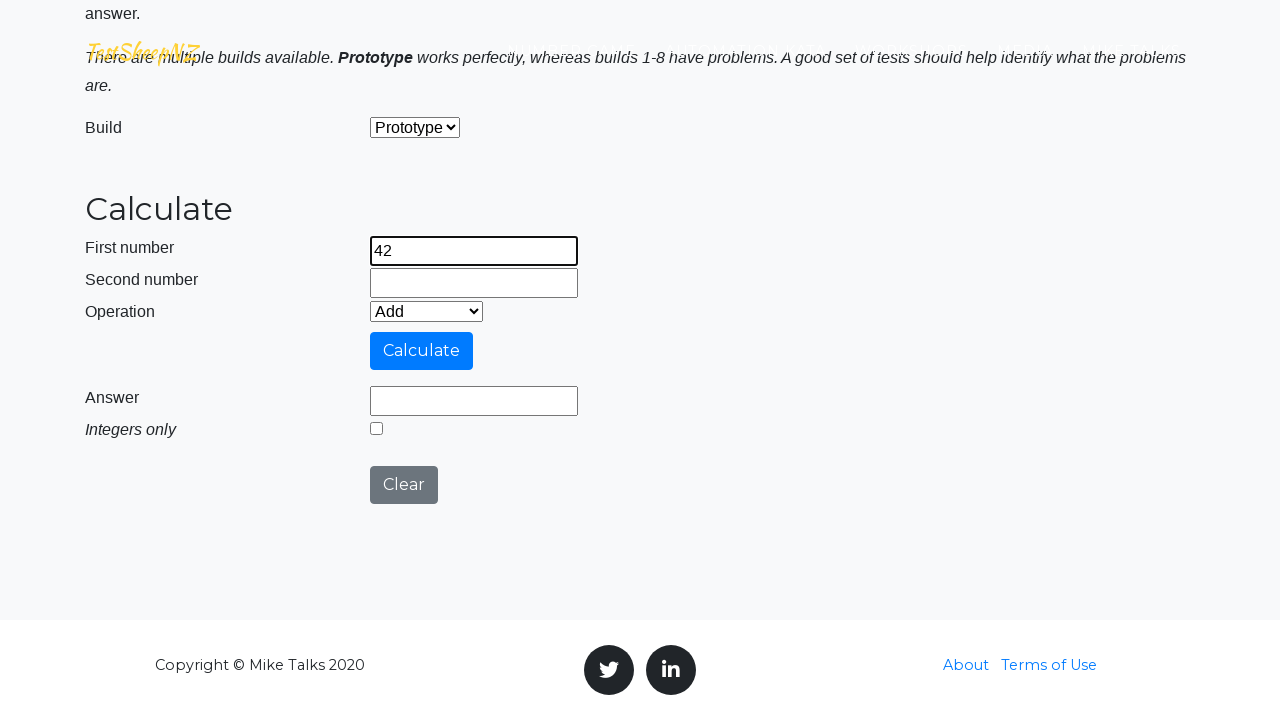

Filled number2 input with 17 on input[name='number2']
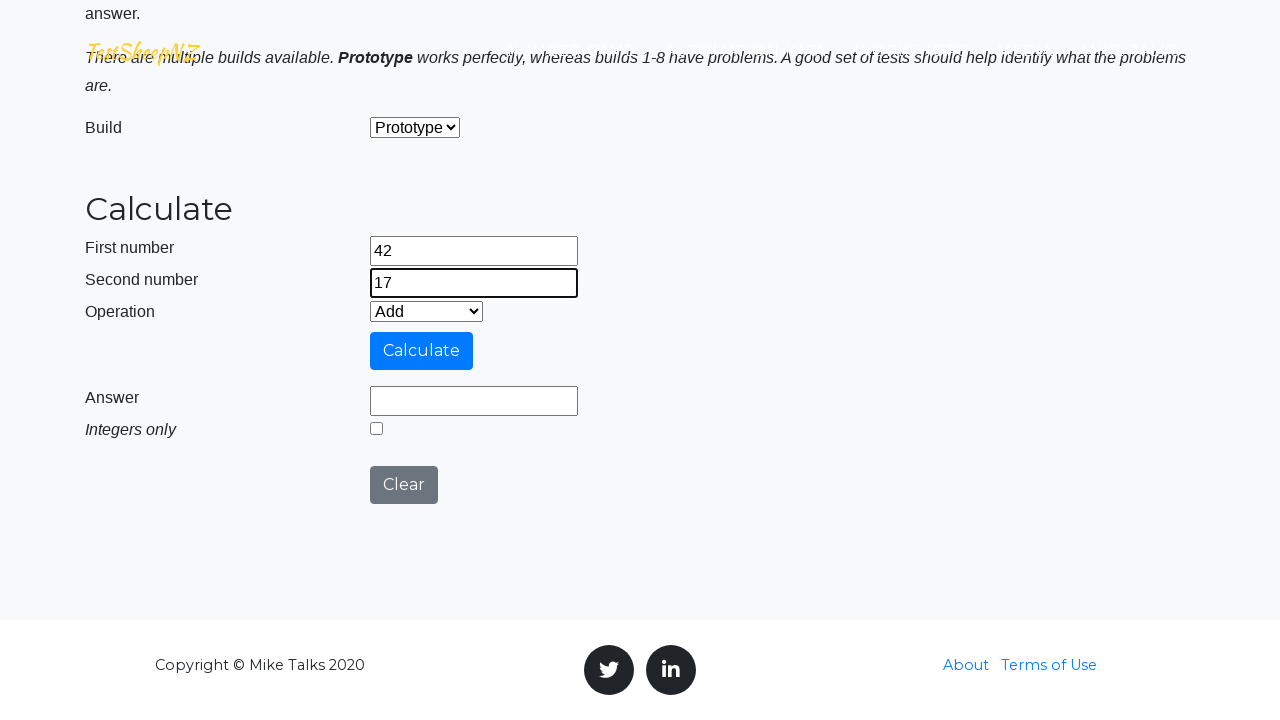

Operation dropdown is visible
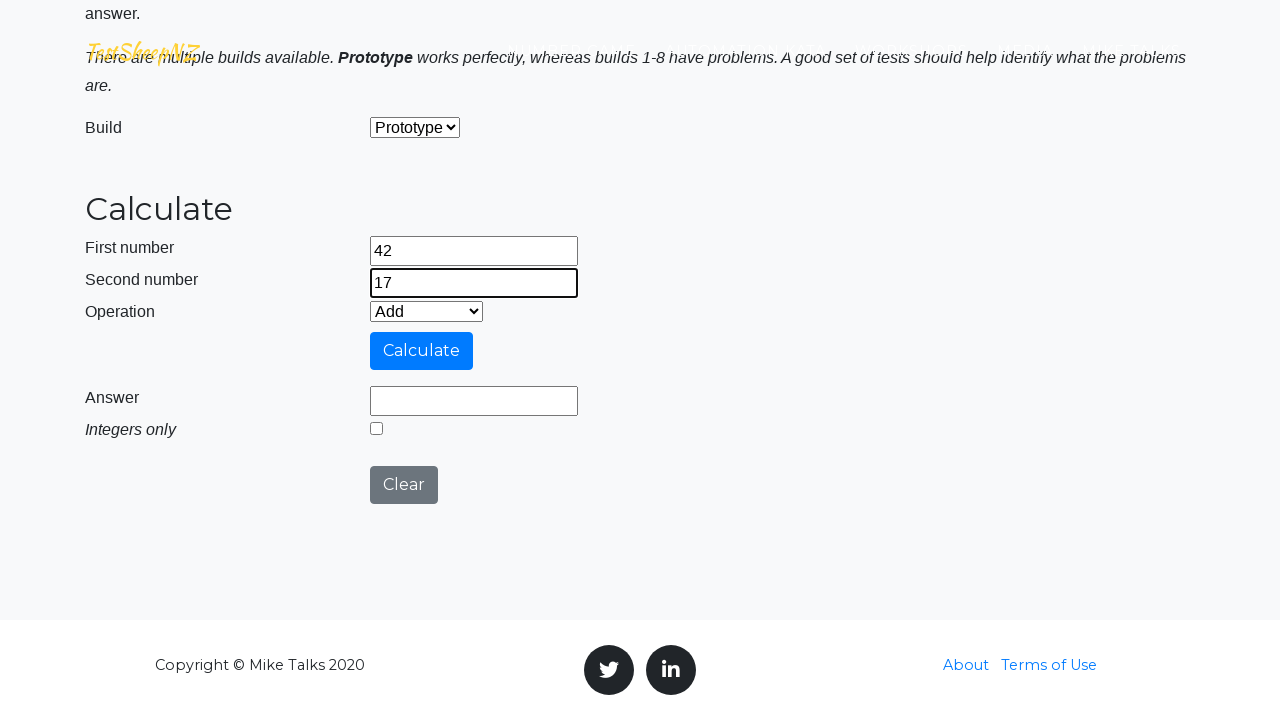

Selected operation 0 from dropdown on #selectOperationDropdown
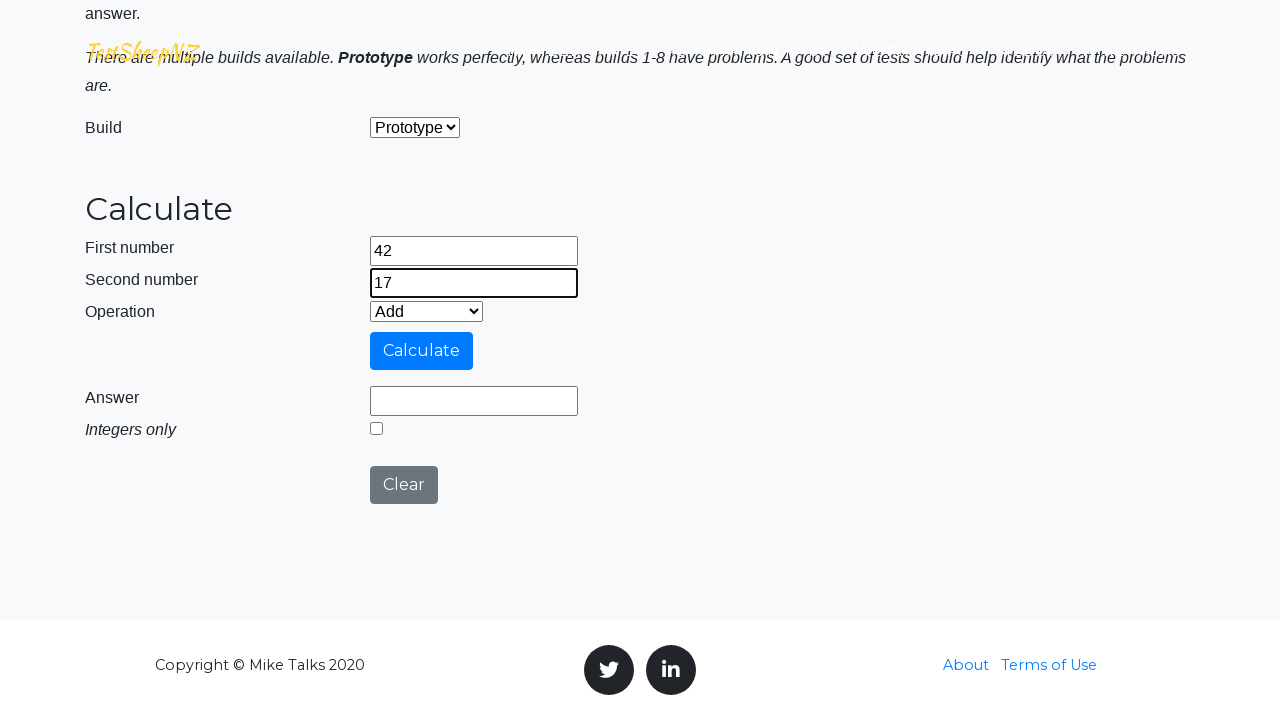

Clicked calculate button at (422, 351) on #calculateButton
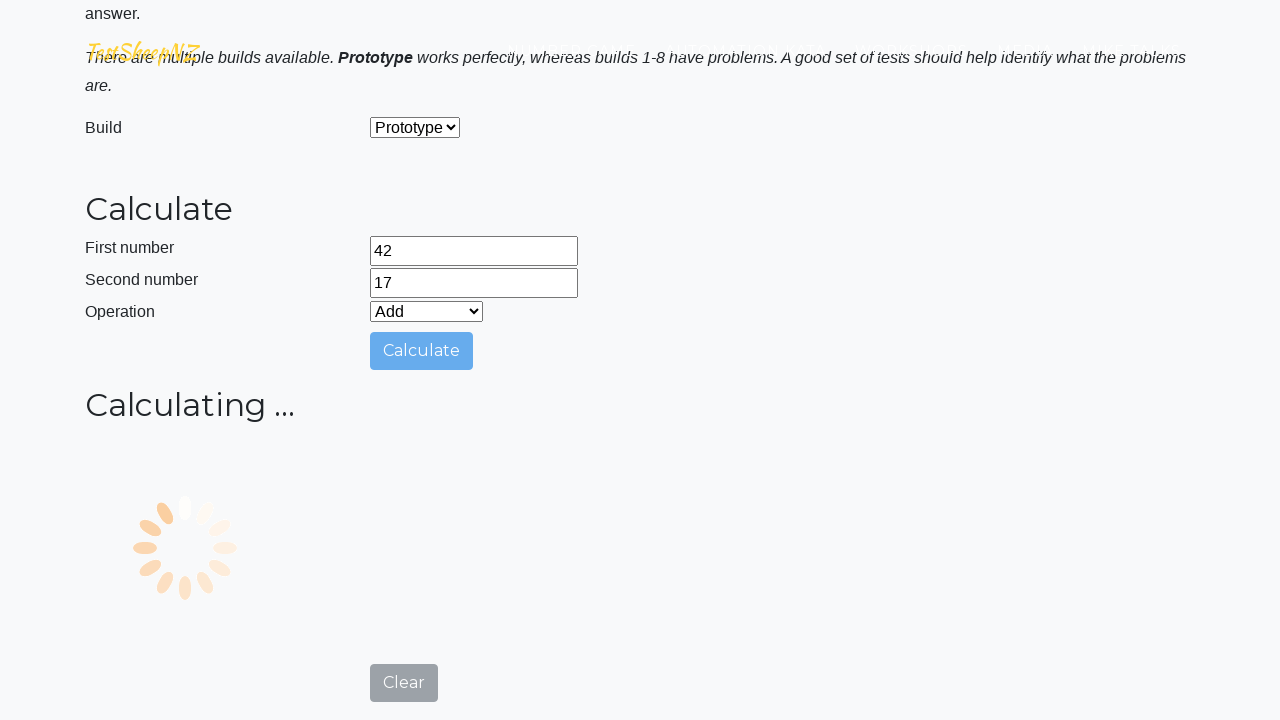

Answer field is visible
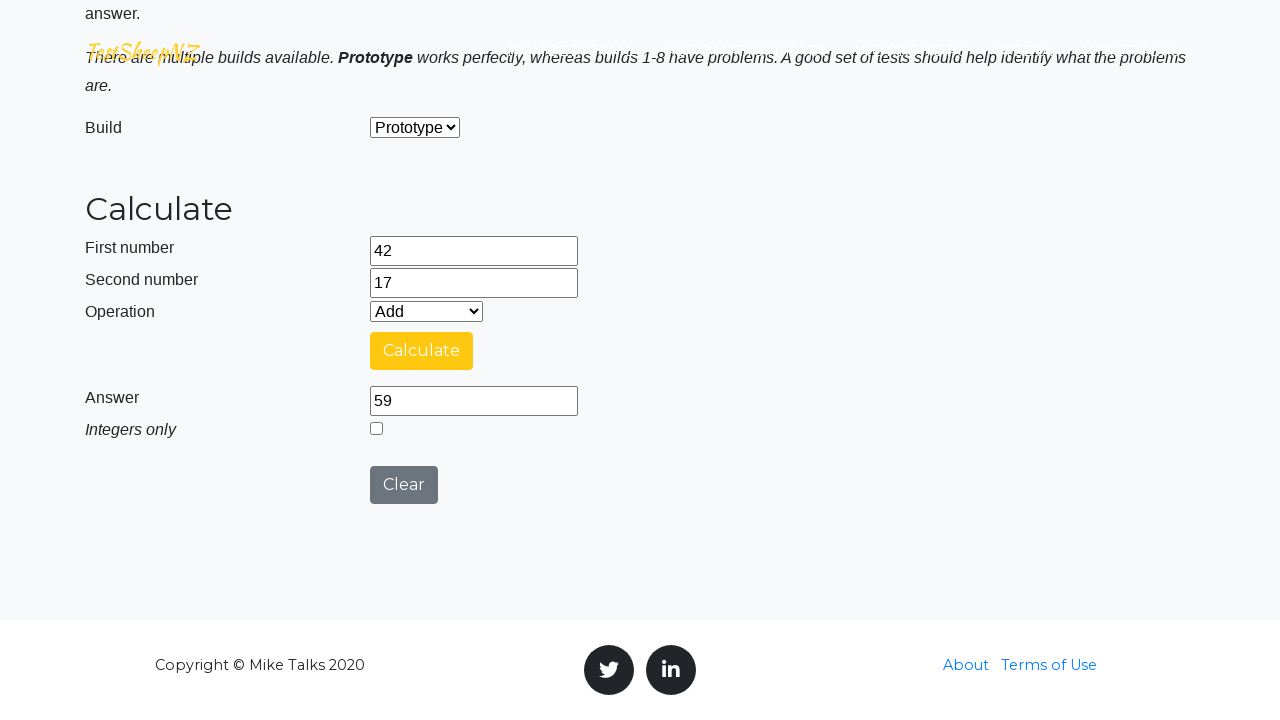

Retrieved answer value: 
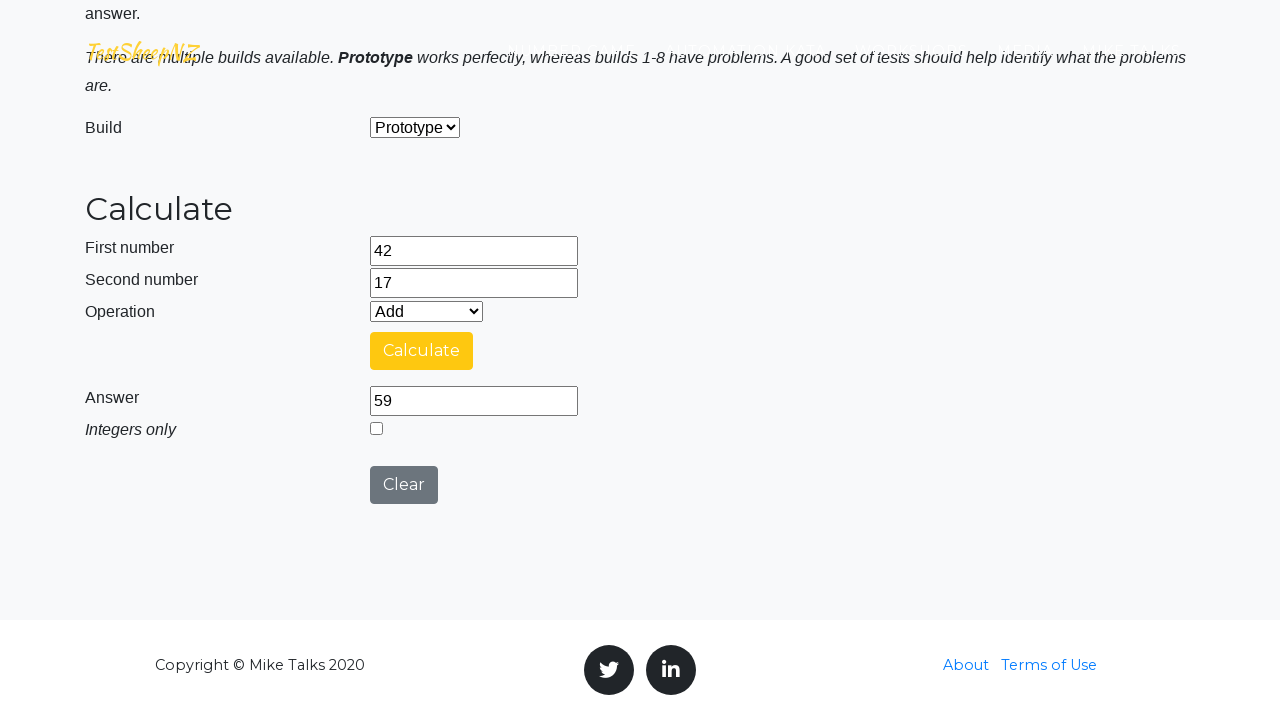

Operation dropdown is visible
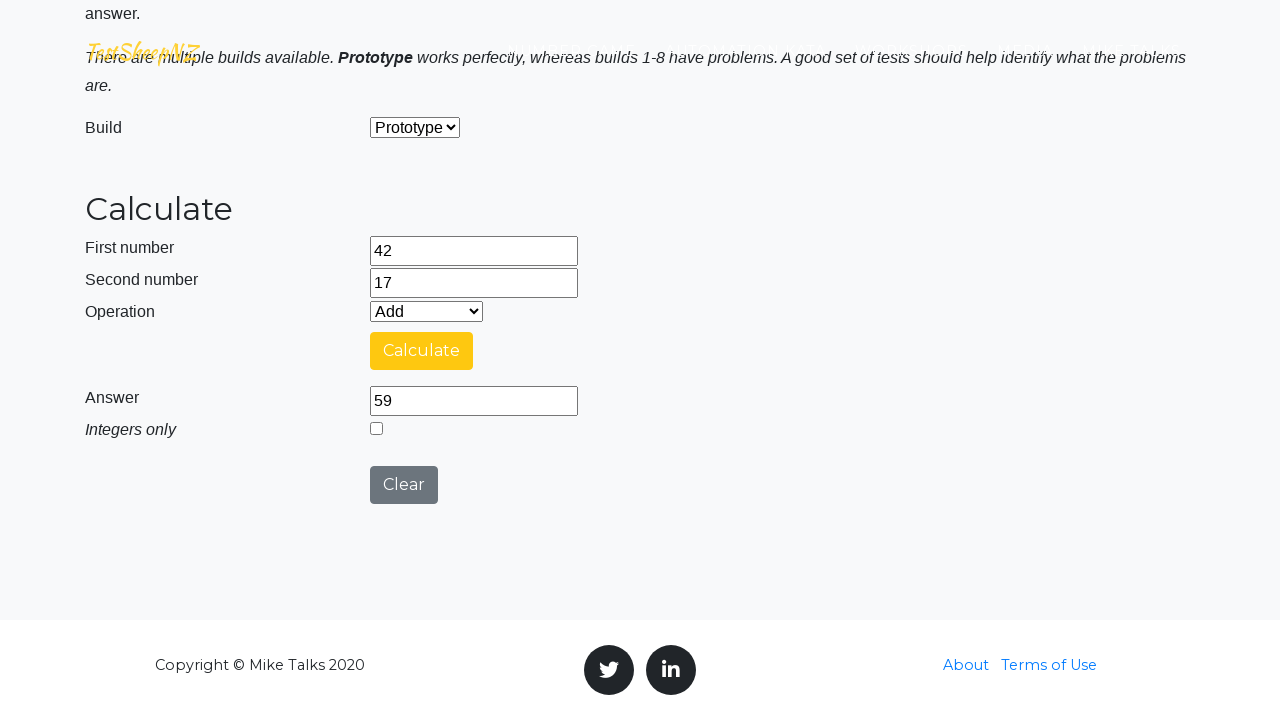

Selected operation 1 from dropdown on #selectOperationDropdown
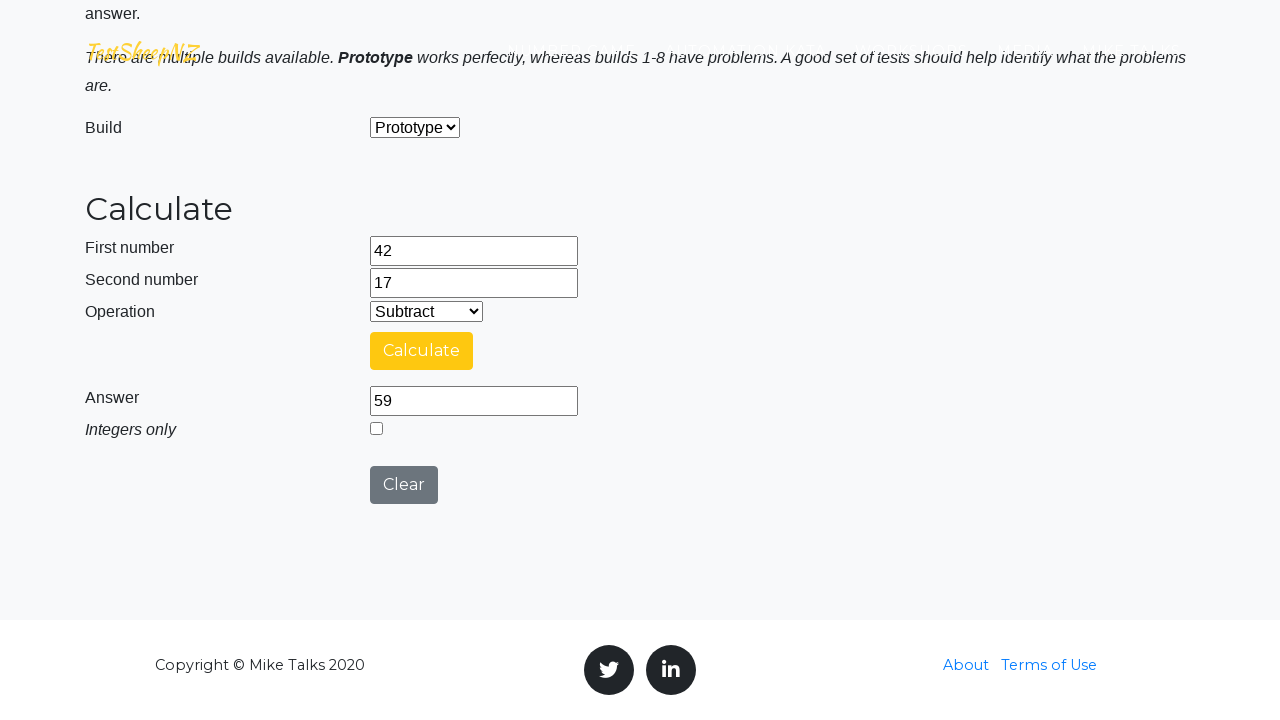

Clicked calculate button at (422, 351) on #calculateButton
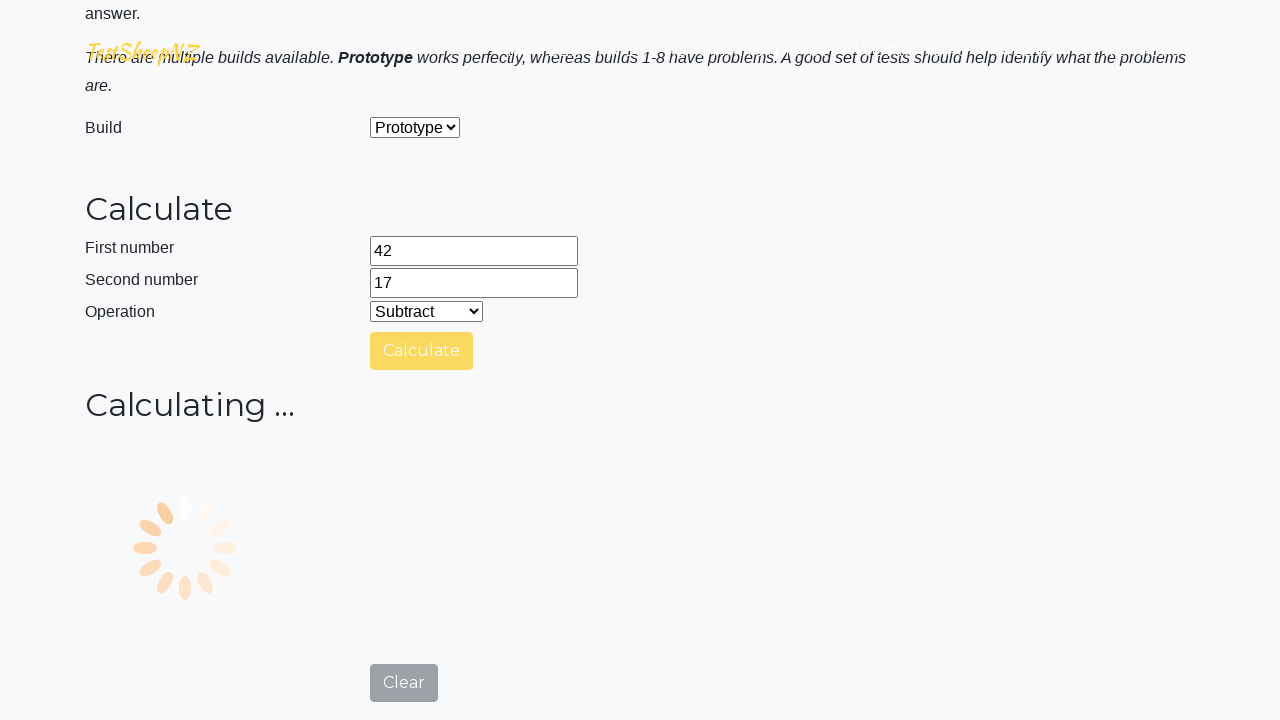

Answer field is visible
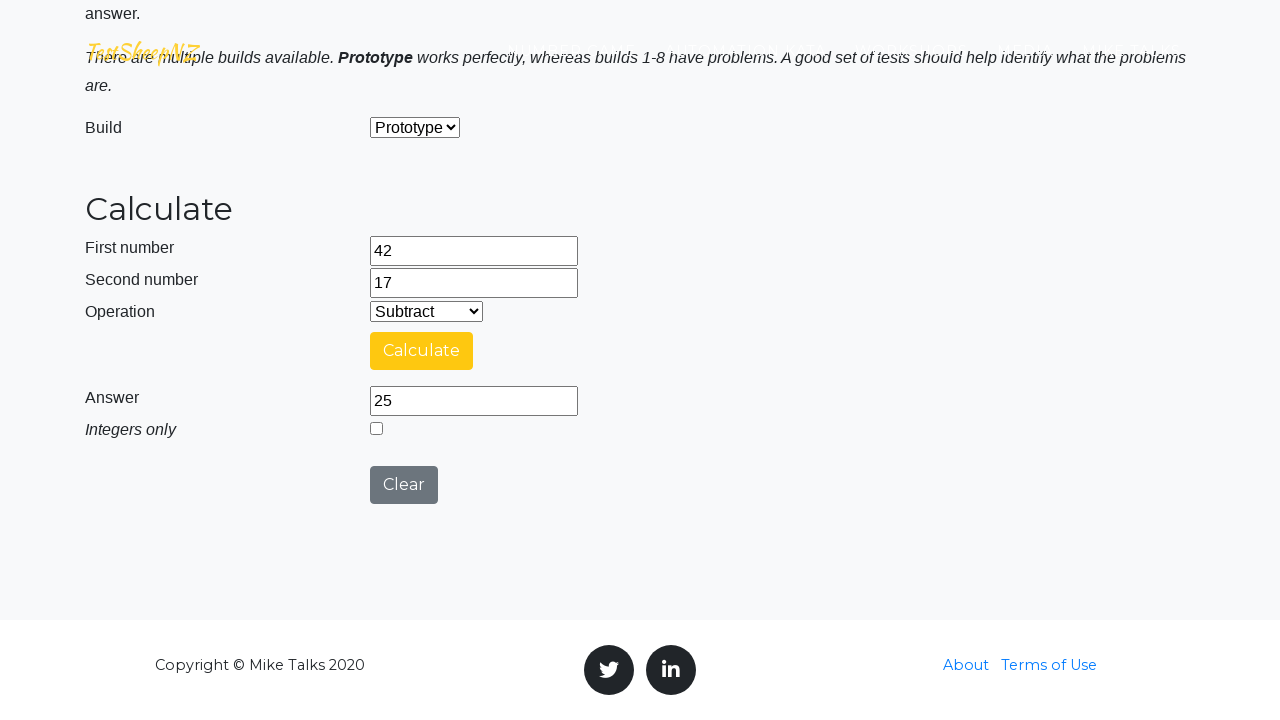

Retrieved answer value: 
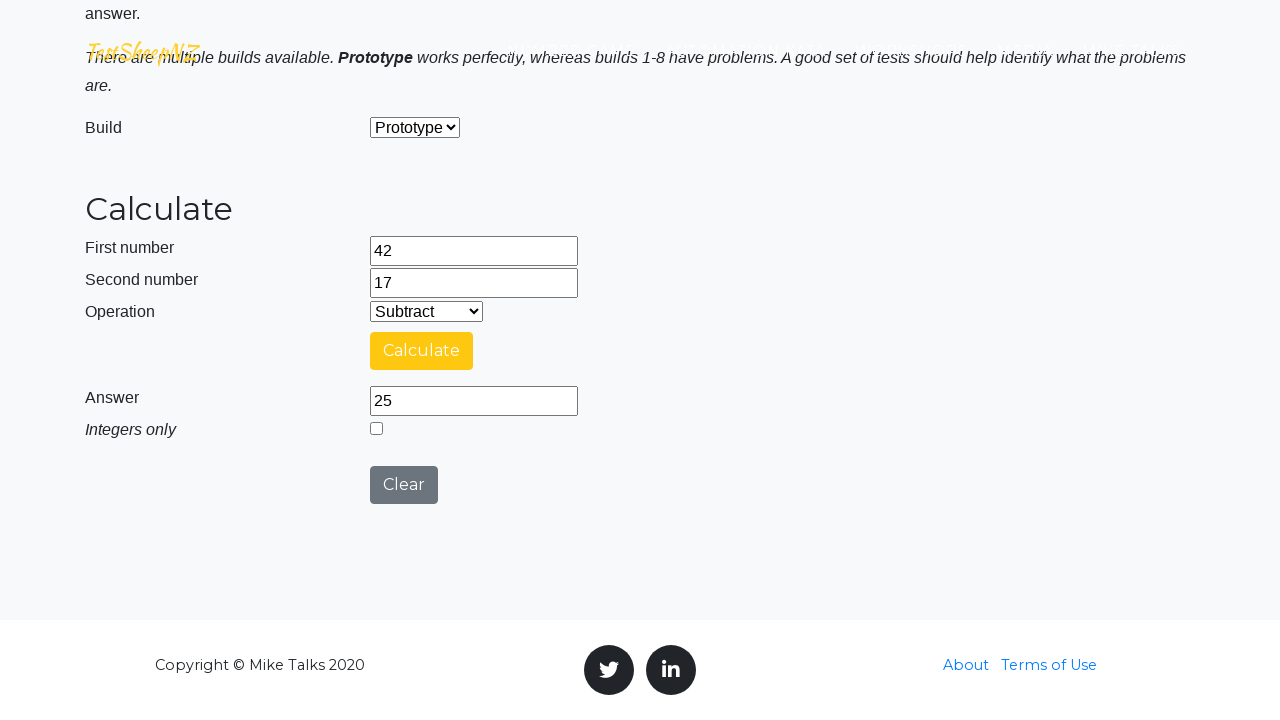

Operation dropdown is visible
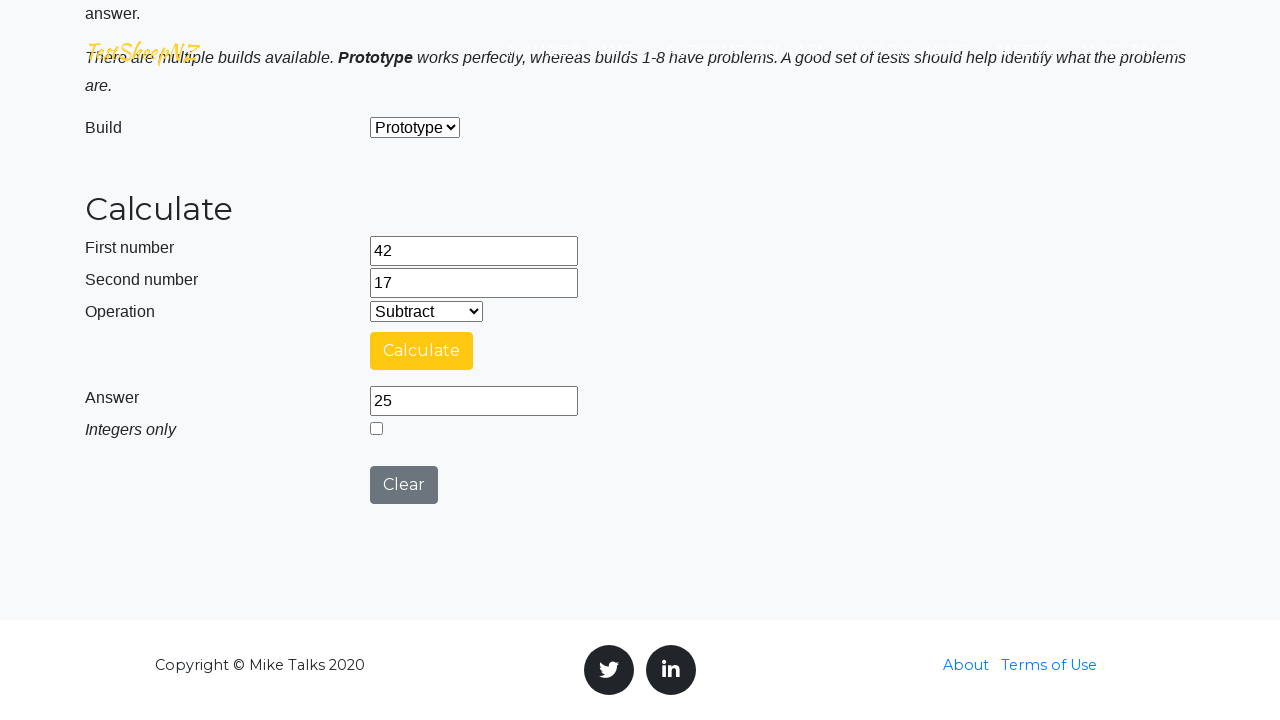

Selected operation 2 from dropdown on #selectOperationDropdown
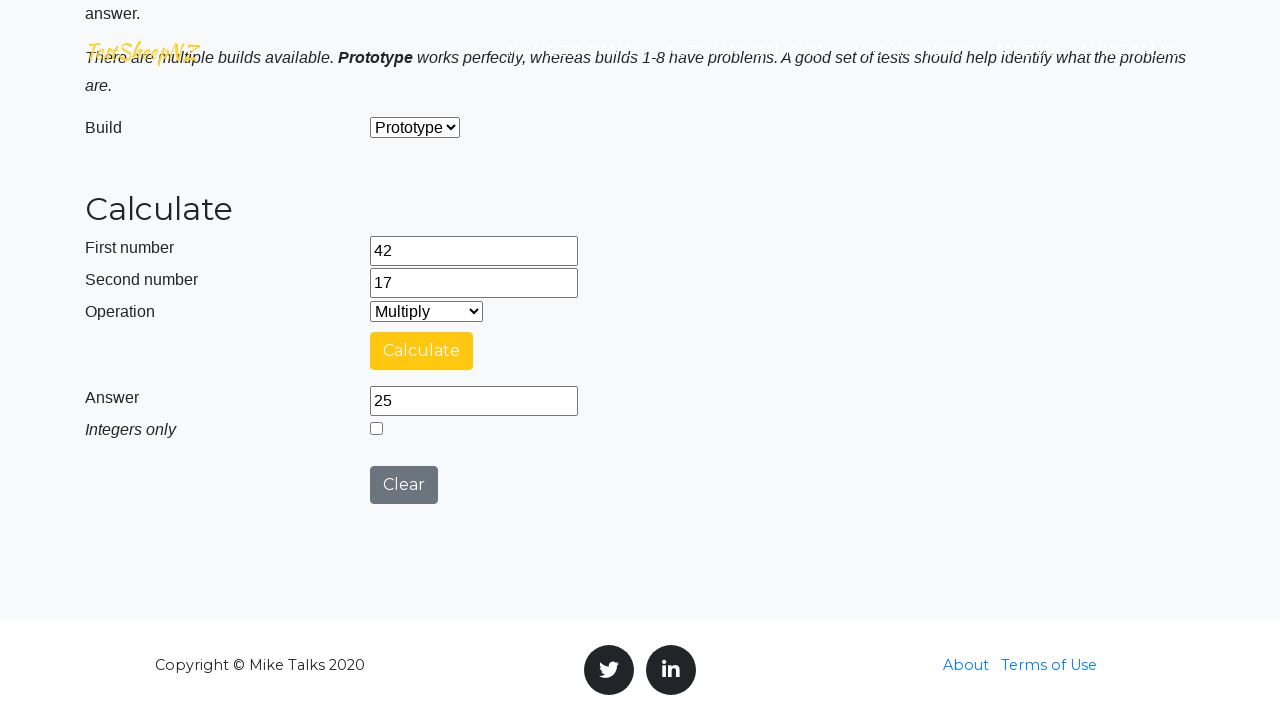

Clicked calculate button at (422, 351) on #calculateButton
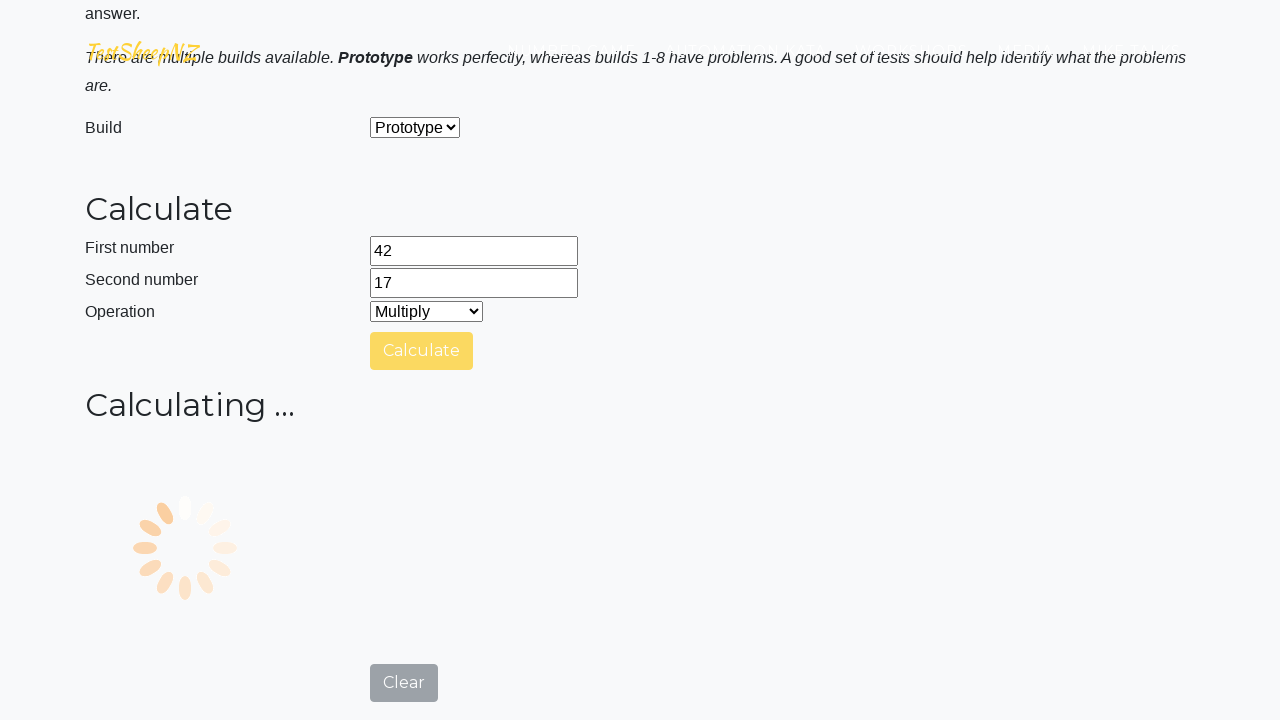

Answer field is visible
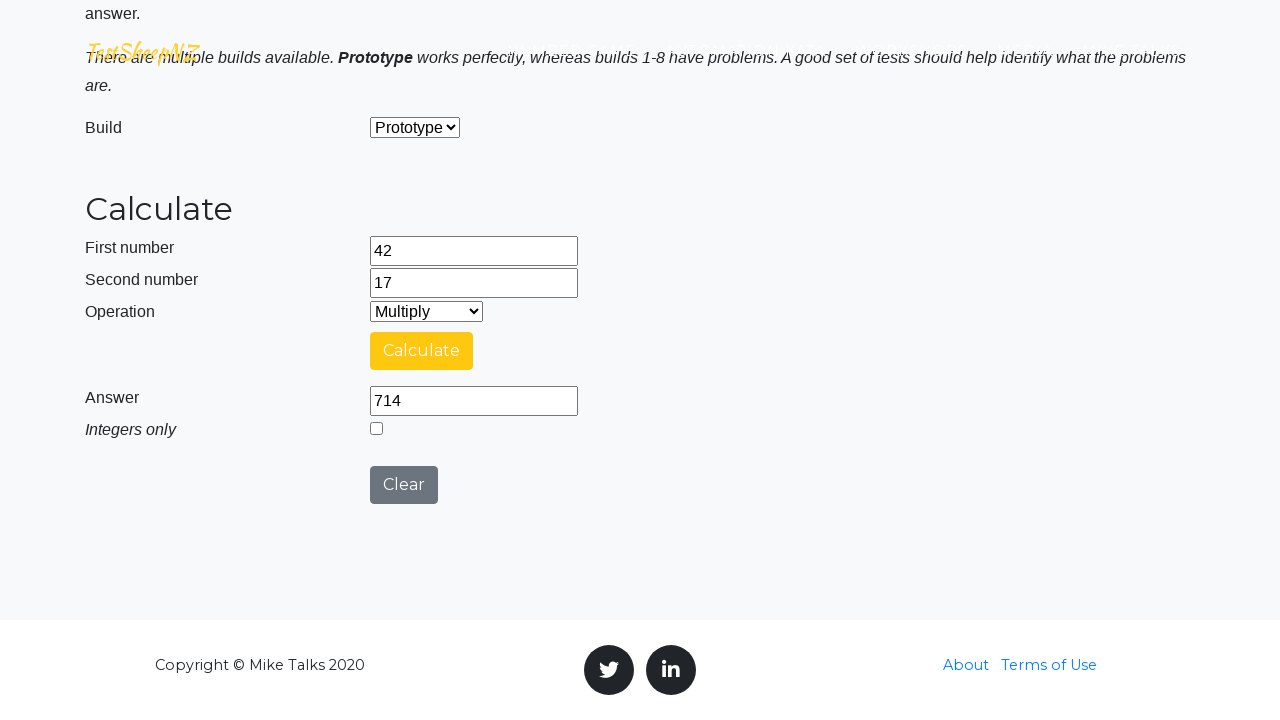

Retrieved answer value: 
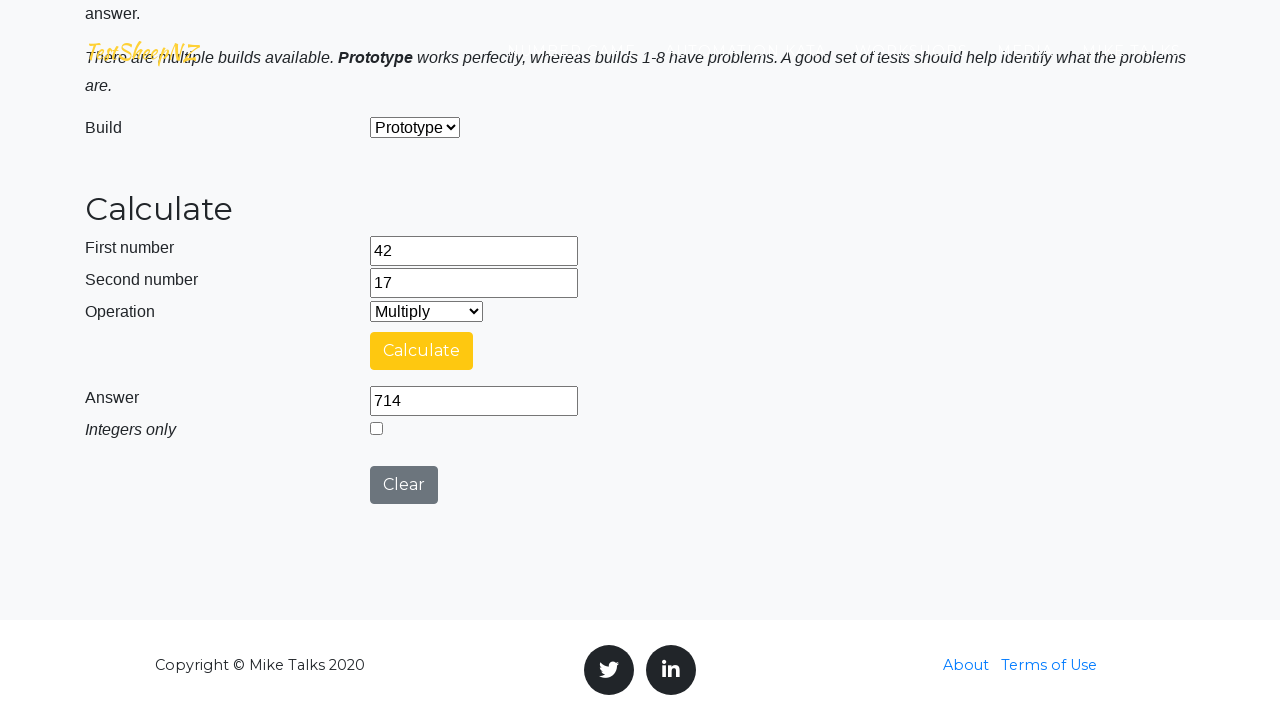

Operation dropdown is visible
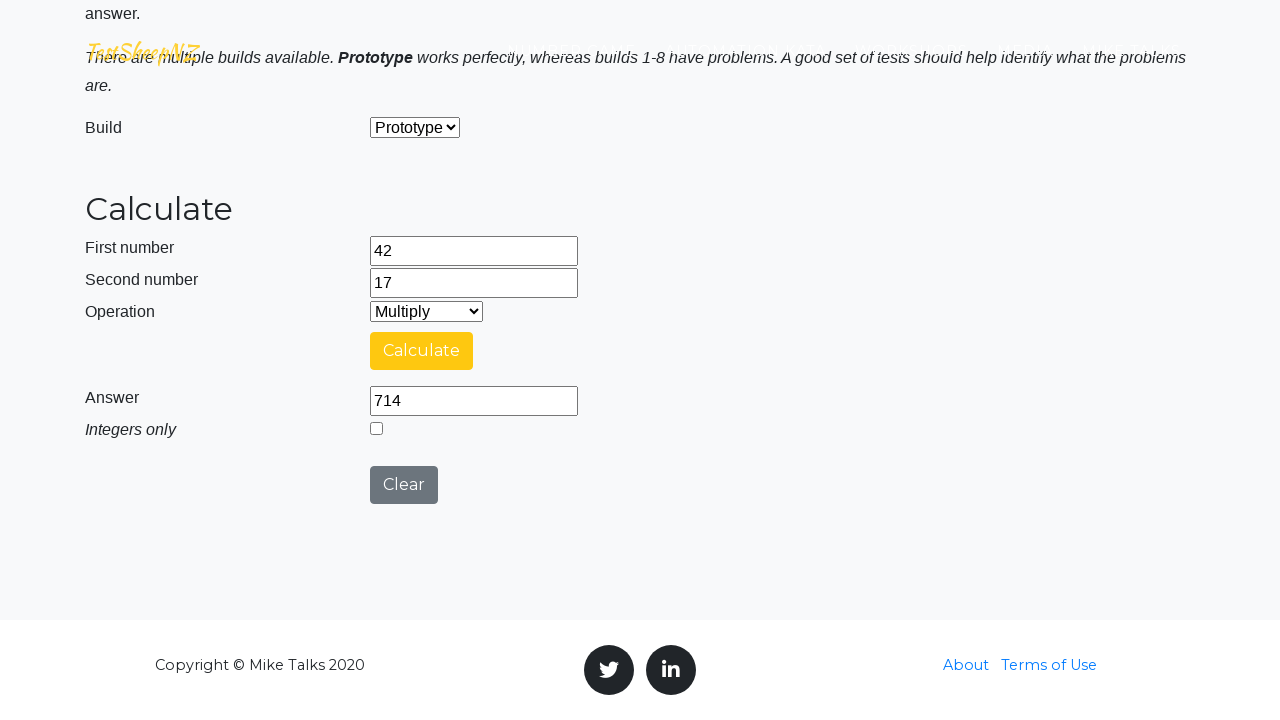

Selected operation 3 from dropdown on #selectOperationDropdown
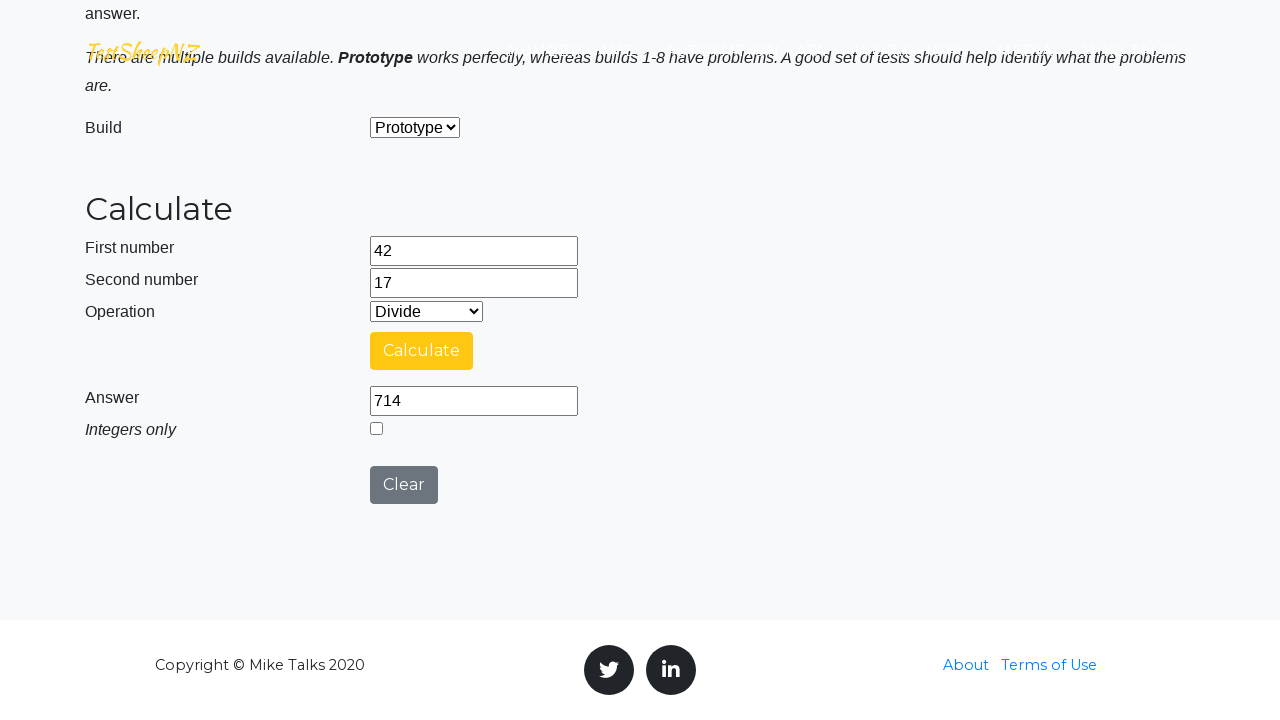

Clicked calculate button at (422, 351) on #calculateButton
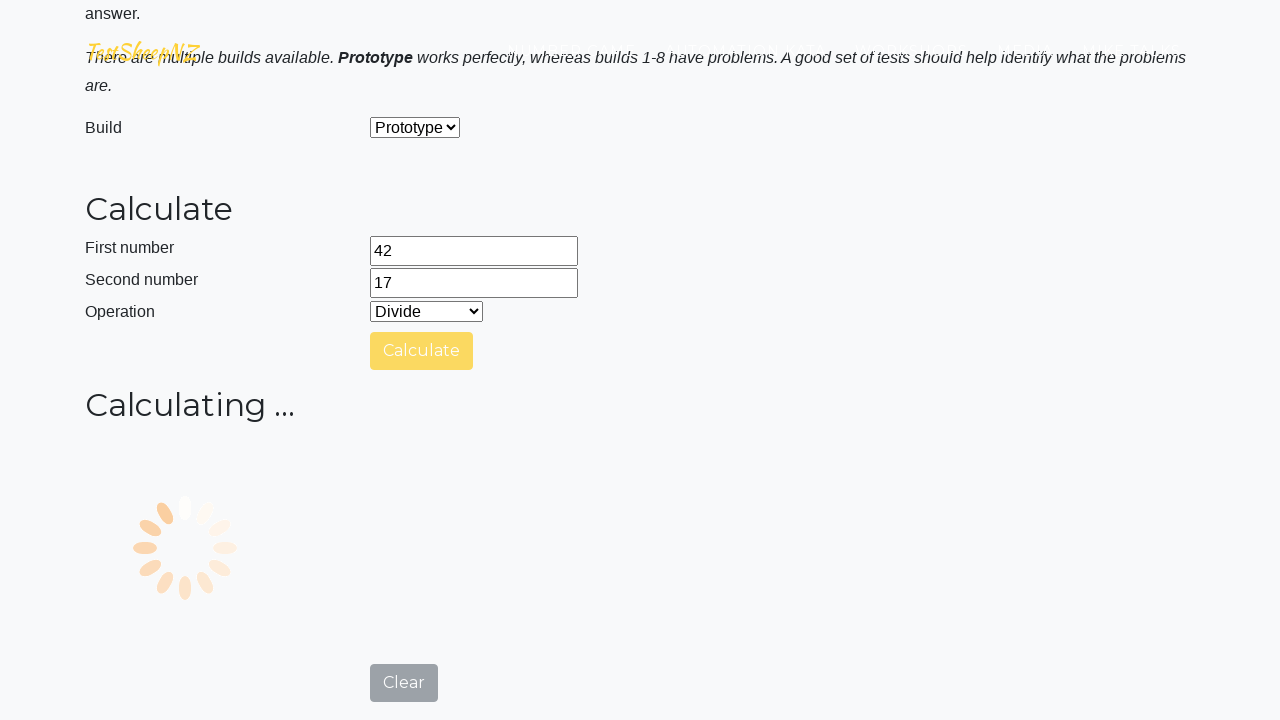

Answer field is visible
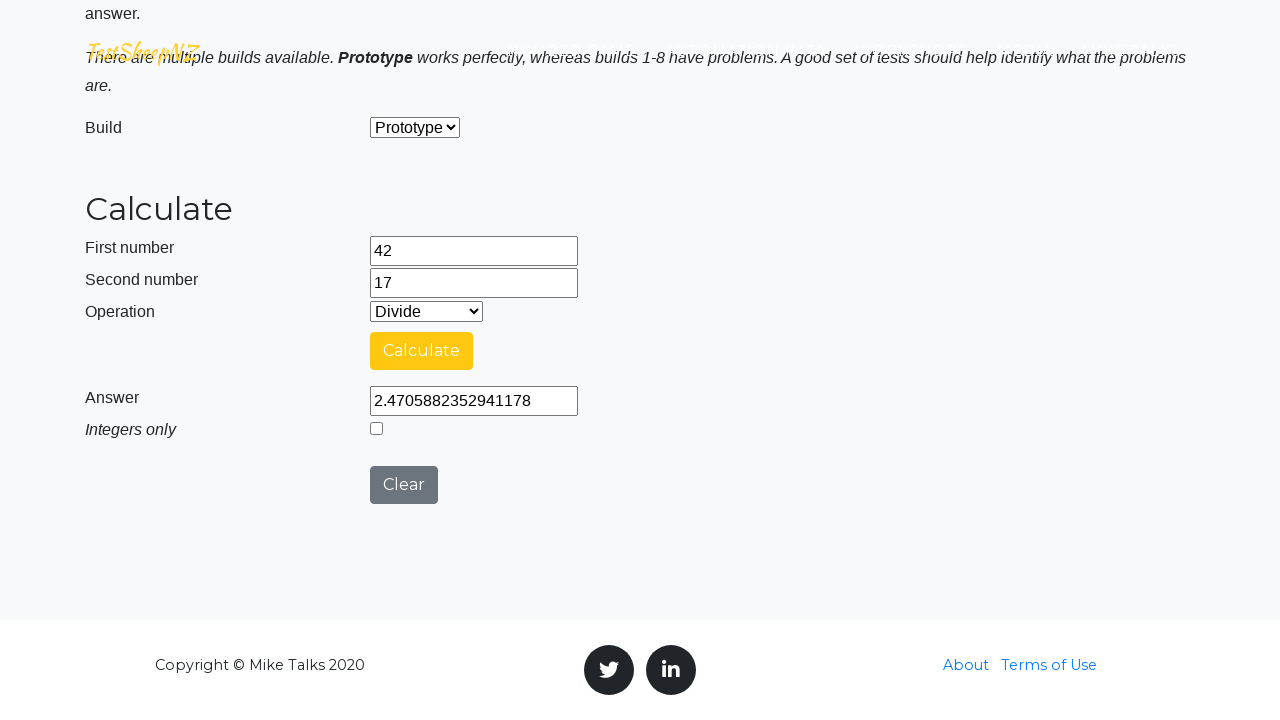

Retrieved answer value: 
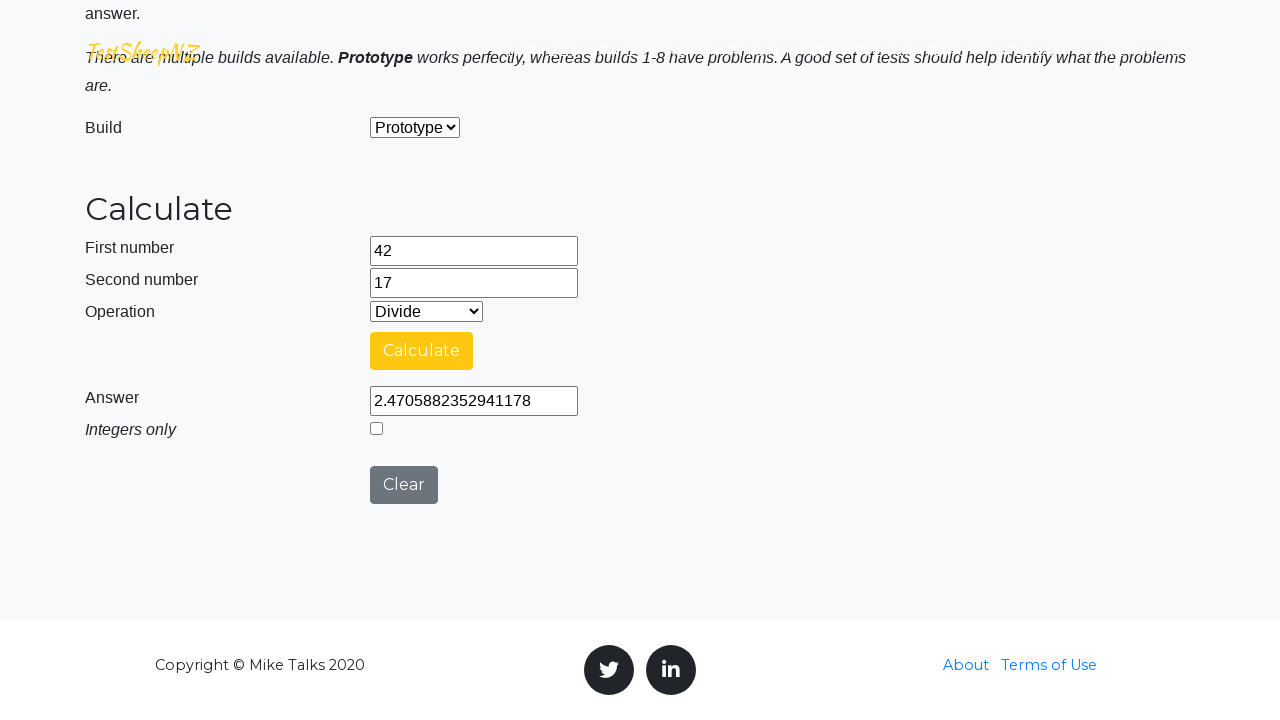

Operation dropdown is visible
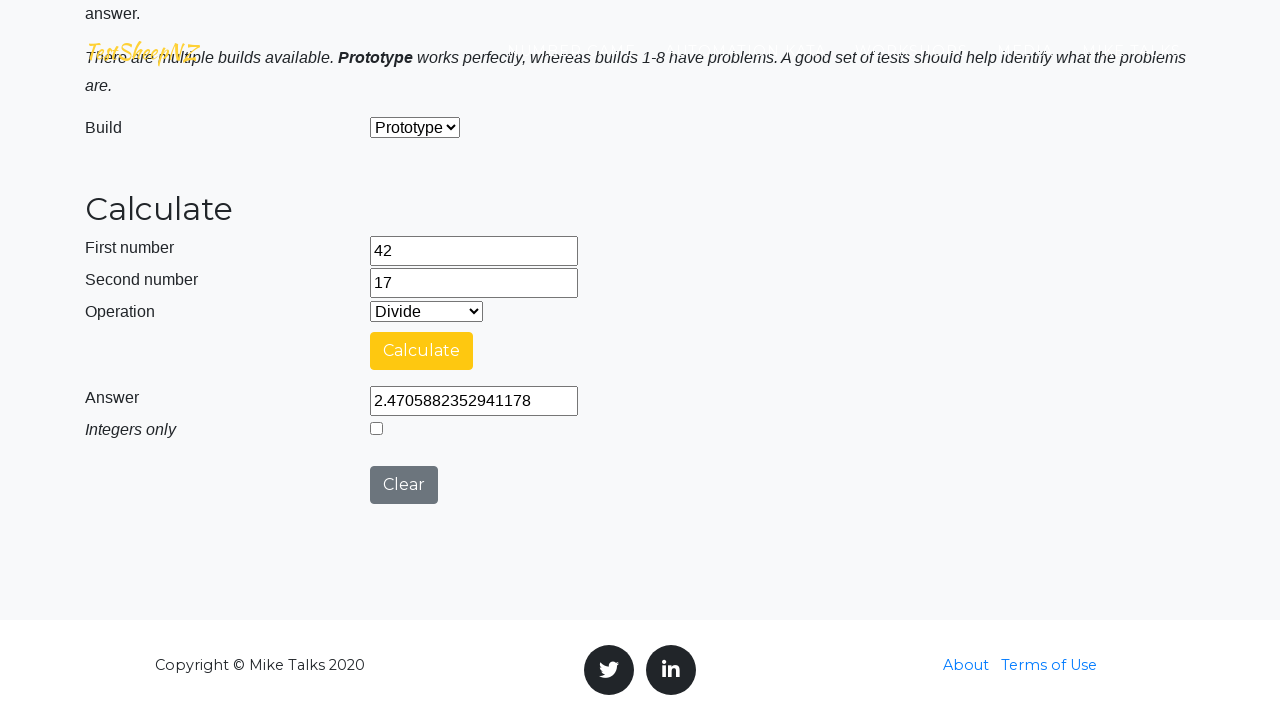

Selected operation 4 from dropdown on #selectOperationDropdown
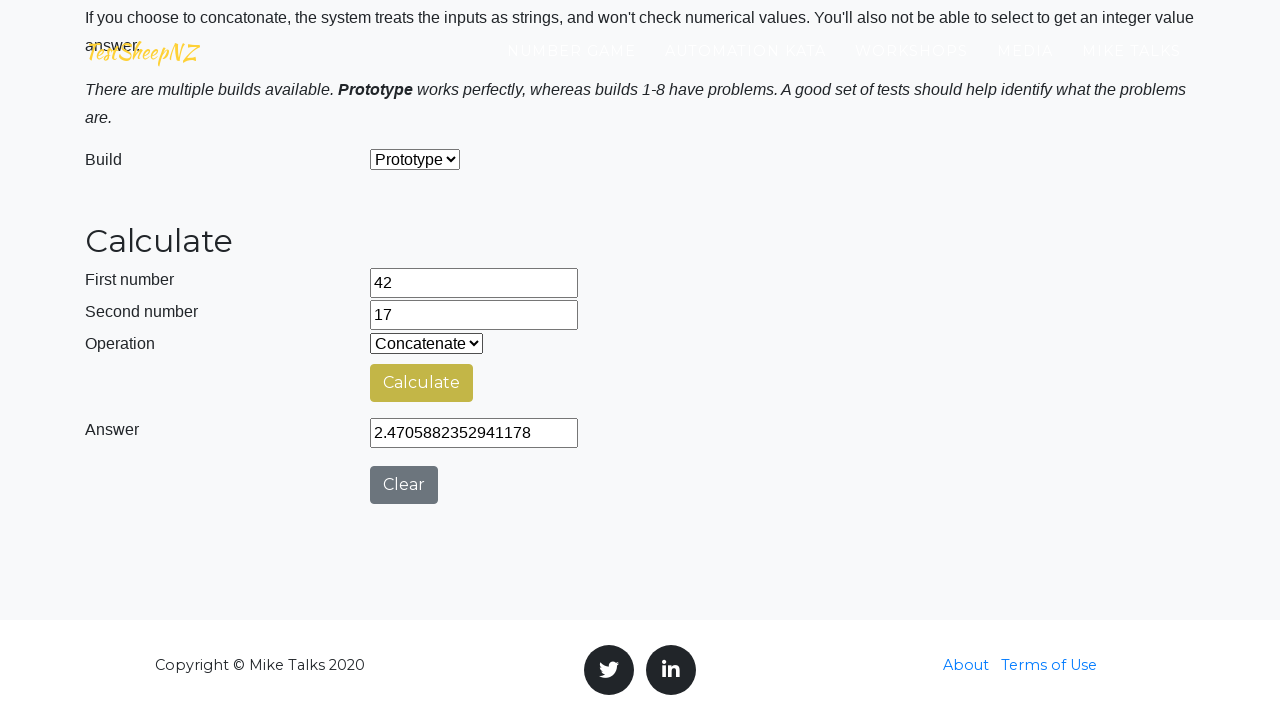

Clicked calculate button at (422, 383) on #calculateButton
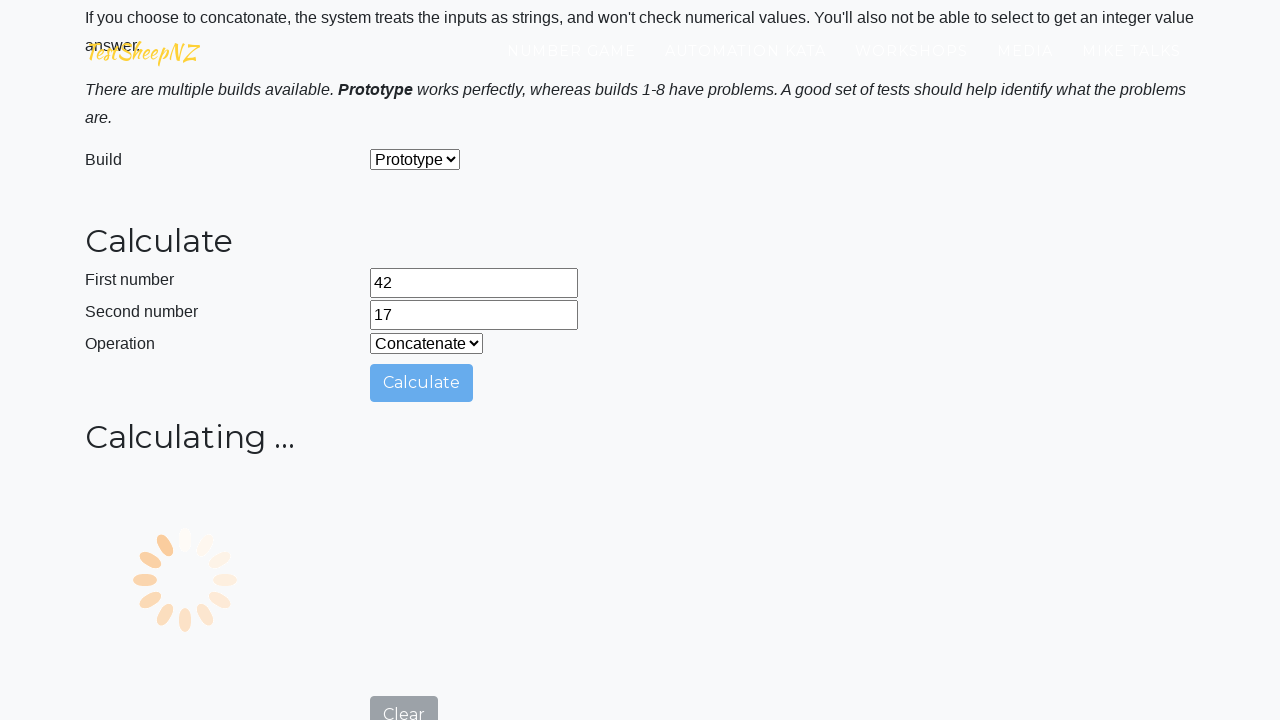

Answer field is visible
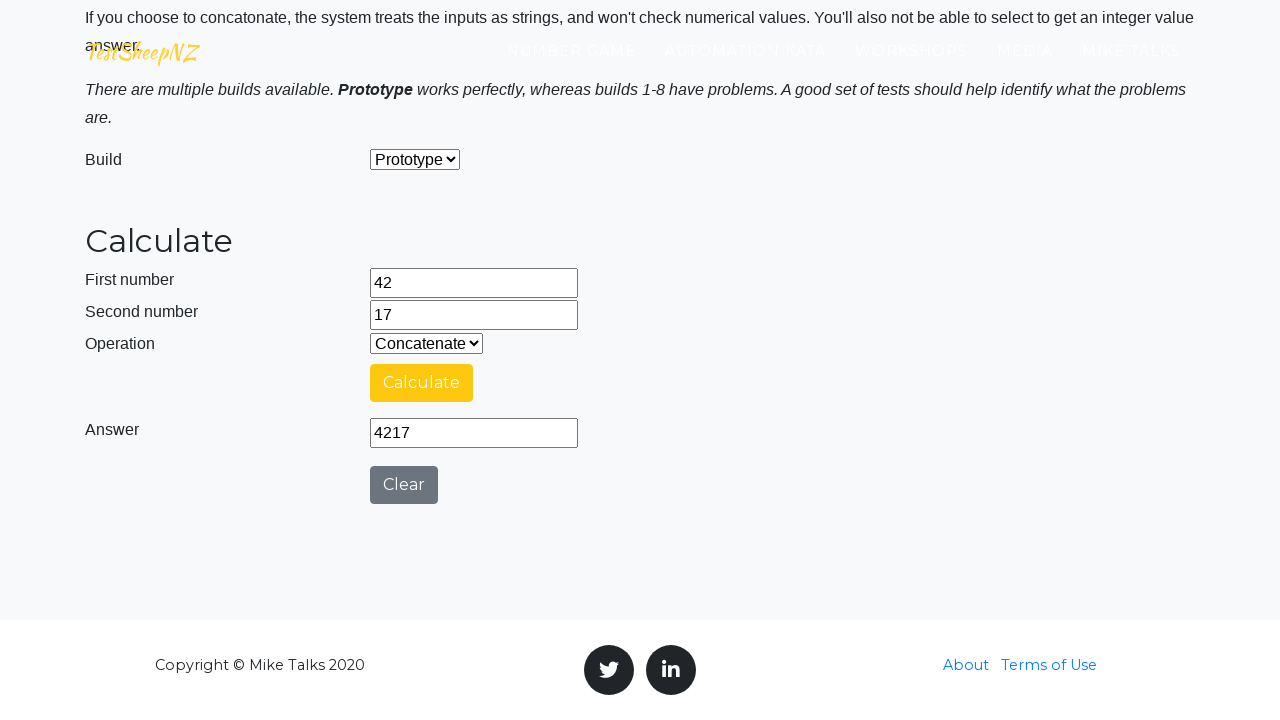

Retrieved answer value: 
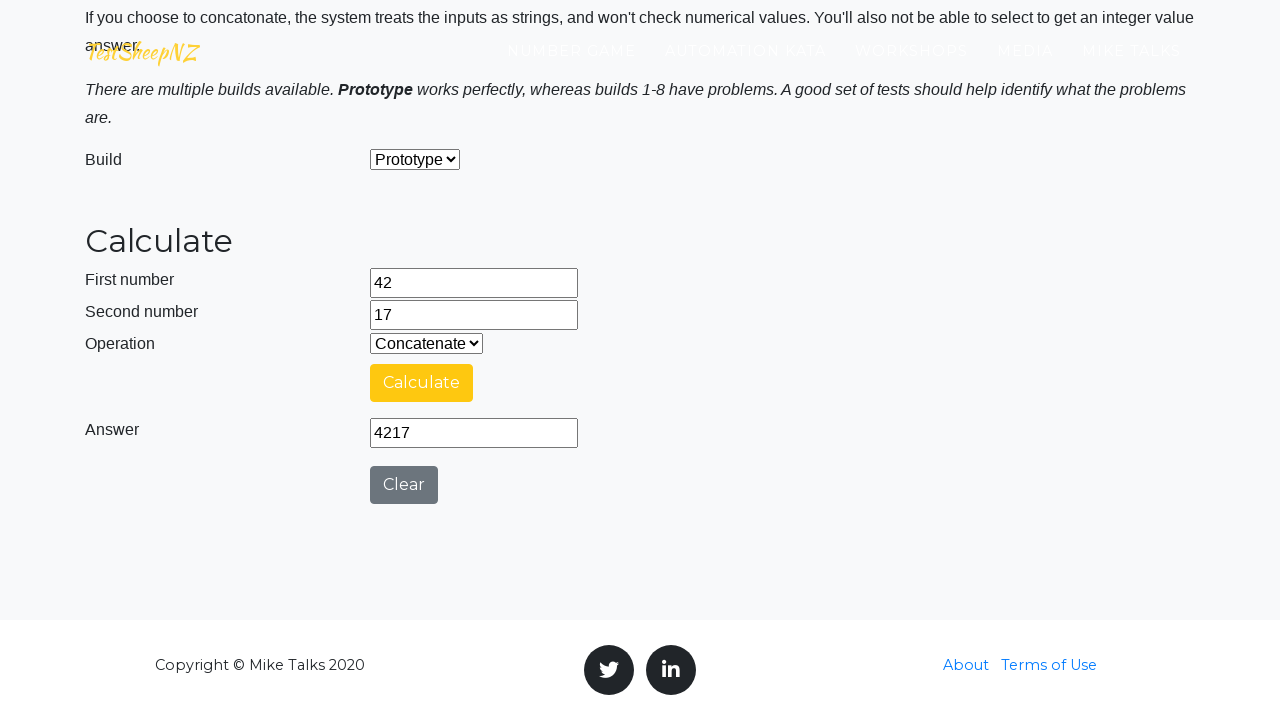

Cleared number1 input field on input[name='number1']
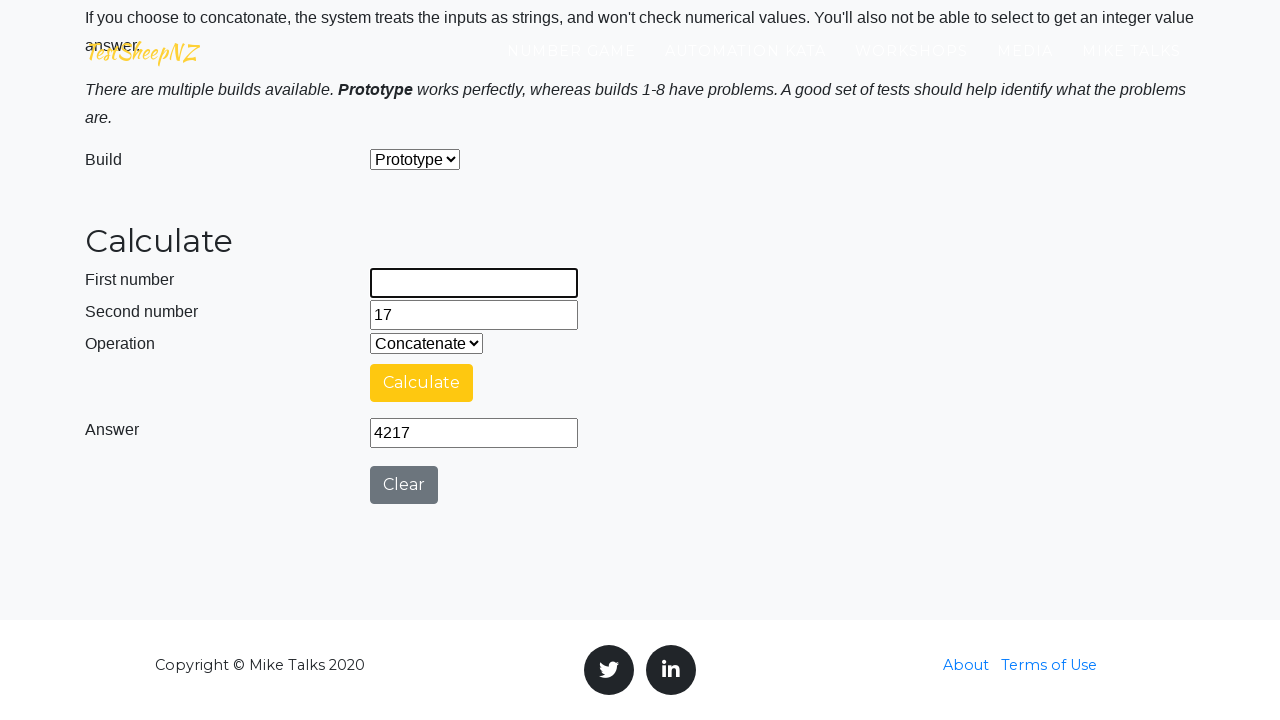

Cleared number2 input field on input[name='number2']
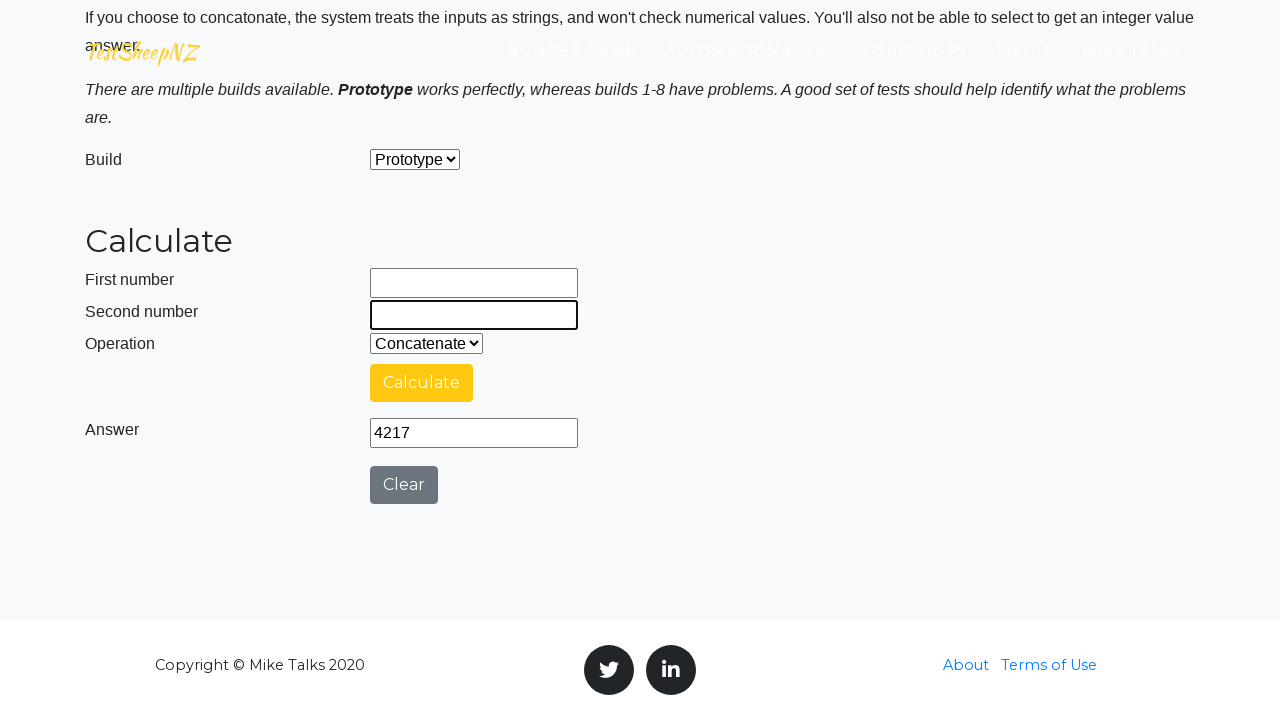

Filled number1 input with 85 on input[name='number1']
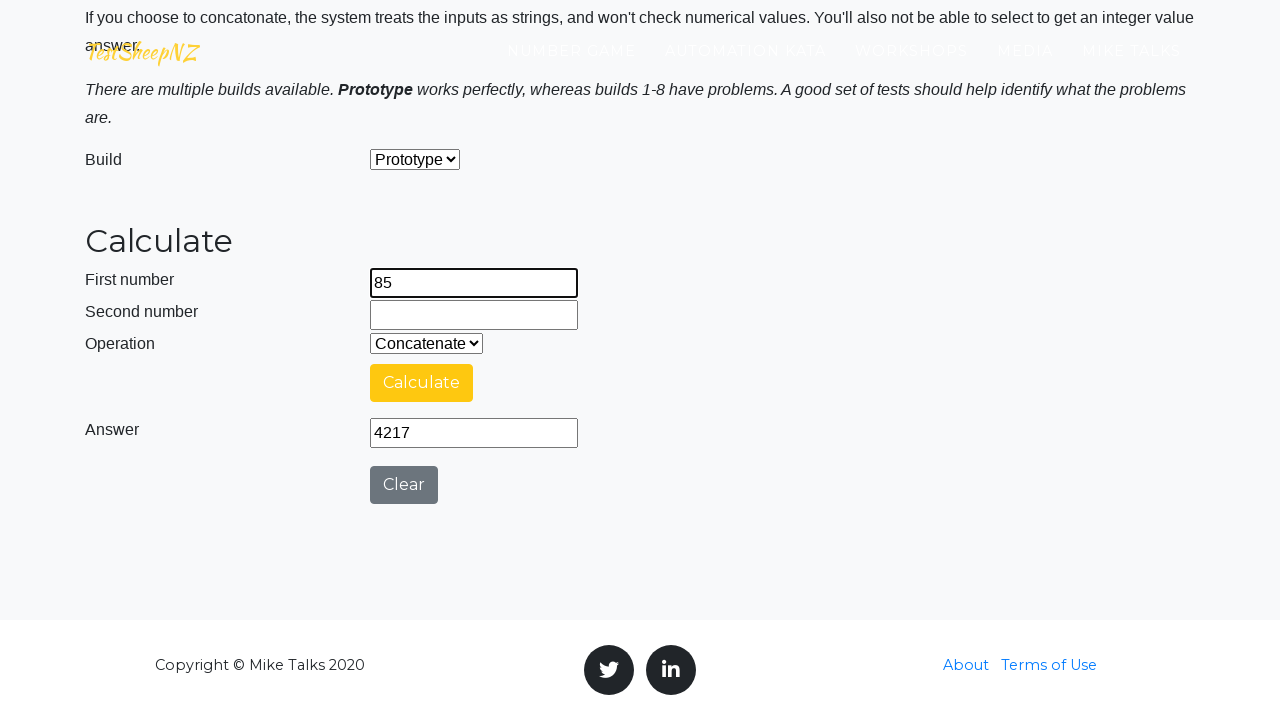

Filled number2 input with 23 on input[name='number2']
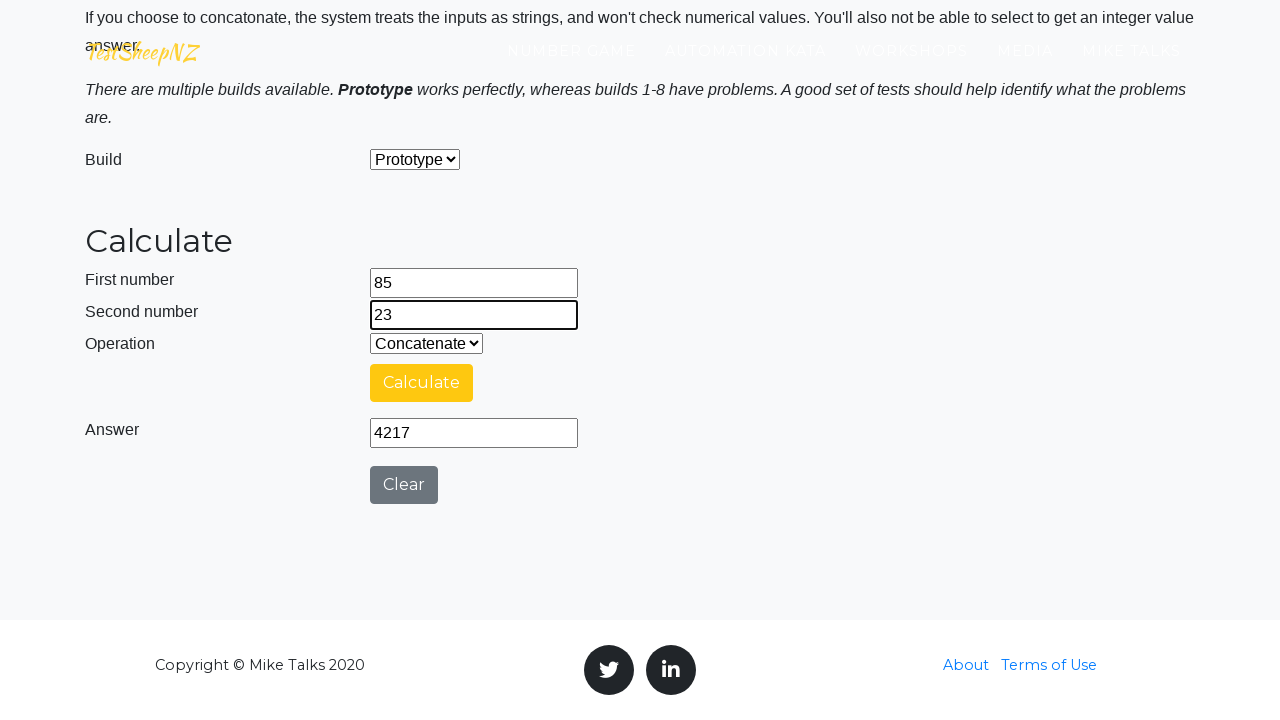

Operation dropdown is visible
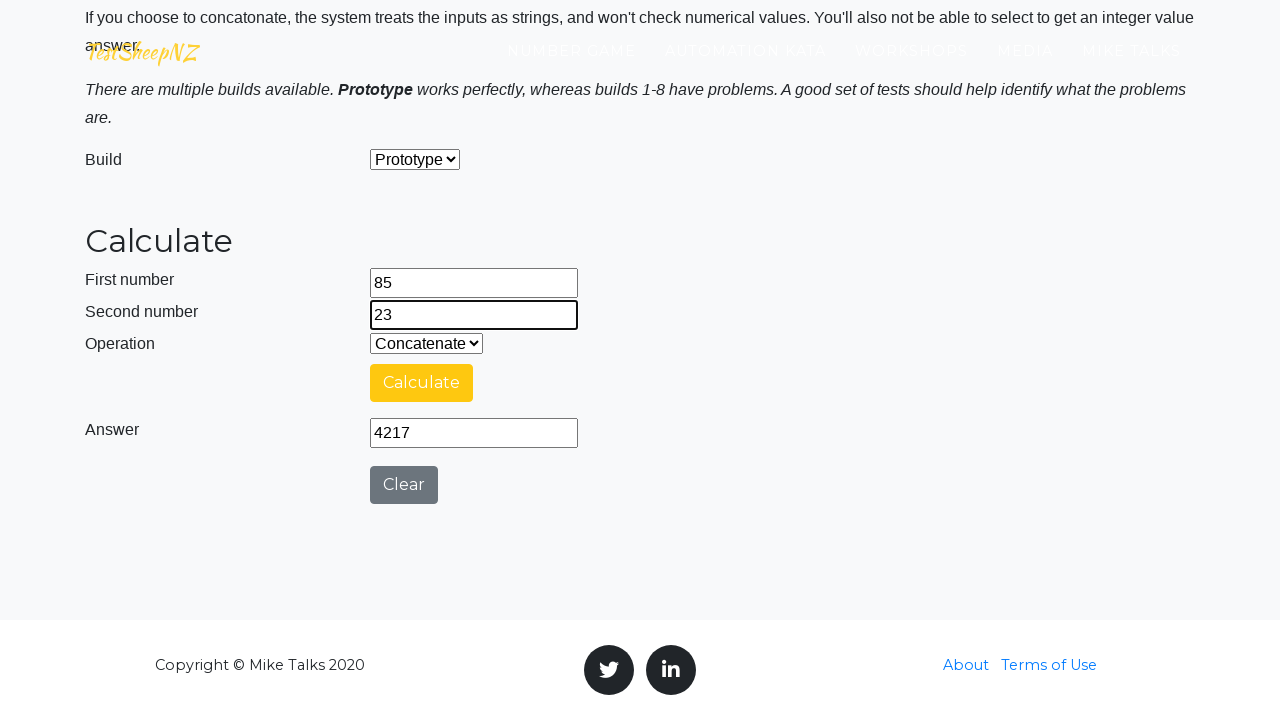

Selected operation 0 from dropdown on #selectOperationDropdown
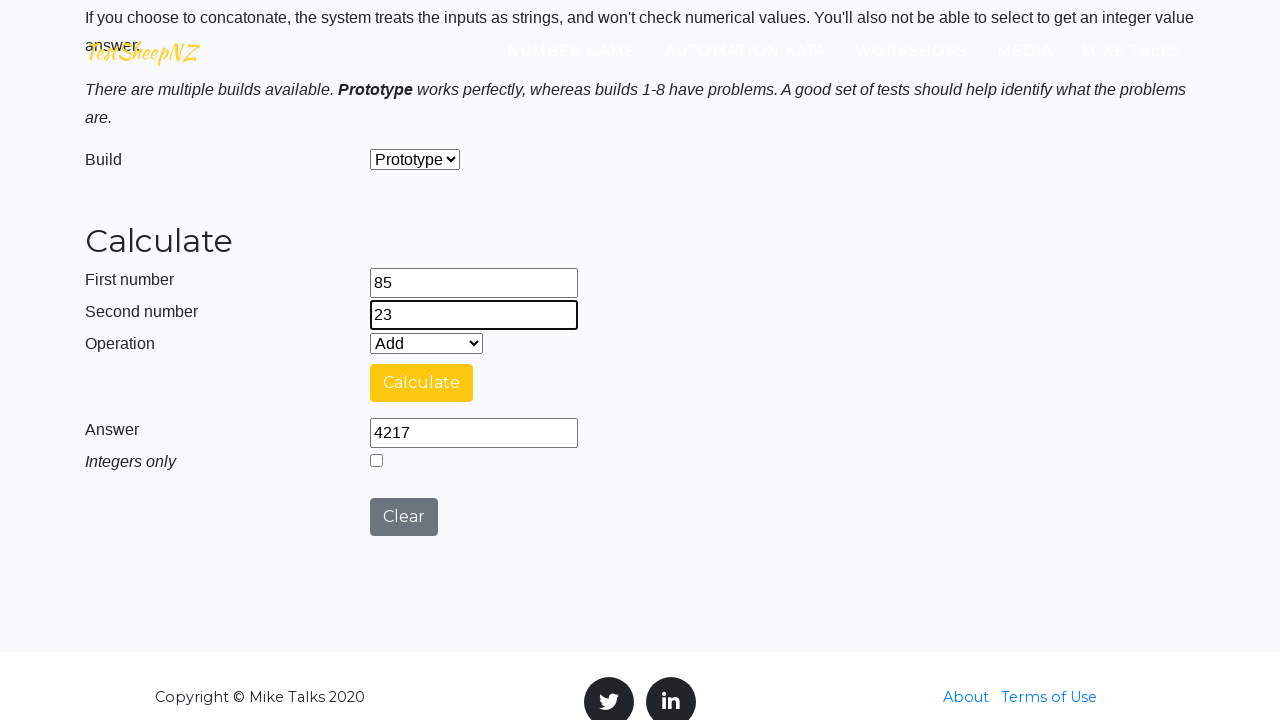

Clicked calculate button at (422, 383) on #calculateButton
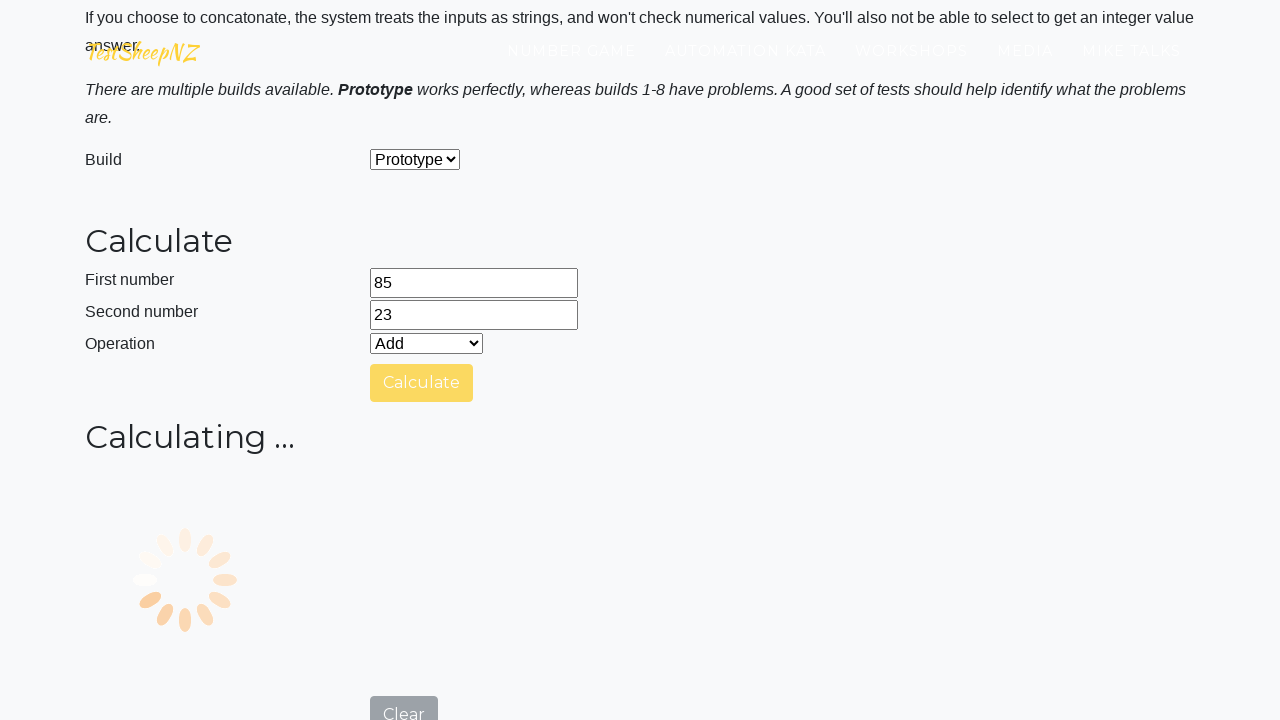

Answer field is visible
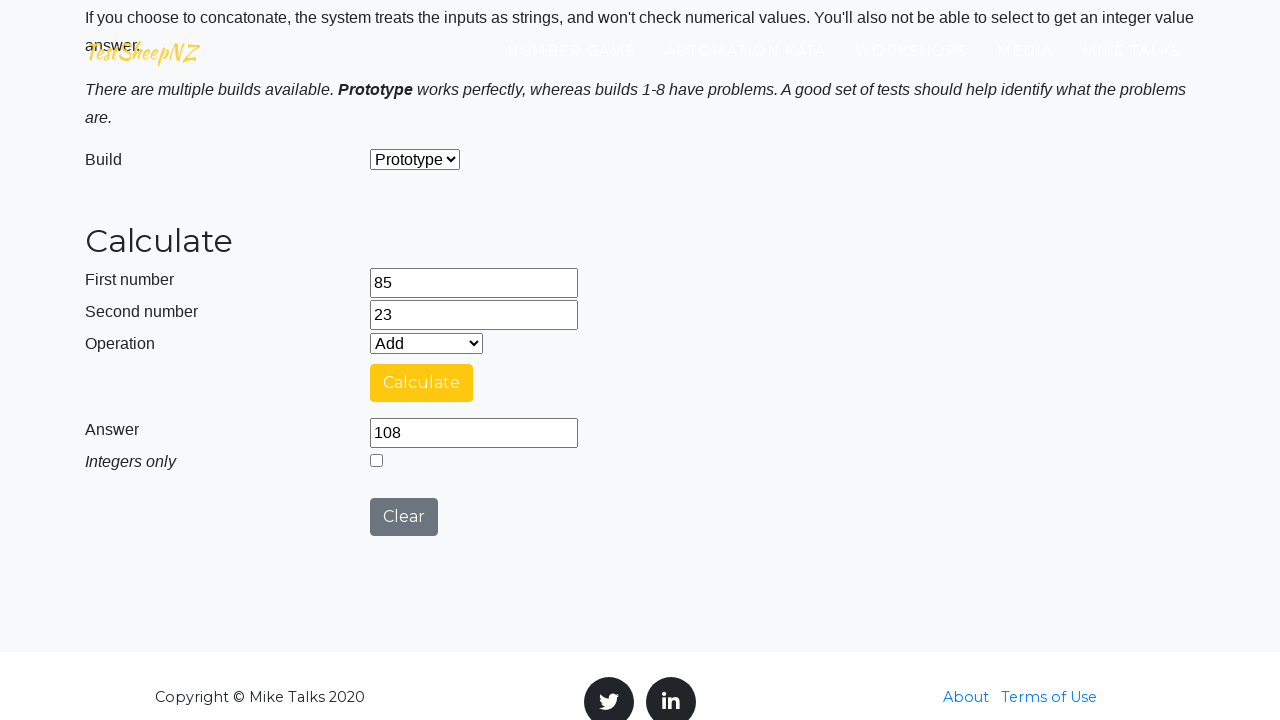

Retrieved answer value: 
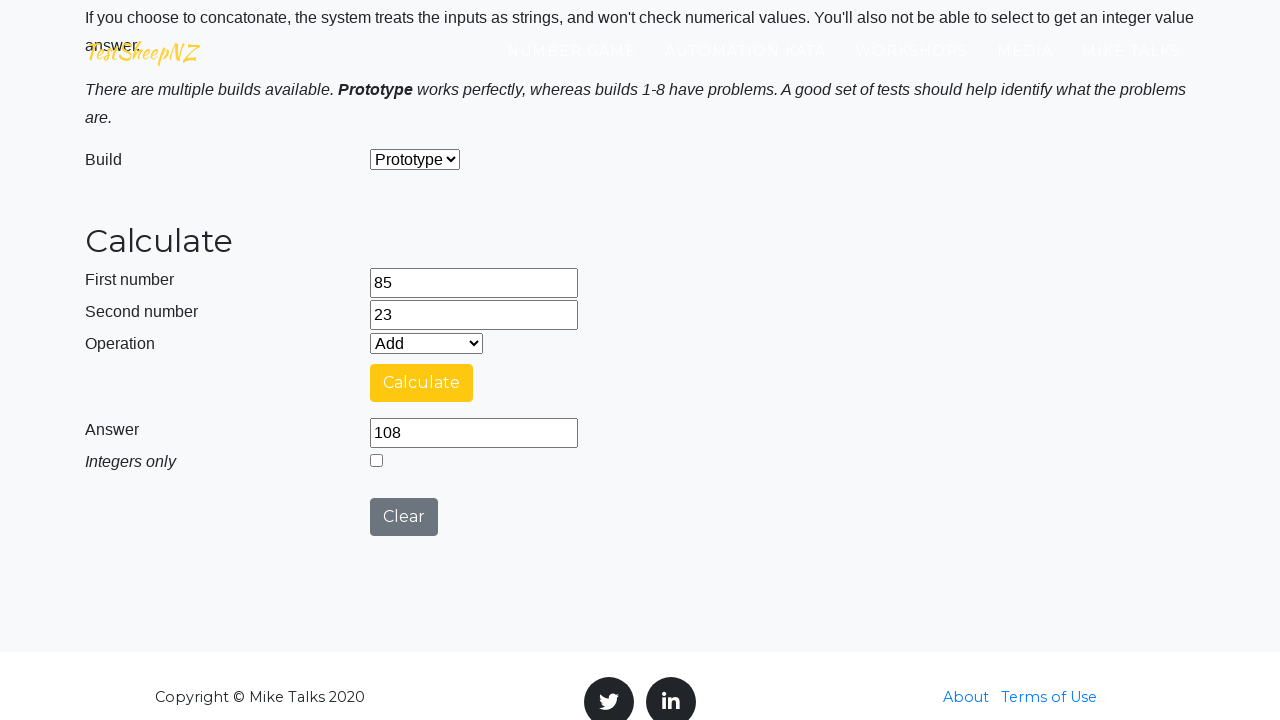

Operation dropdown is visible
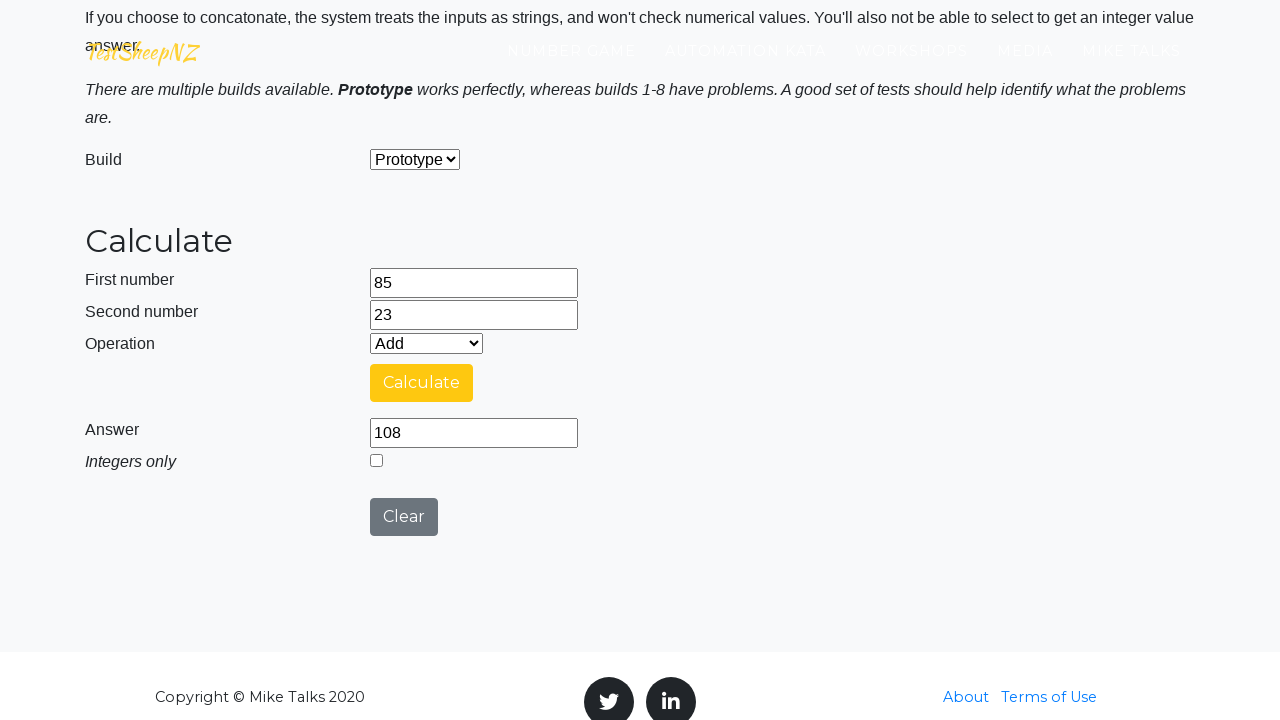

Selected operation 1 from dropdown on #selectOperationDropdown
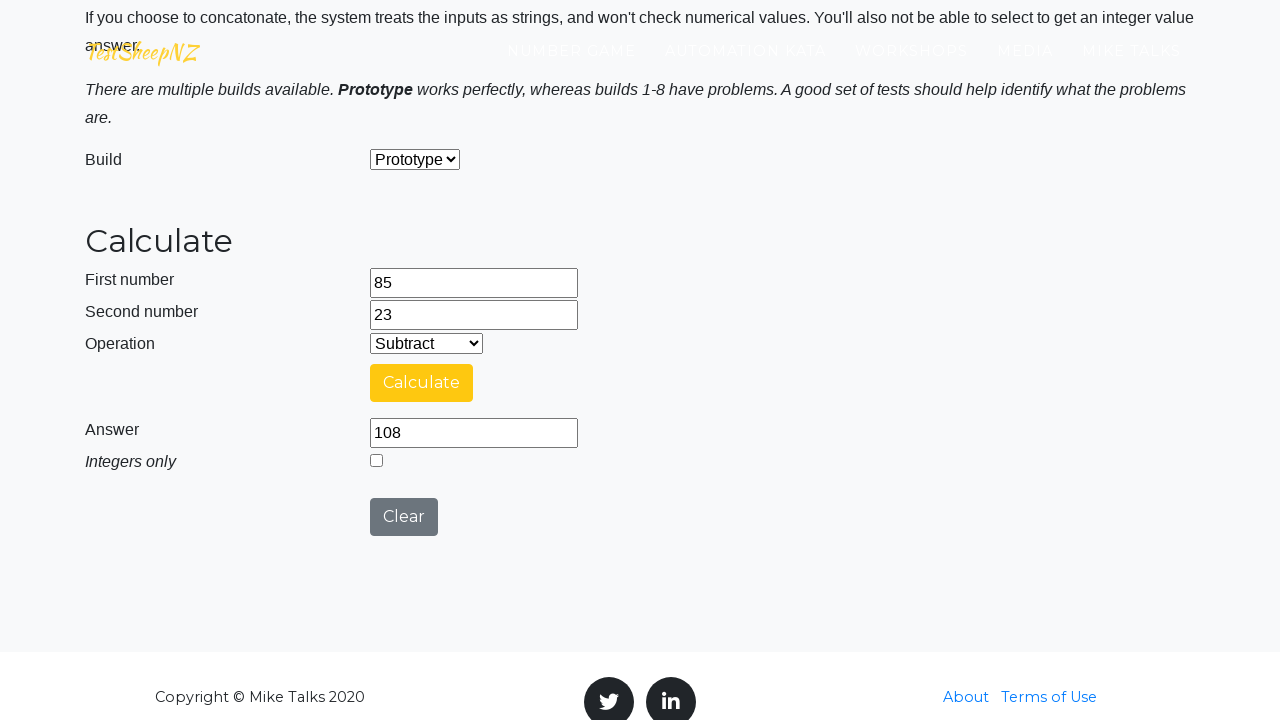

Clicked calculate button at (422, 383) on #calculateButton
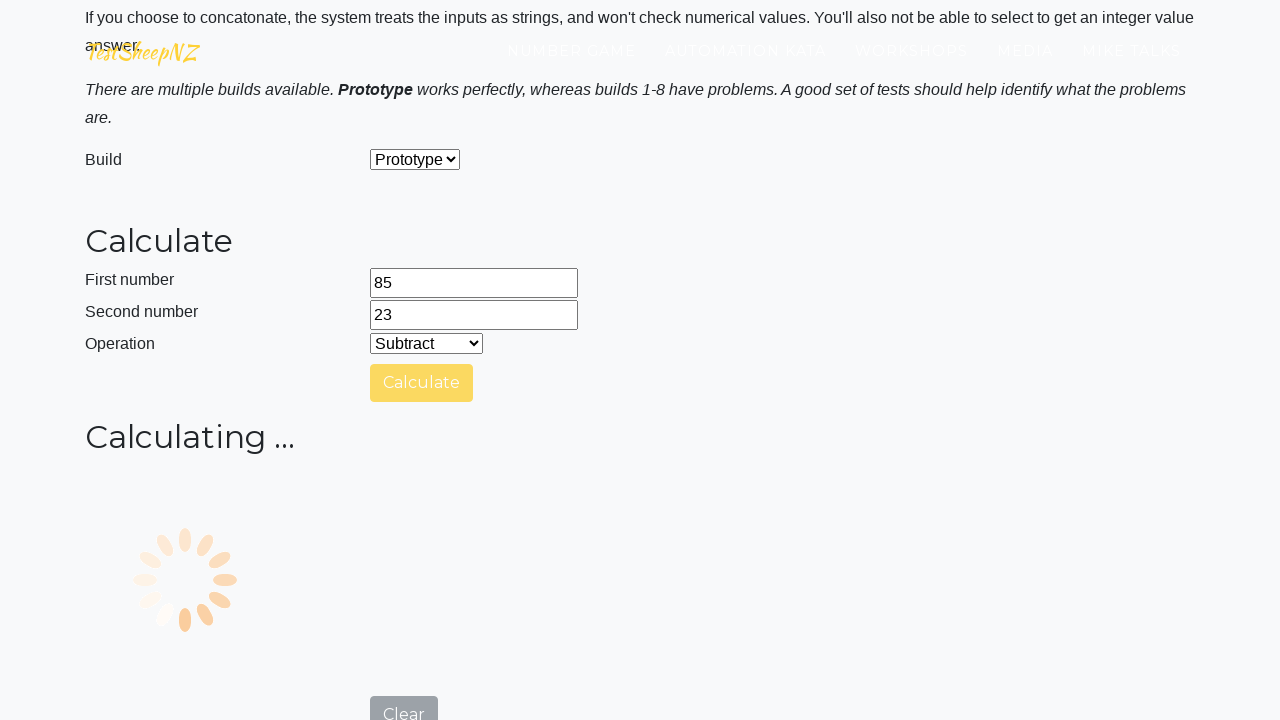

Answer field is visible
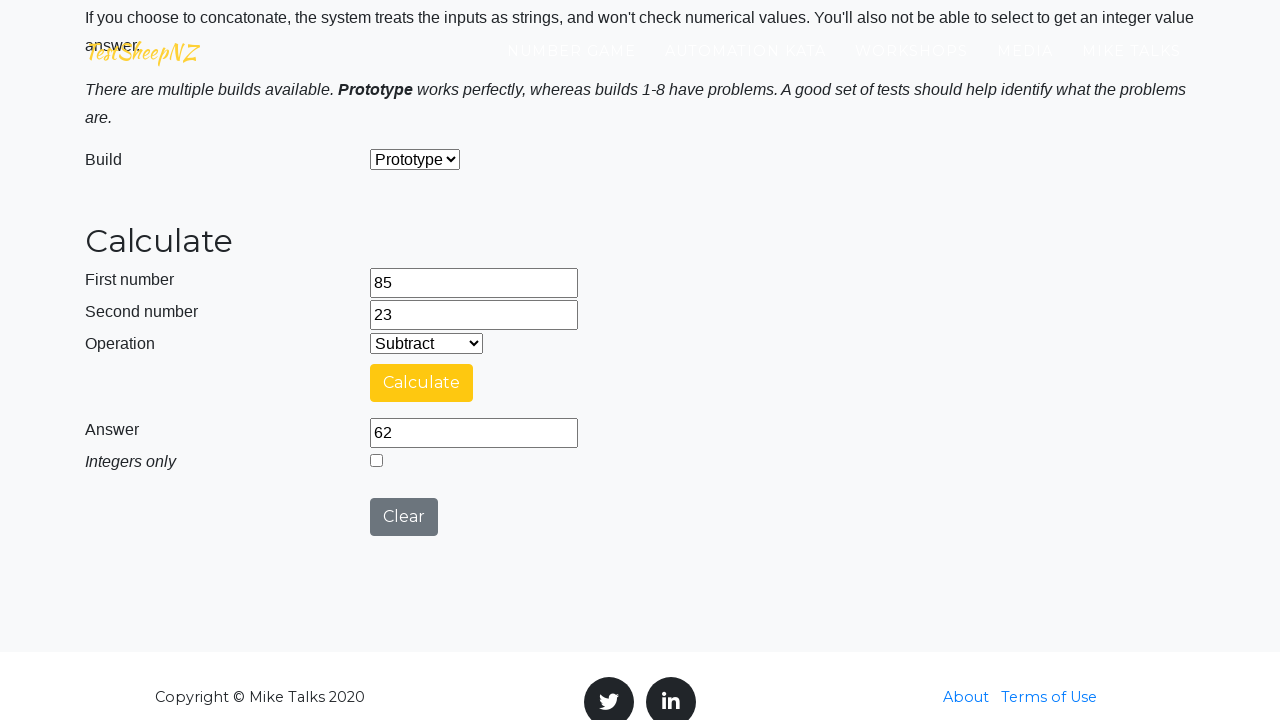

Retrieved answer value: 
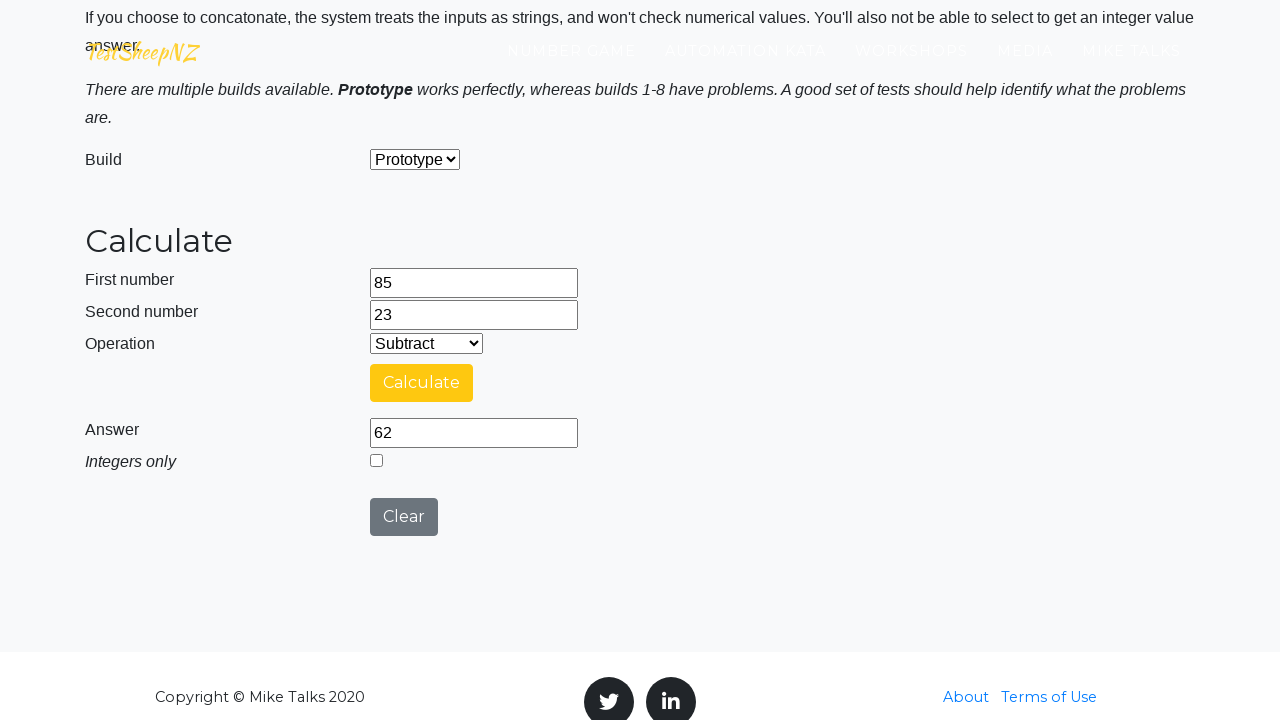

Operation dropdown is visible
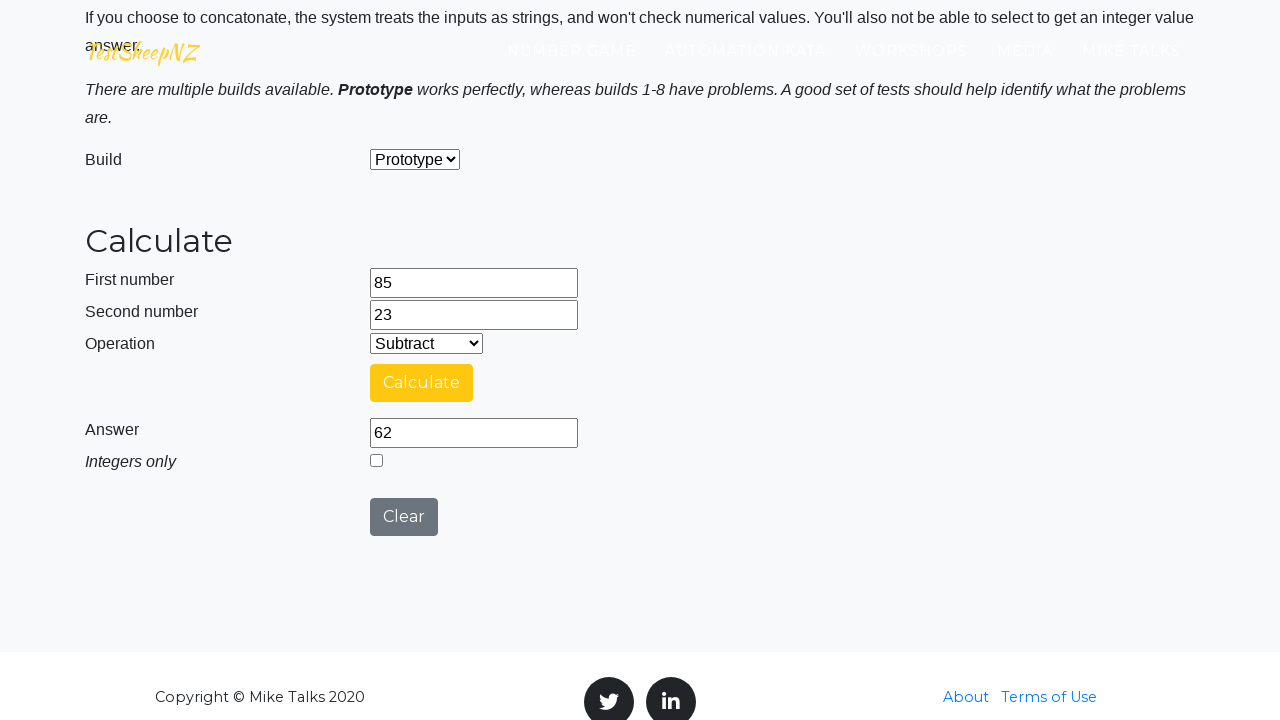

Selected operation 2 from dropdown on #selectOperationDropdown
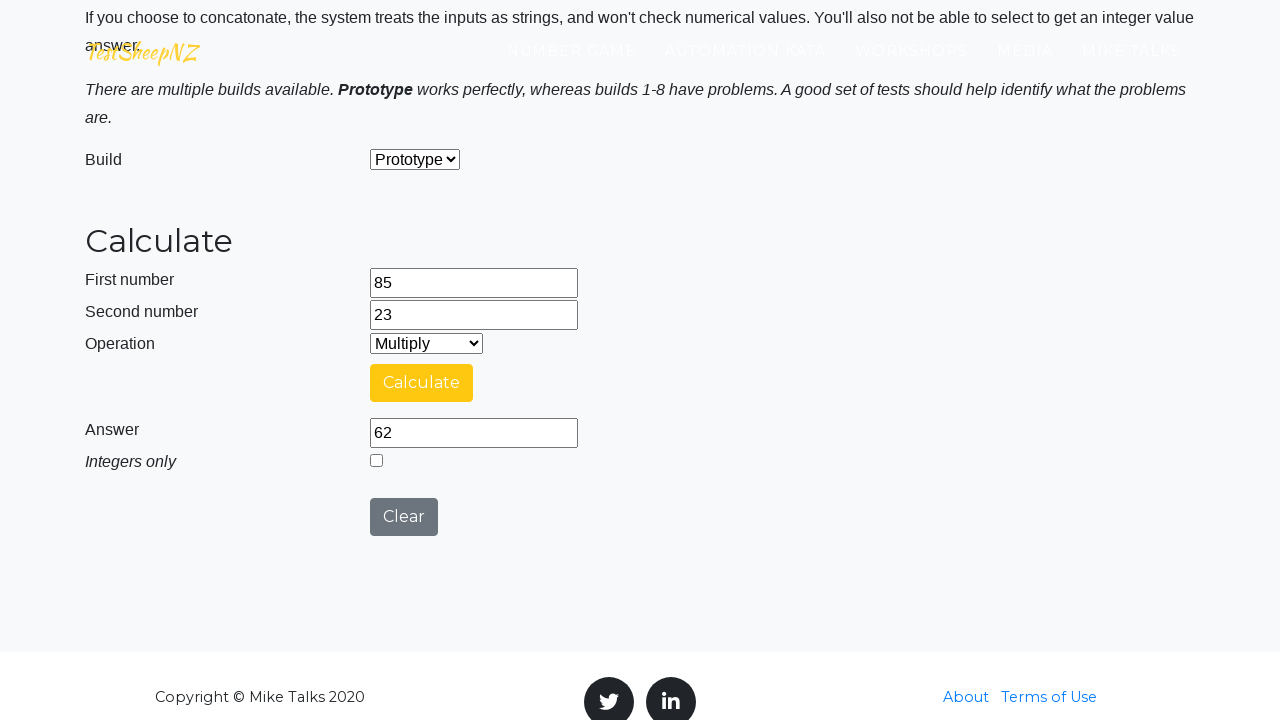

Clicked calculate button at (422, 383) on #calculateButton
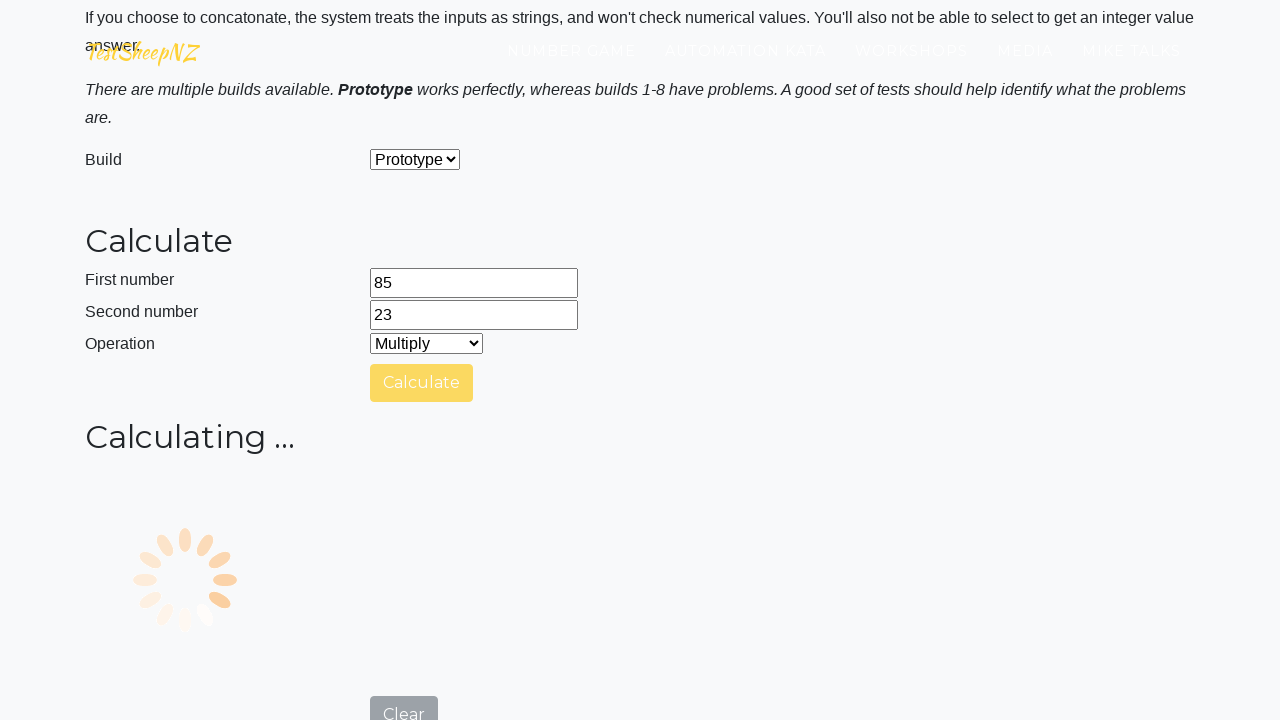

Answer field is visible
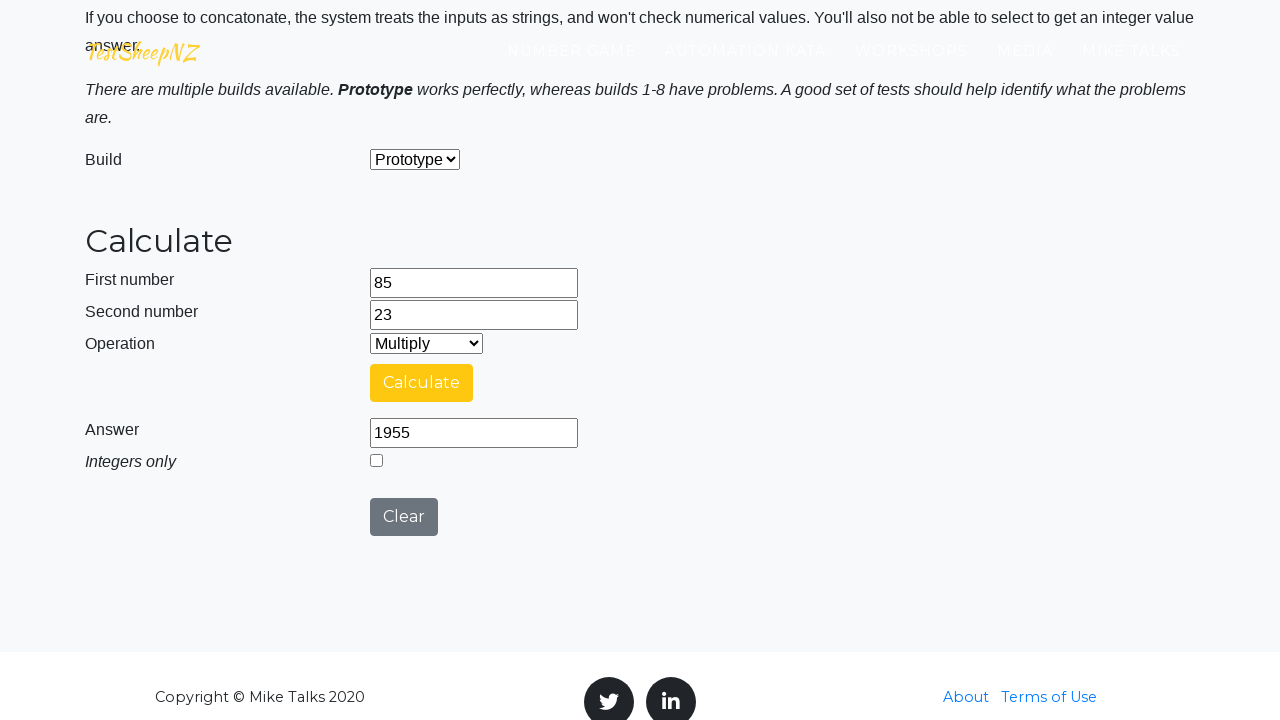

Retrieved answer value: 
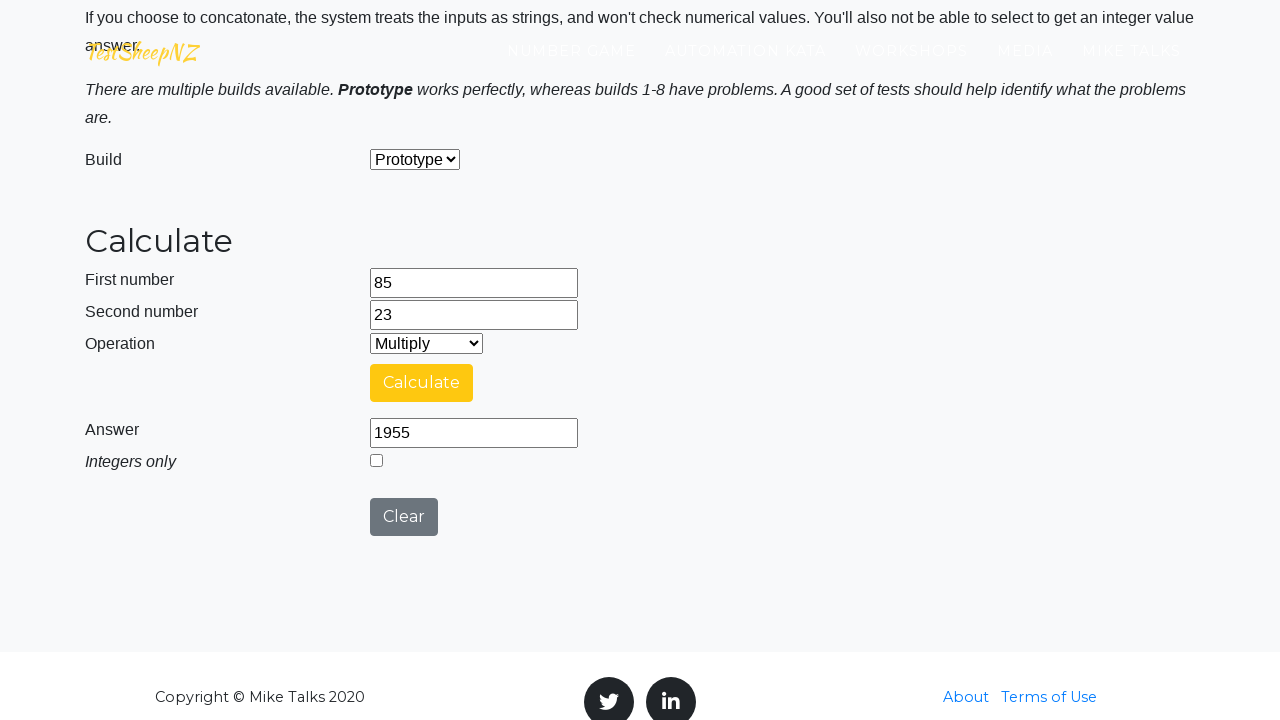

Operation dropdown is visible
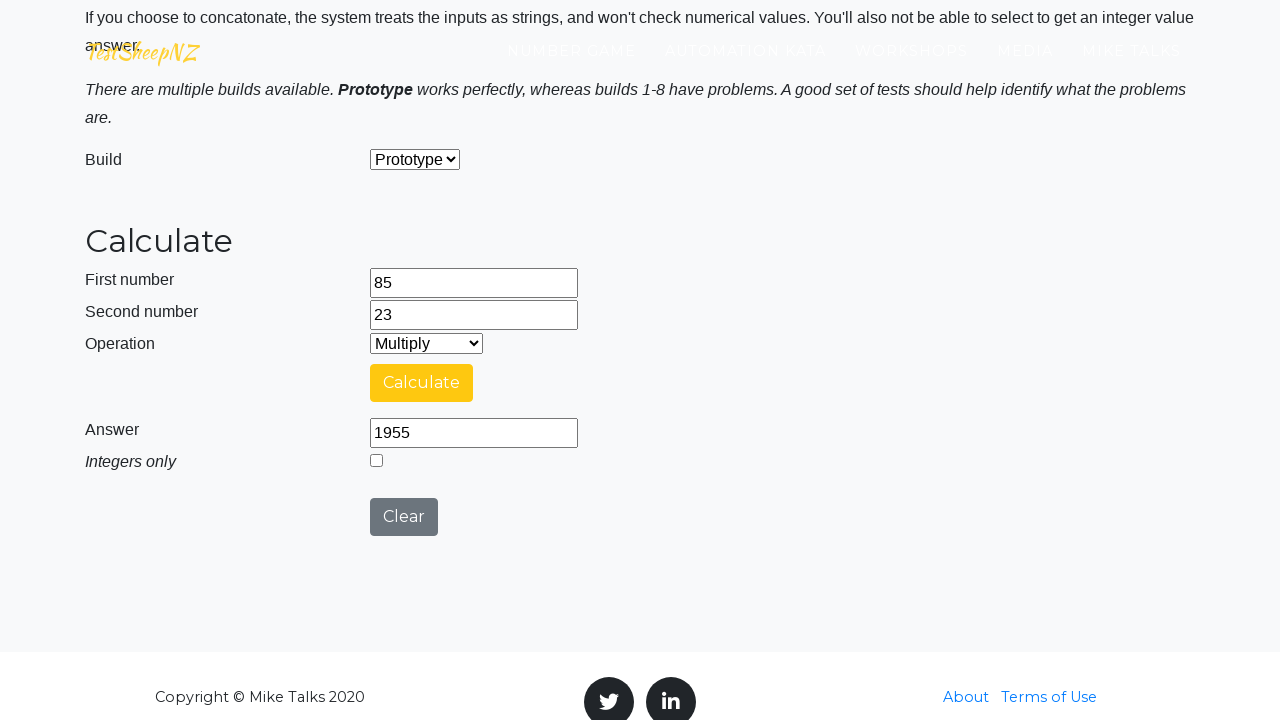

Selected operation 3 from dropdown on #selectOperationDropdown
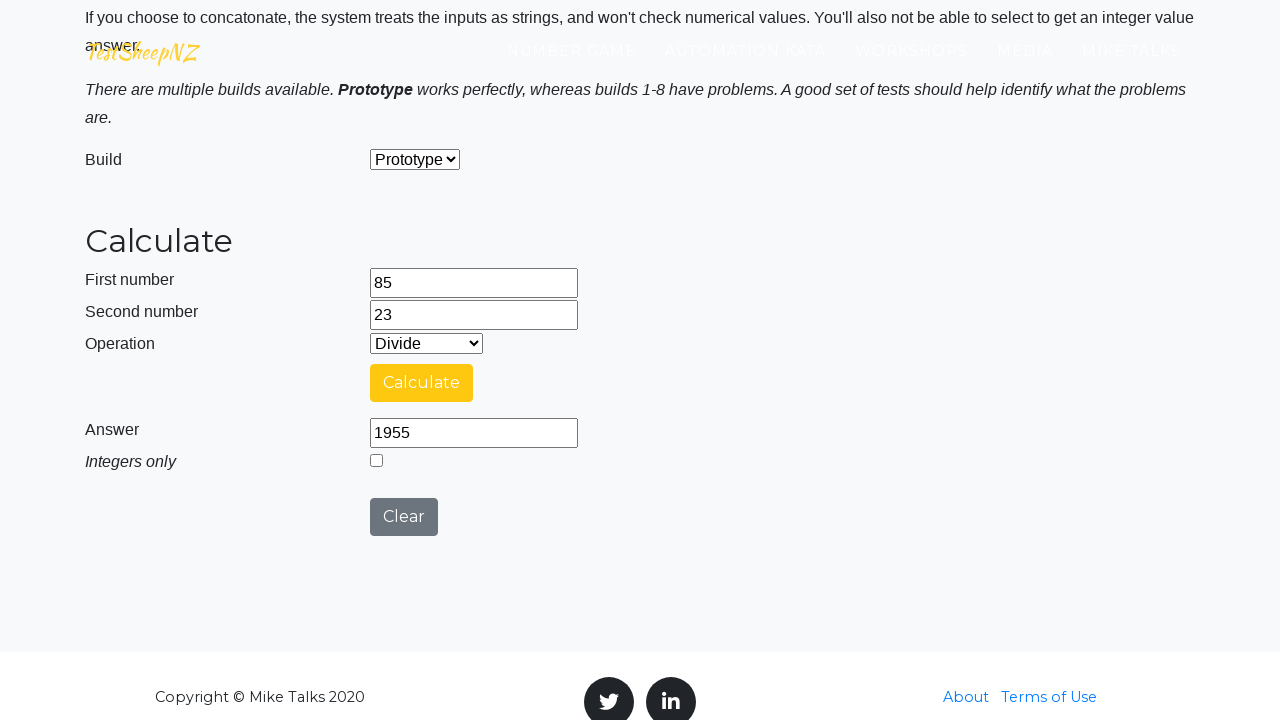

Clicked calculate button at (422, 383) on #calculateButton
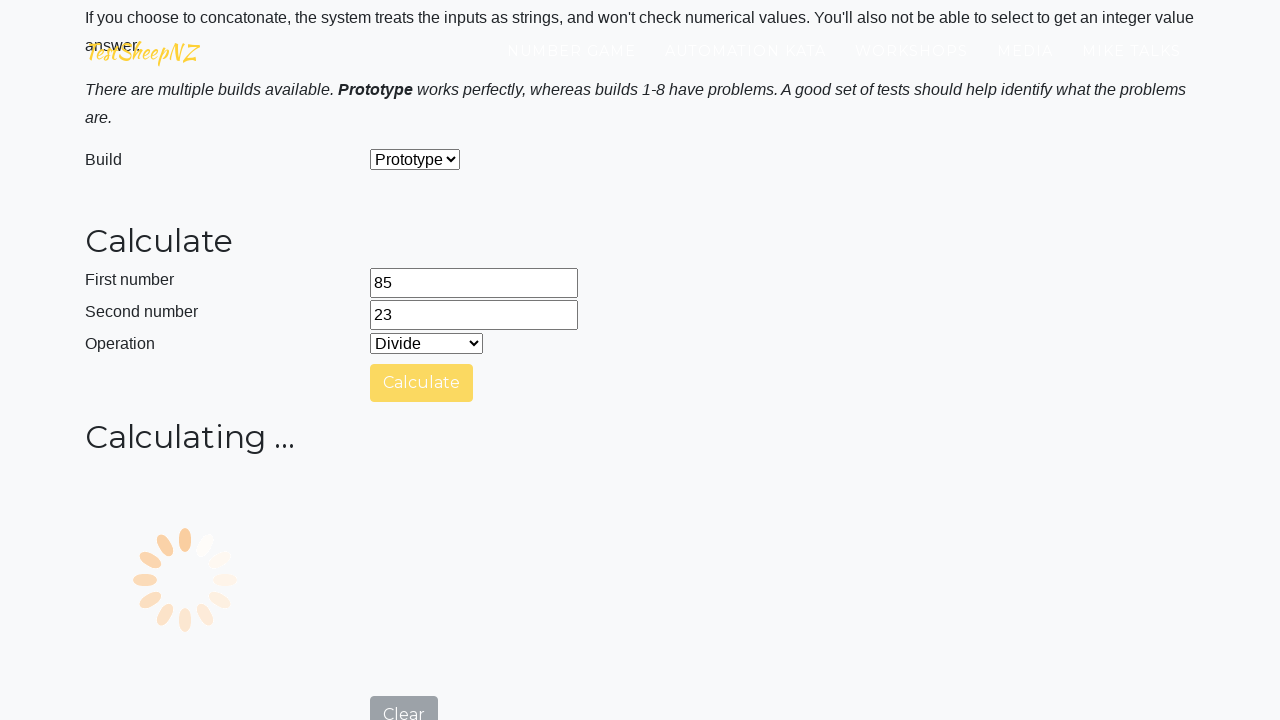

Answer field is visible
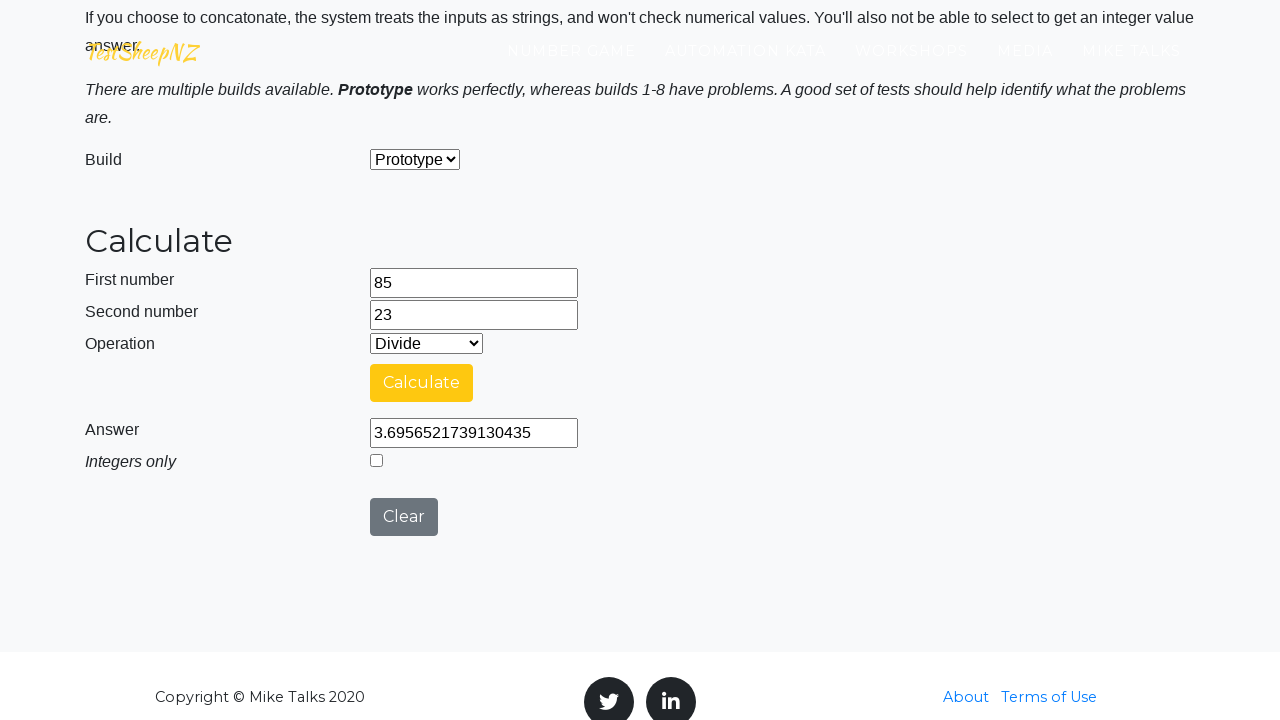

Retrieved answer value: 
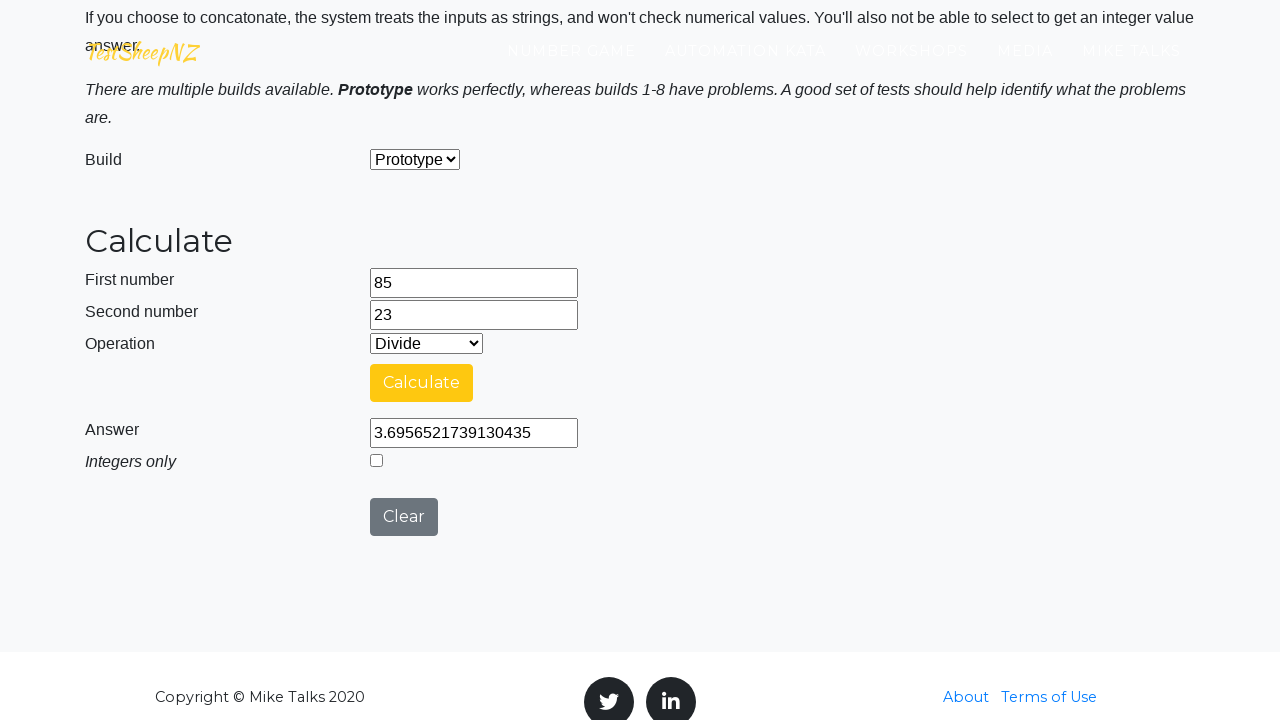

Operation dropdown is visible
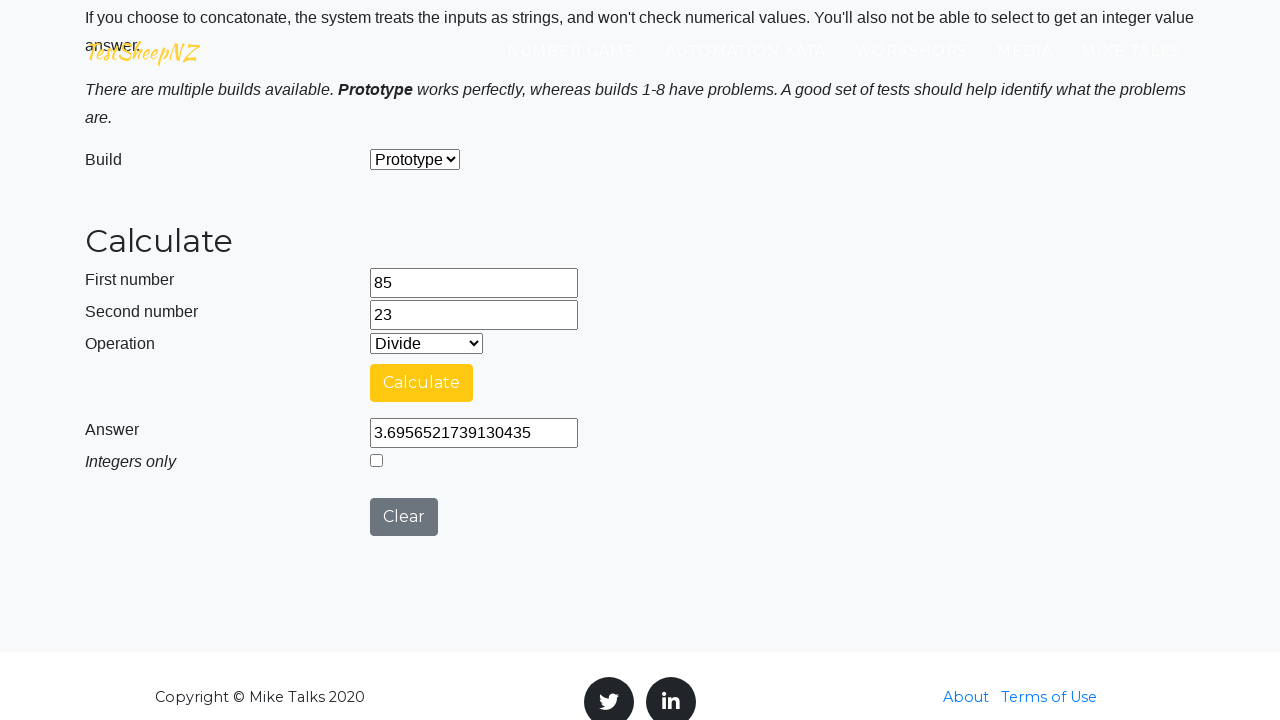

Selected operation 4 from dropdown on #selectOperationDropdown
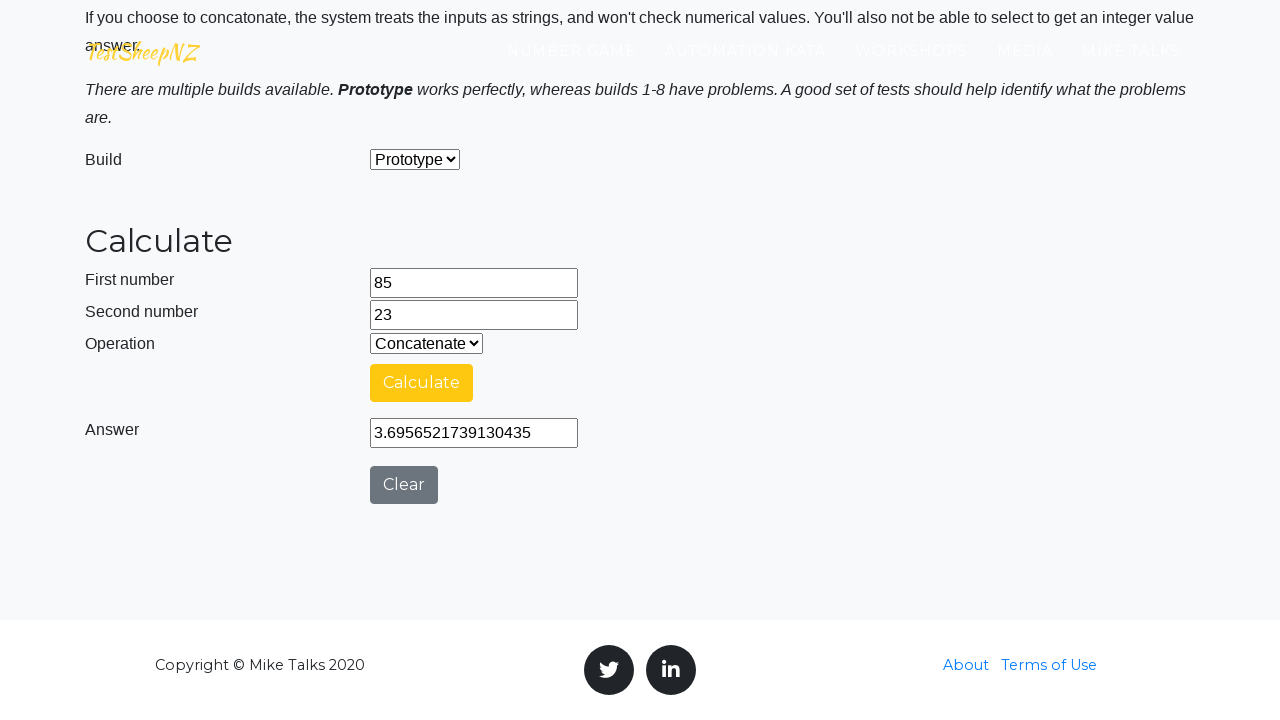

Clicked calculate button at (422, 383) on #calculateButton
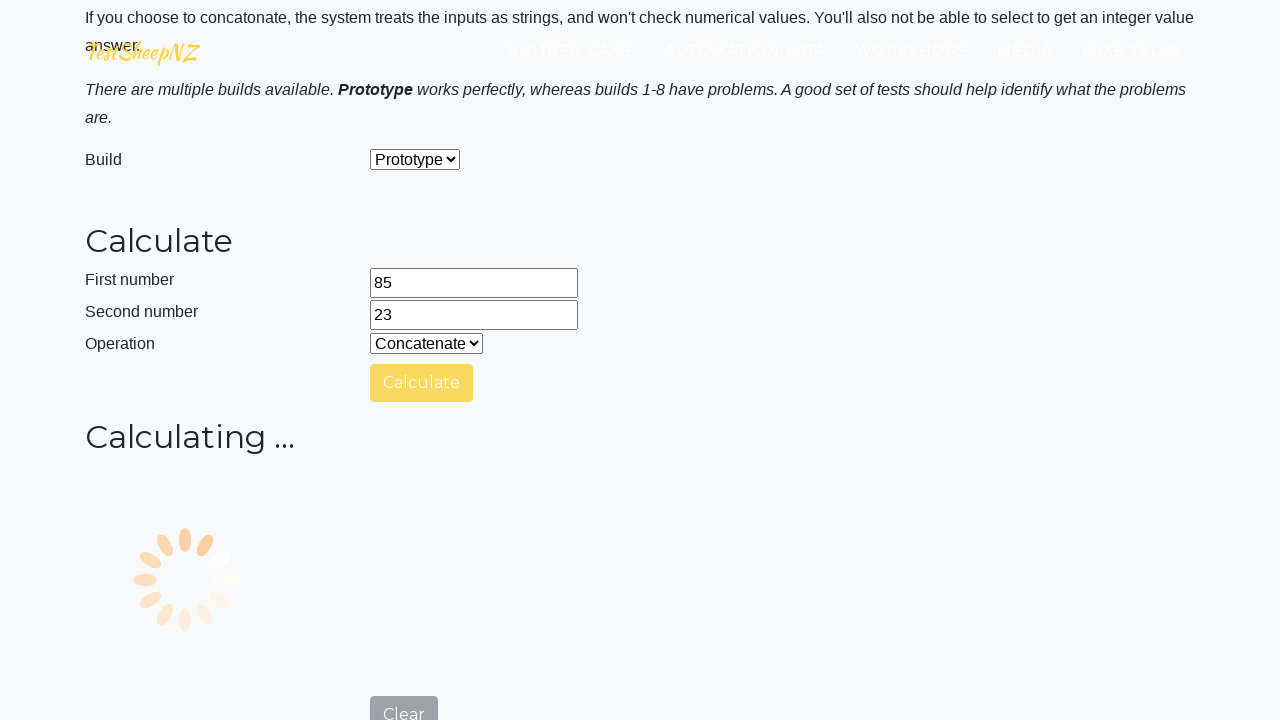

Answer field is visible
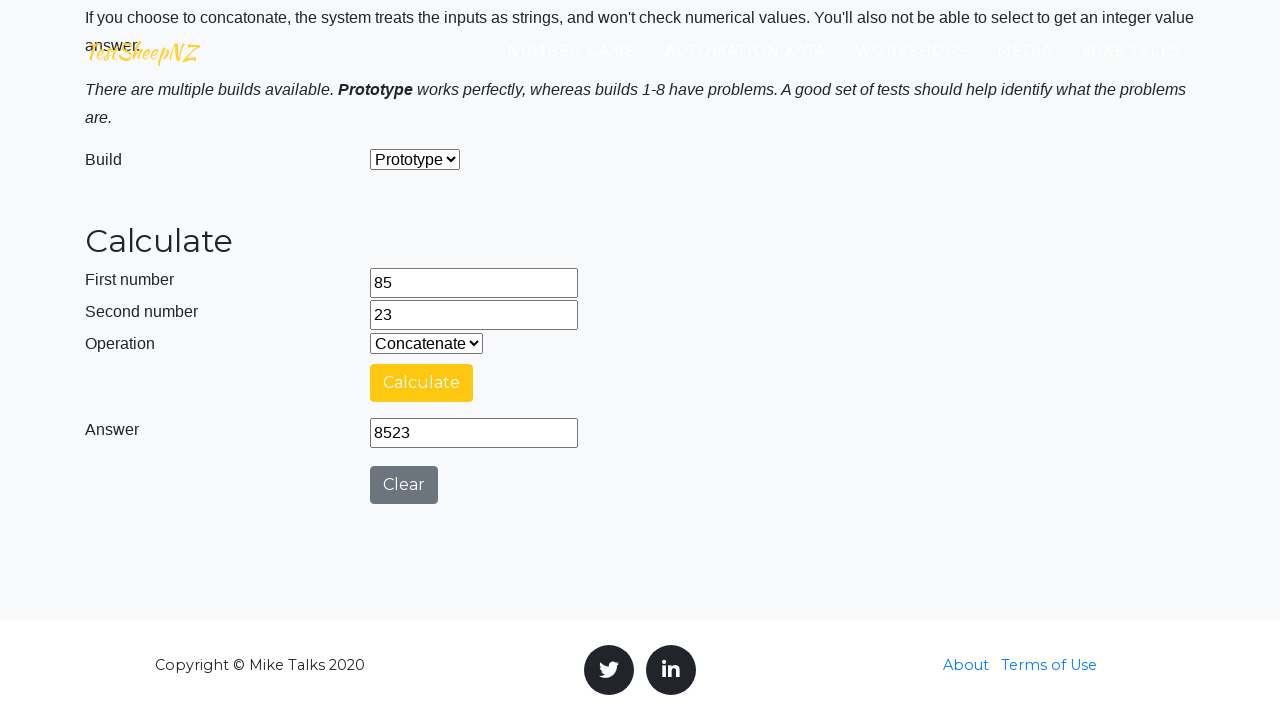

Retrieved answer value: 
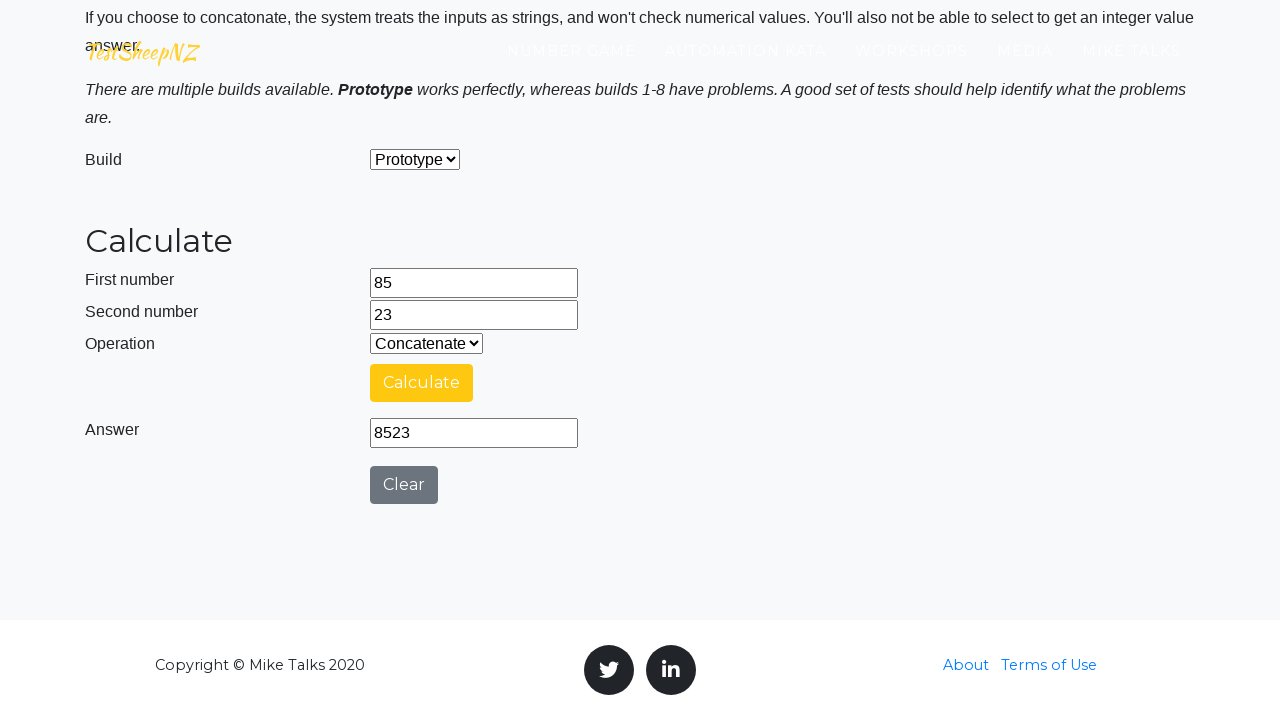

Cleared number1 input field on input[name='number1']
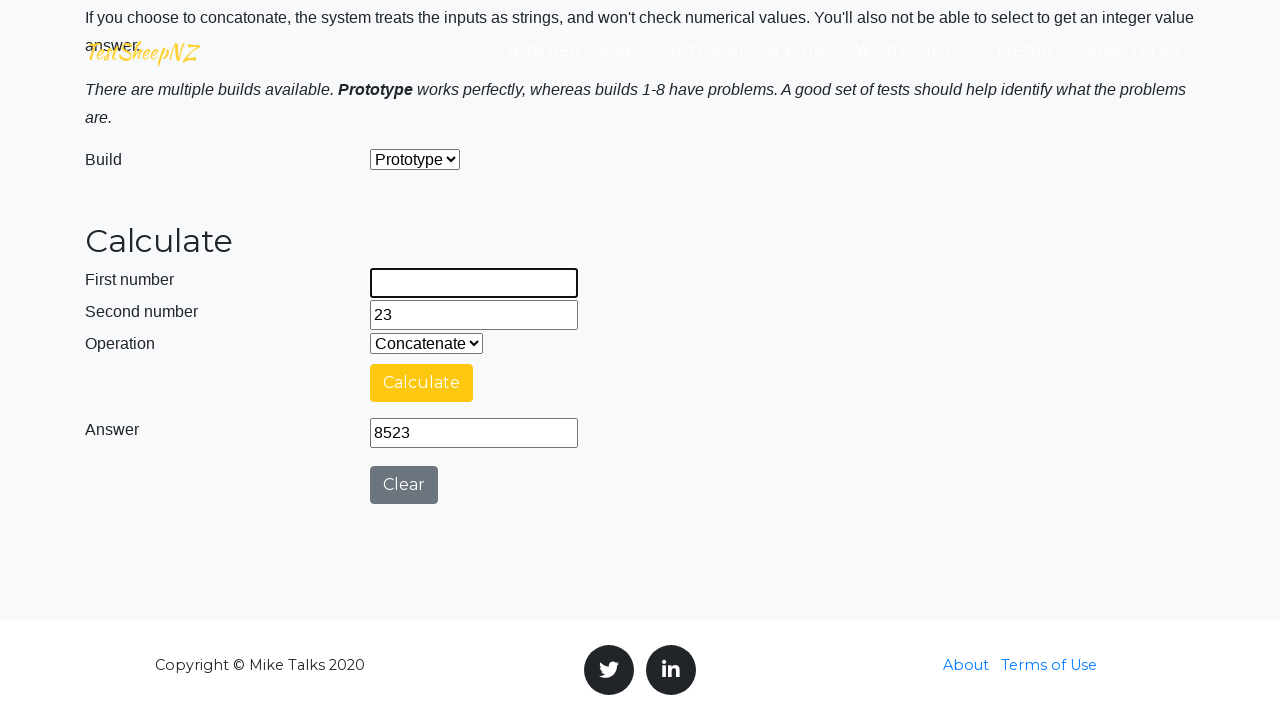

Cleared number2 input field on input[name='number2']
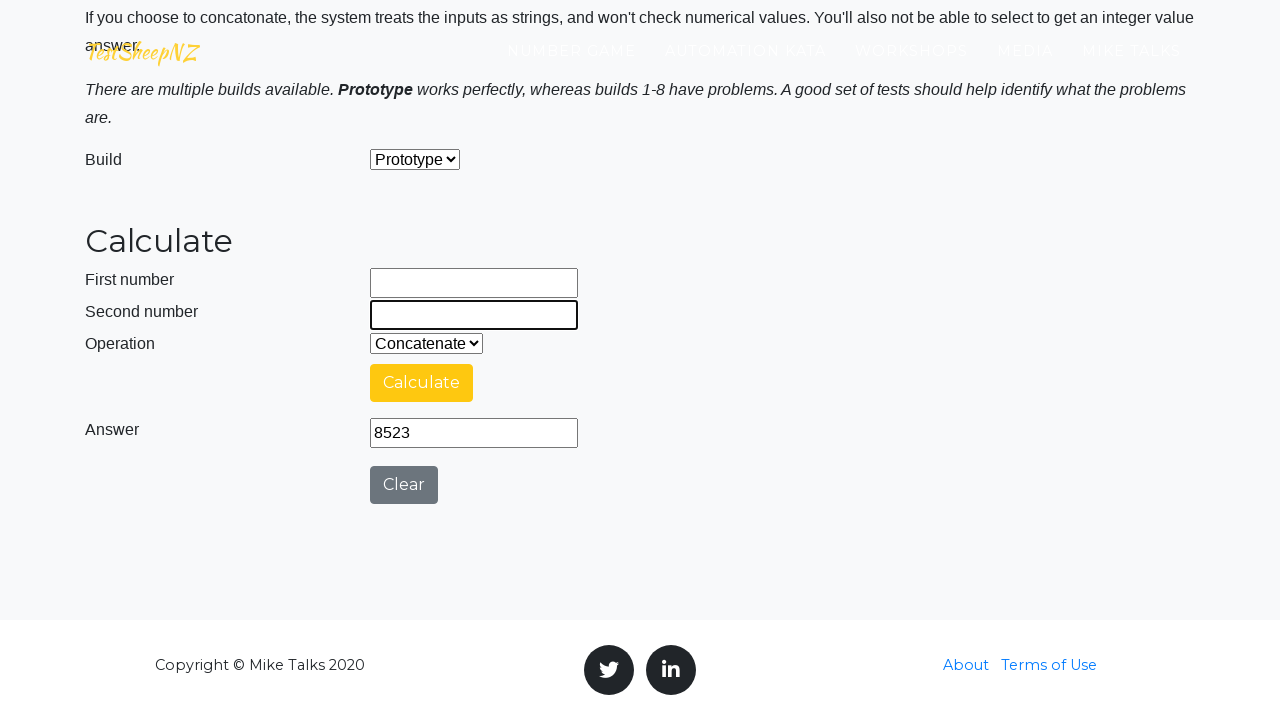

Filled number1 input with 56 on input[name='number1']
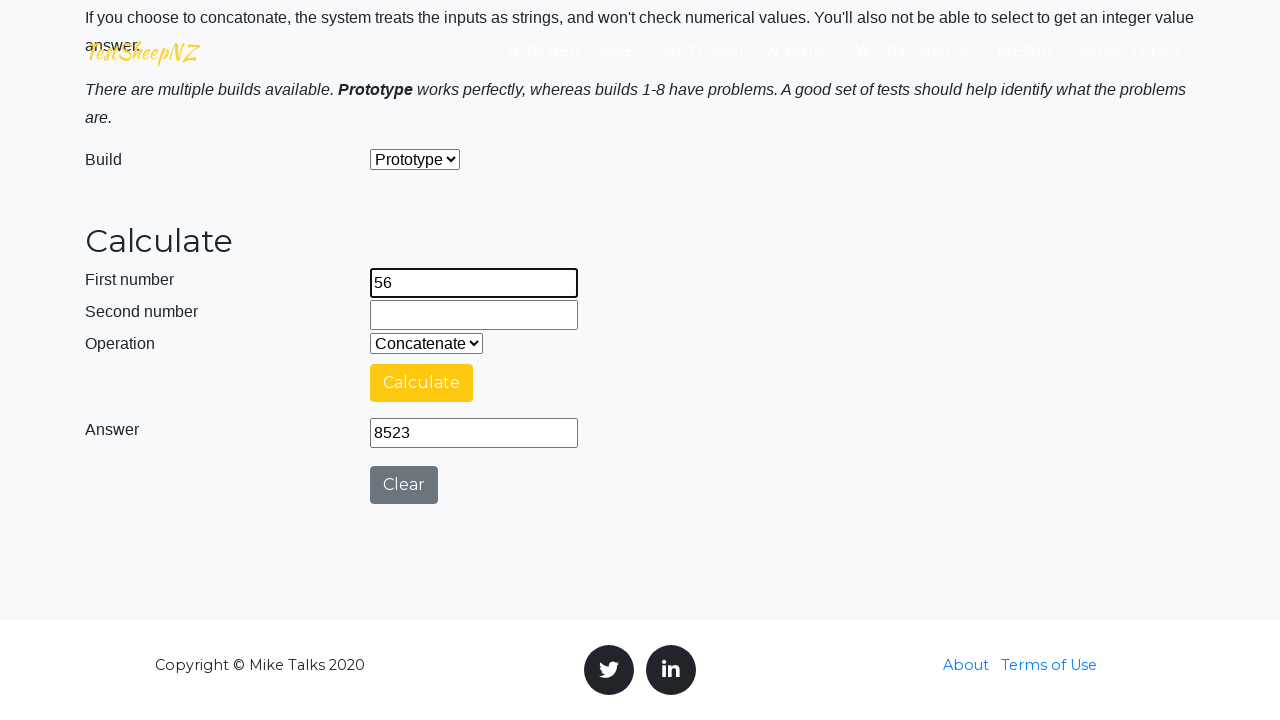

Filled number2 input with 31 on input[name='number2']
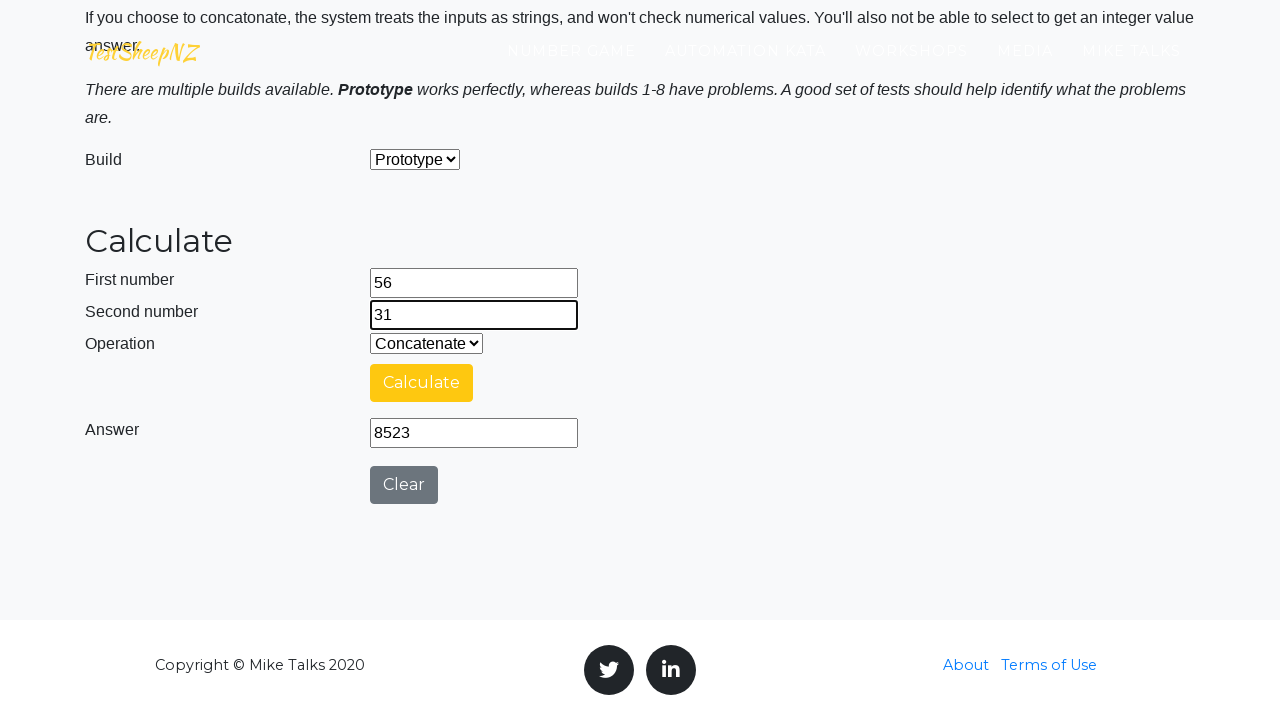

Operation dropdown is visible
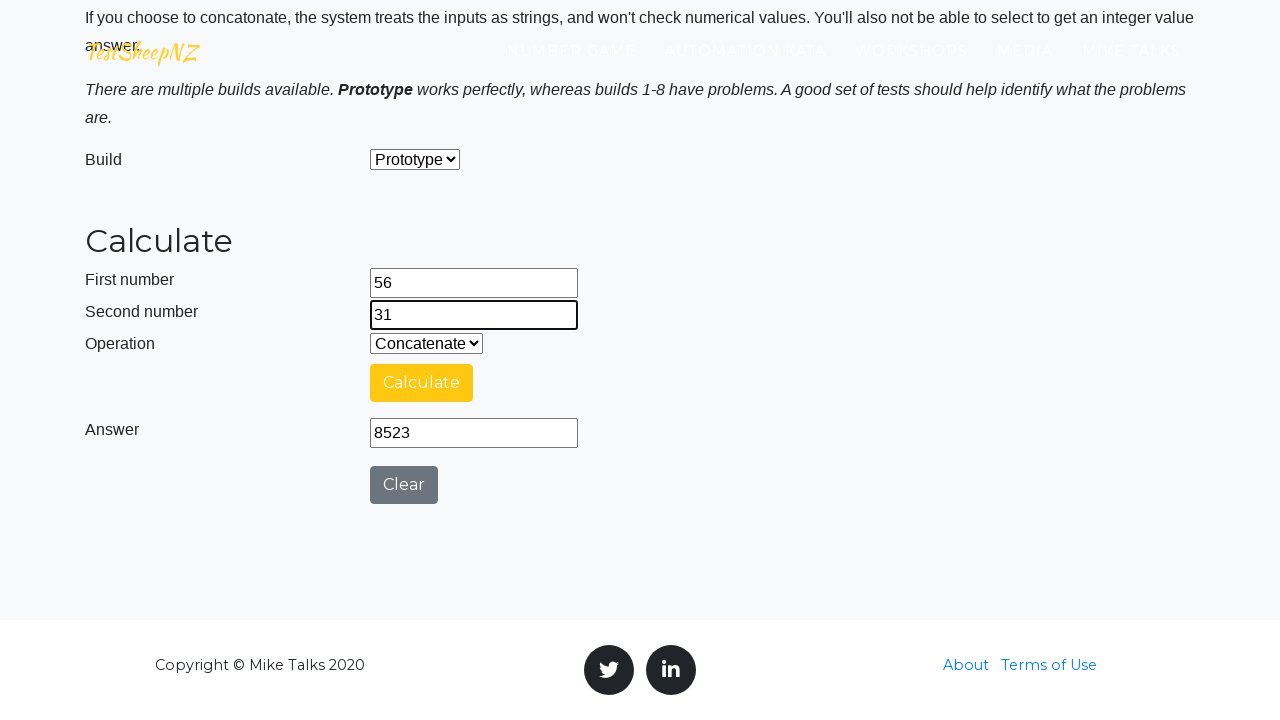

Selected operation 0 from dropdown on #selectOperationDropdown
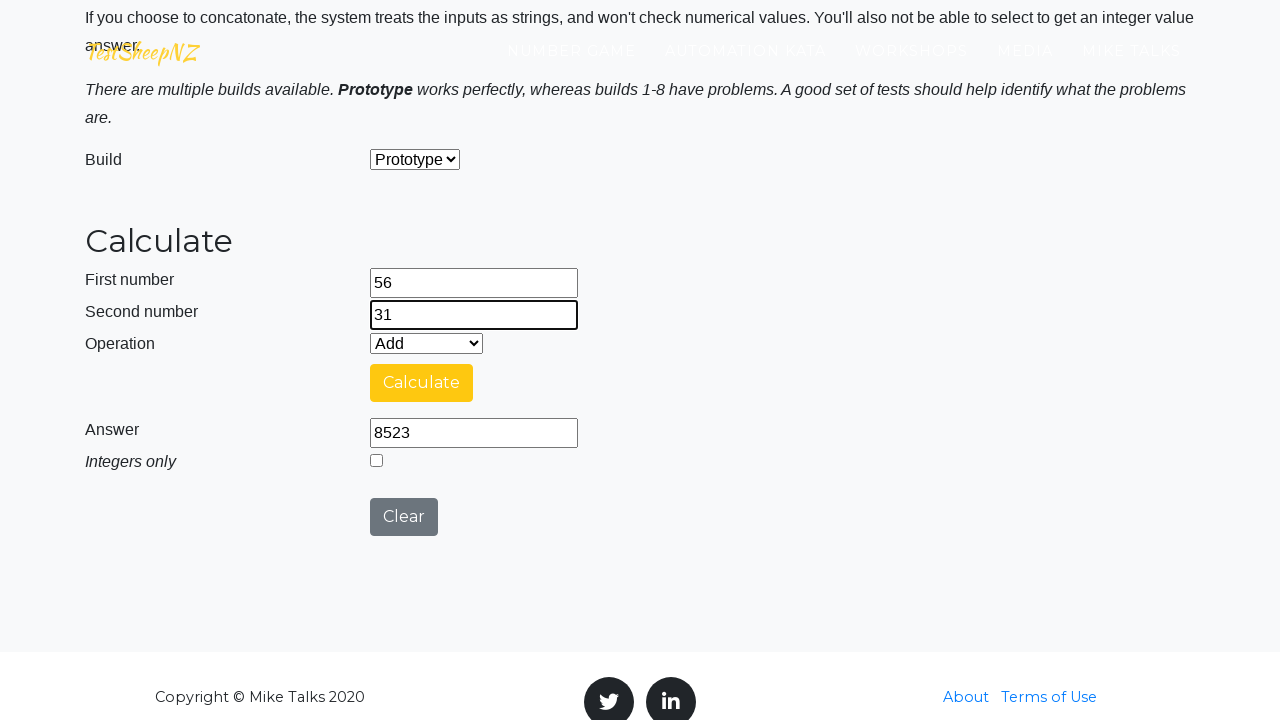

Clicked calculate button at (422, 383) on #calculateButton
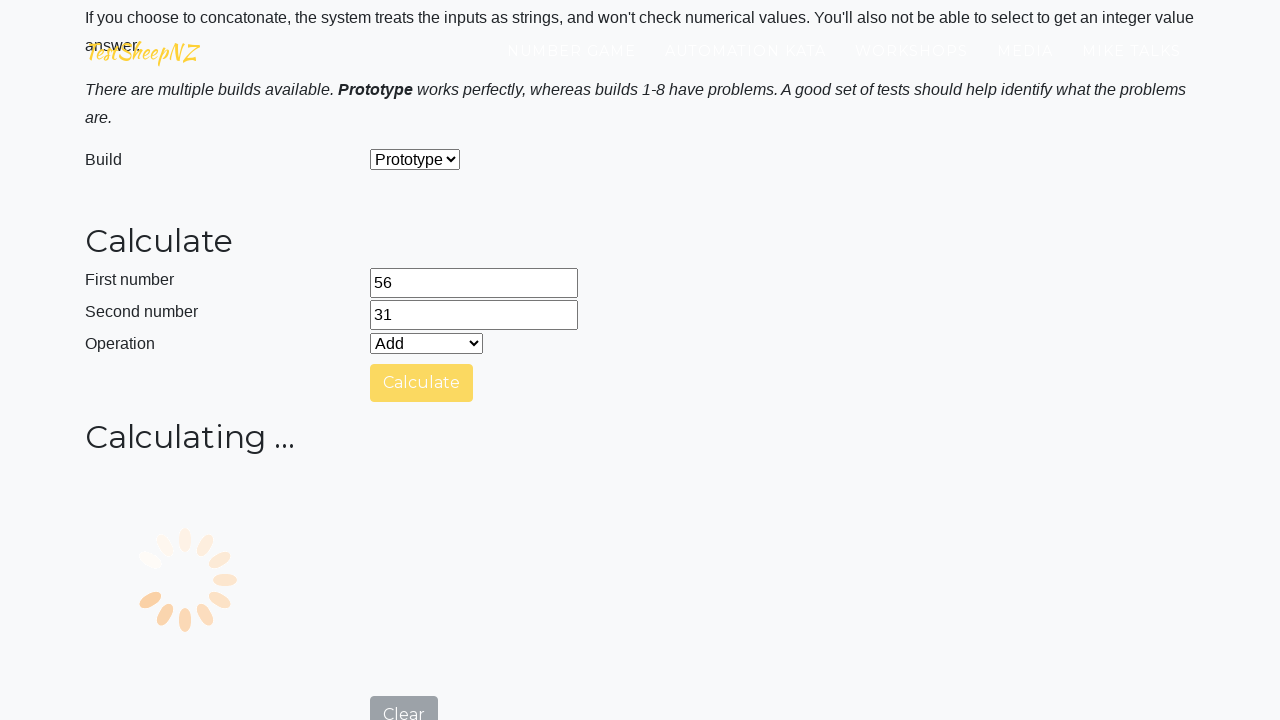

Answer field is visible
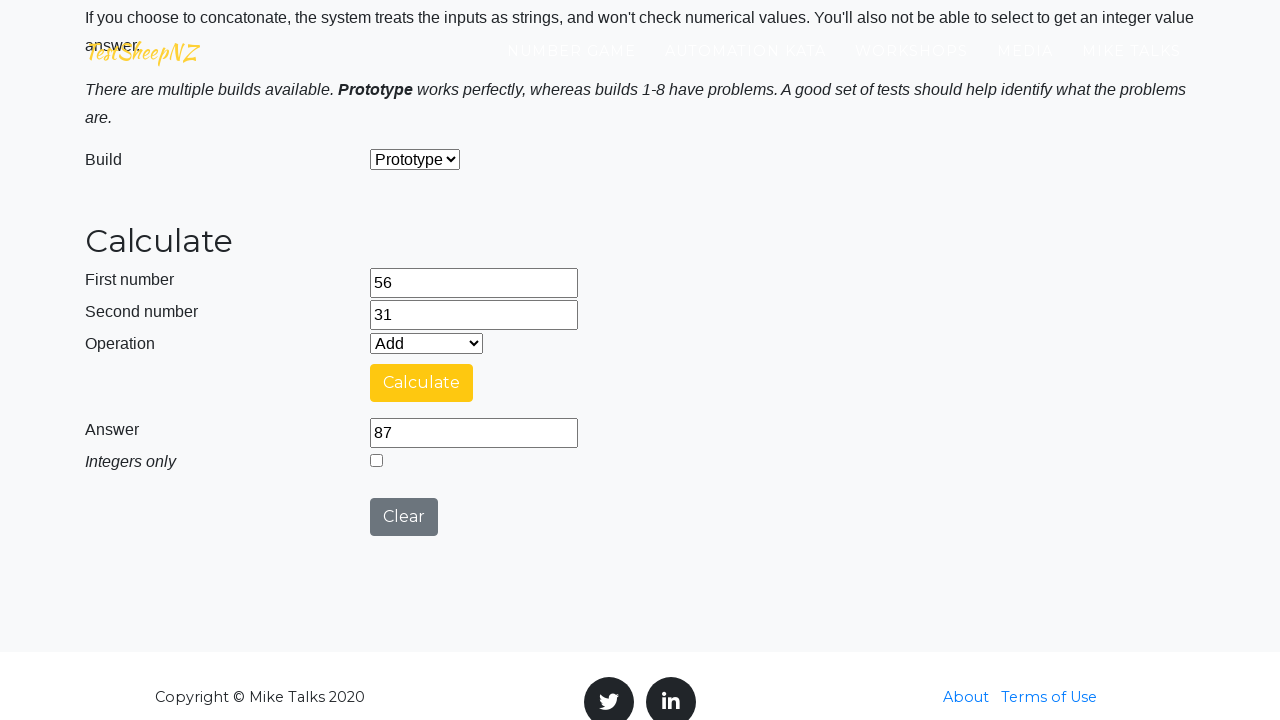

Retrieved answer value: 
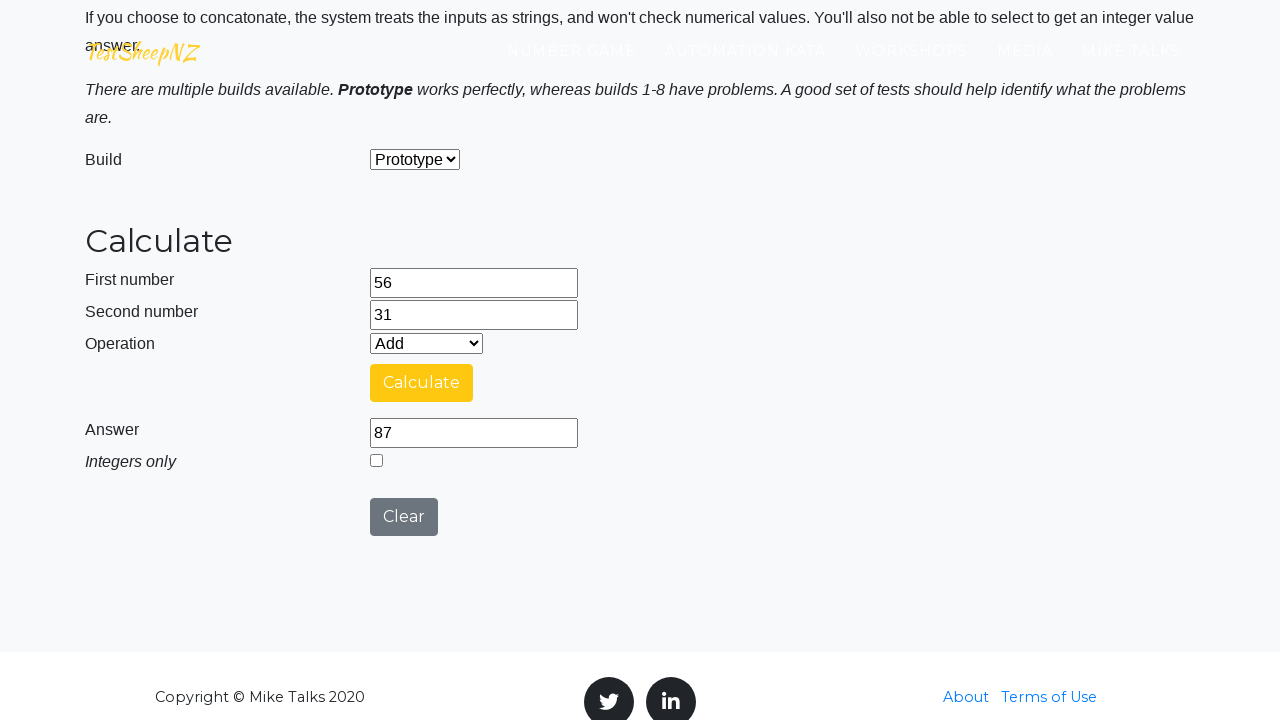

Operation dropdown is visible
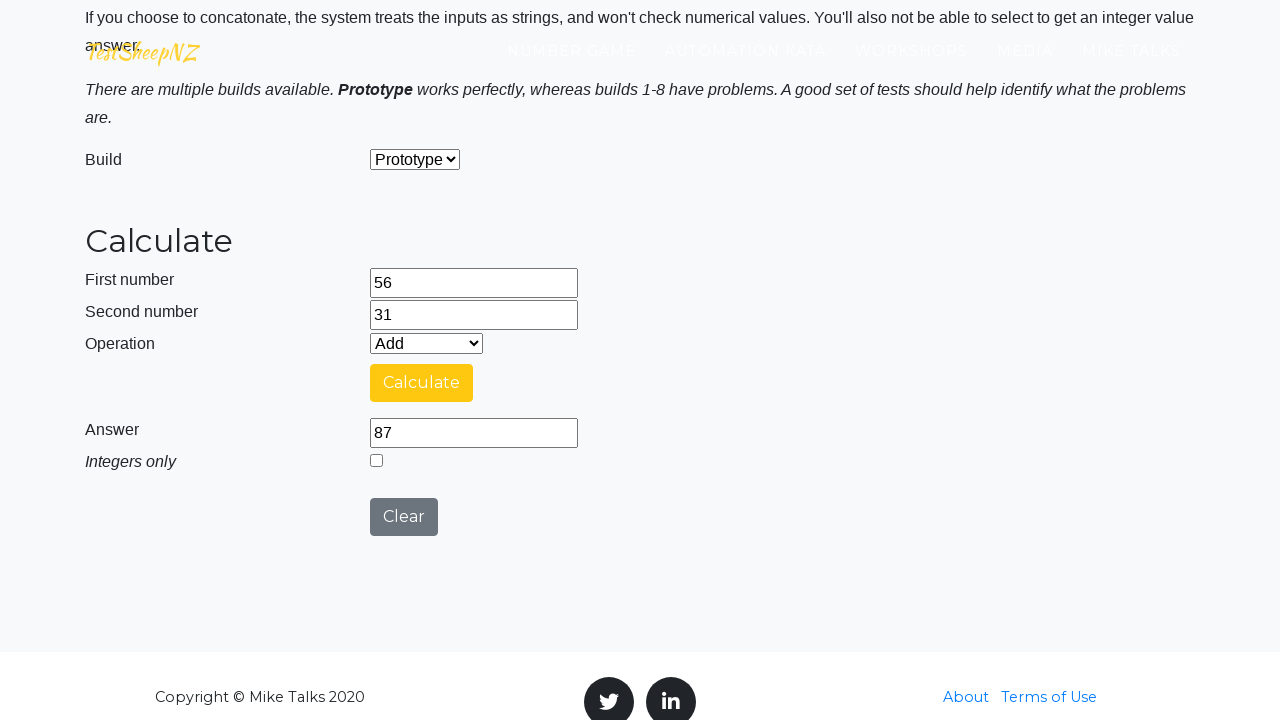

Selected operation 1 from dropdown on #selectOperationDropdown
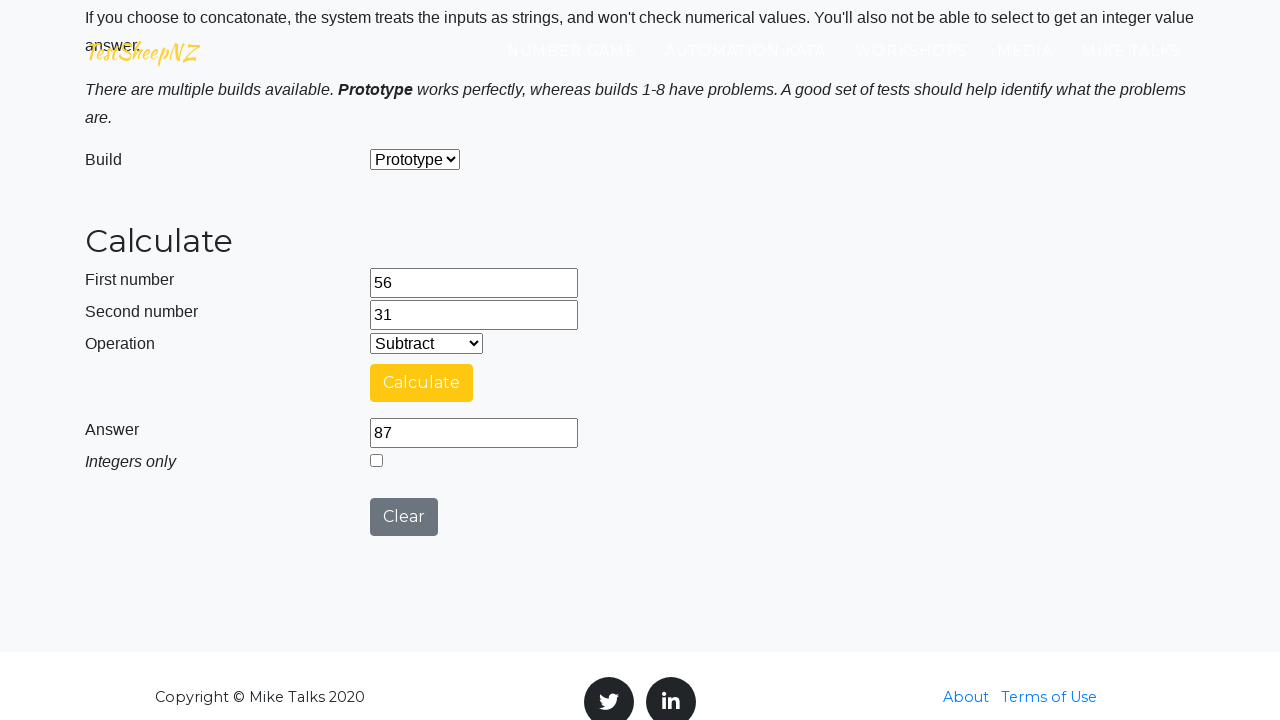

Clicked calculate button at (422, 383) on #calculateButton
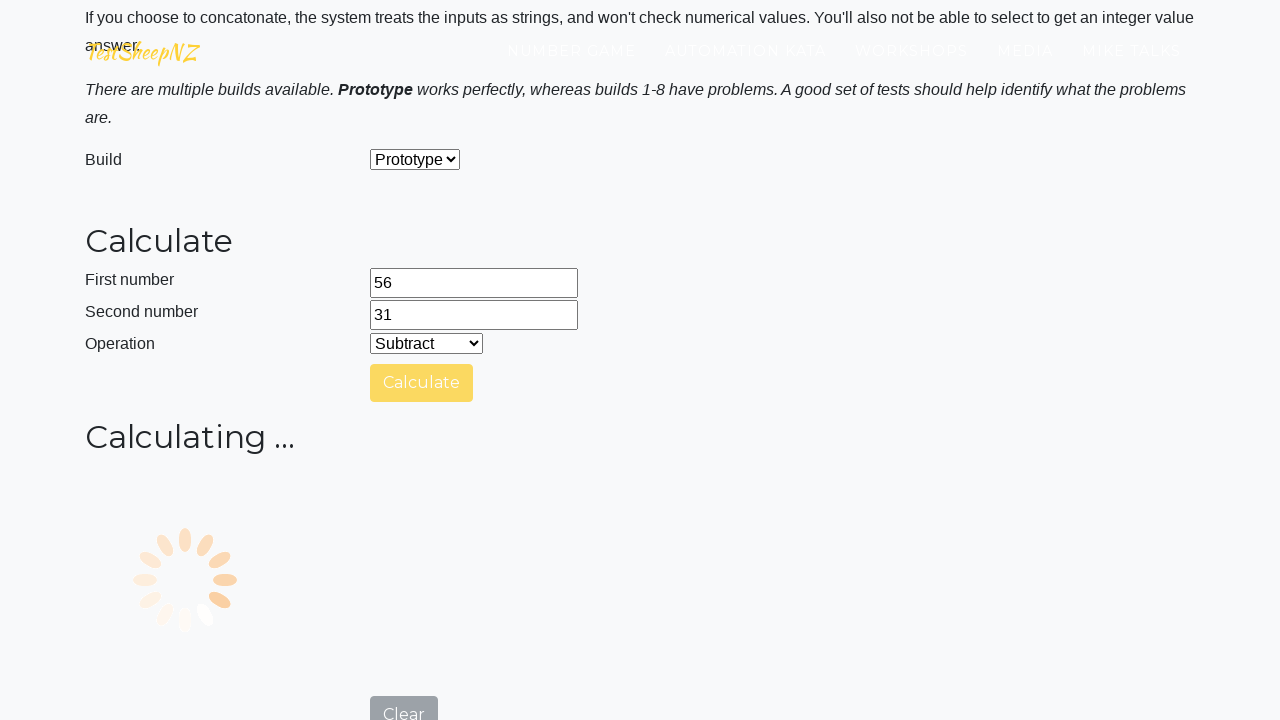

Answer field is visible
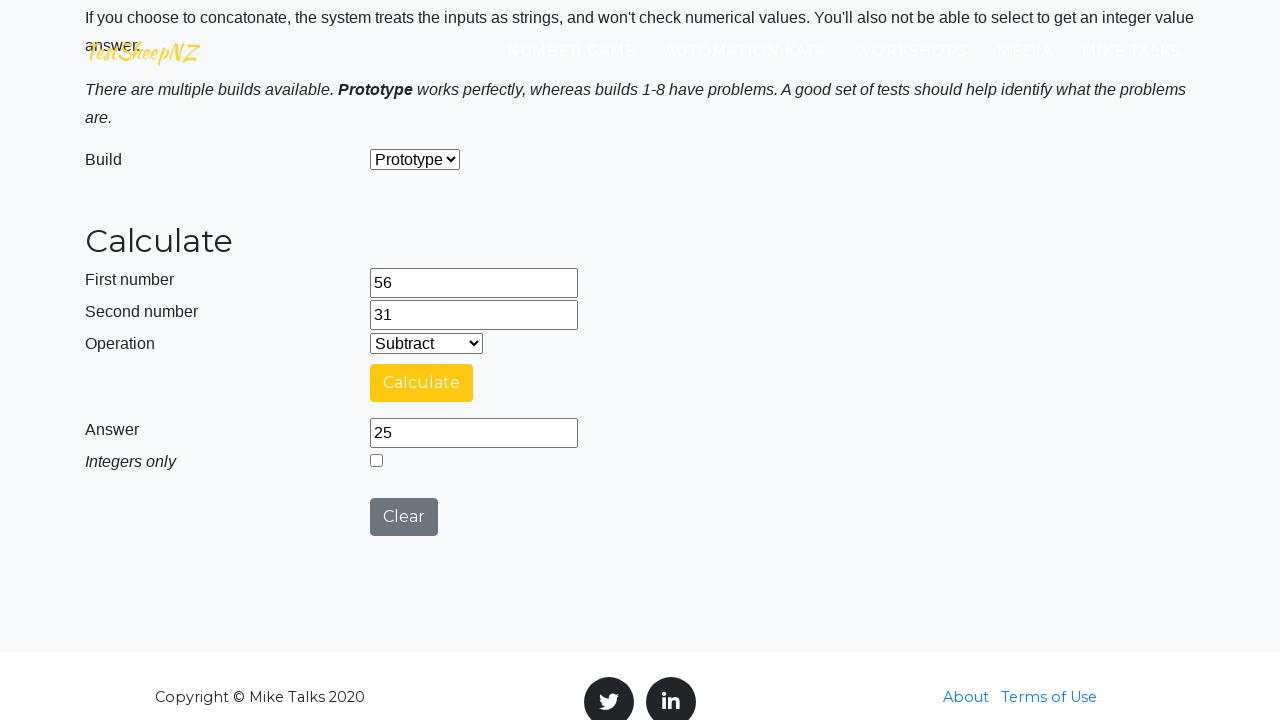

Retrieved answer value: 
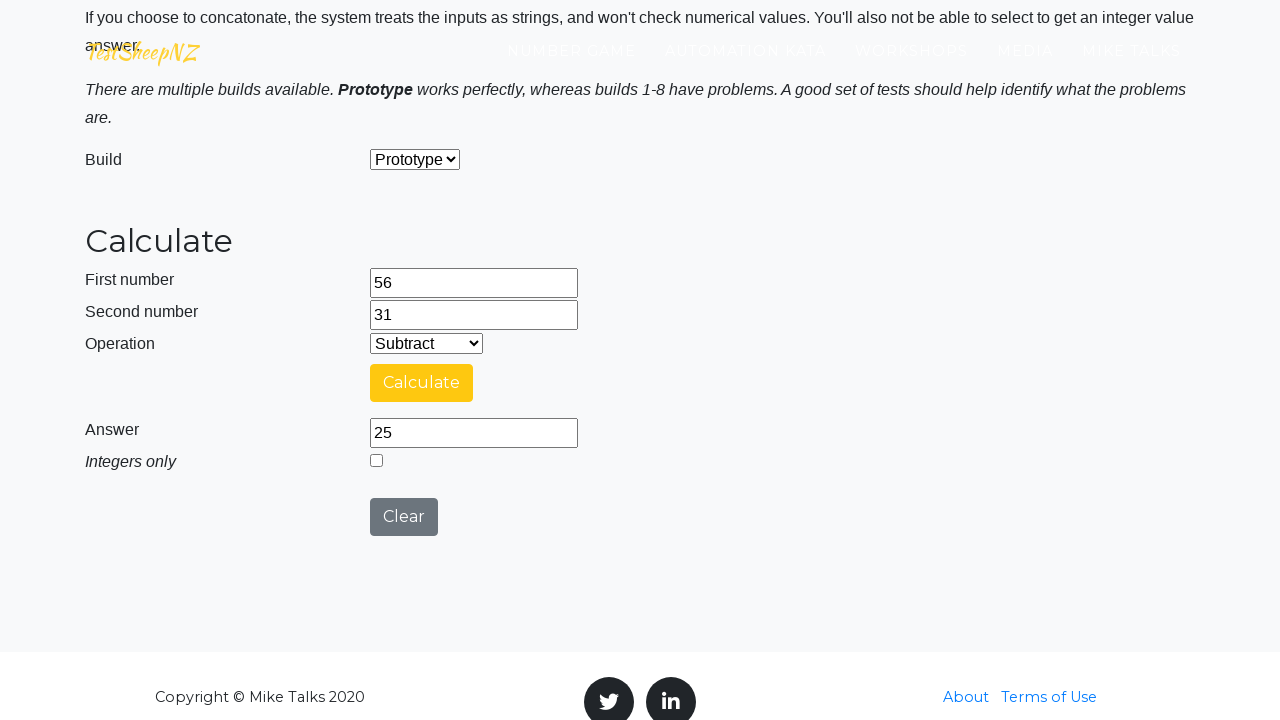

Operation dropdown is visible
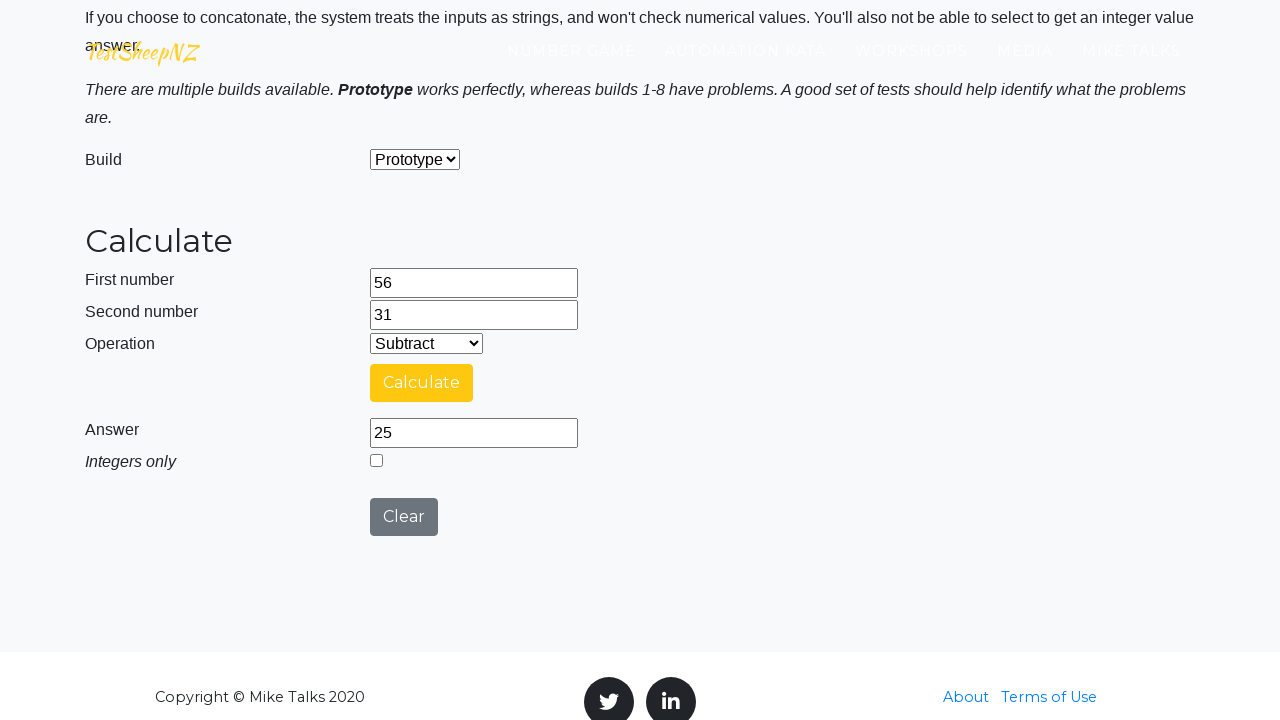

Selected operation 2 from dropdown on #selectOperationDropdown
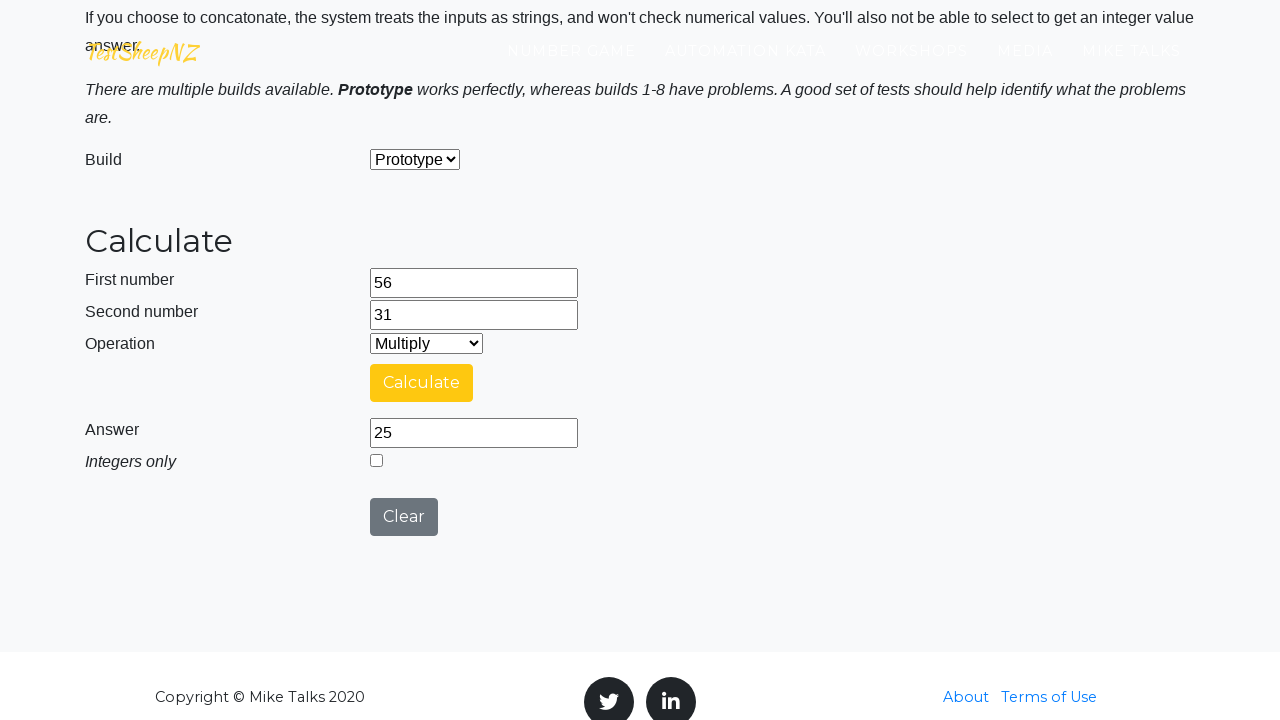

Clicked calculate button at (422, 383) on #calculateButton
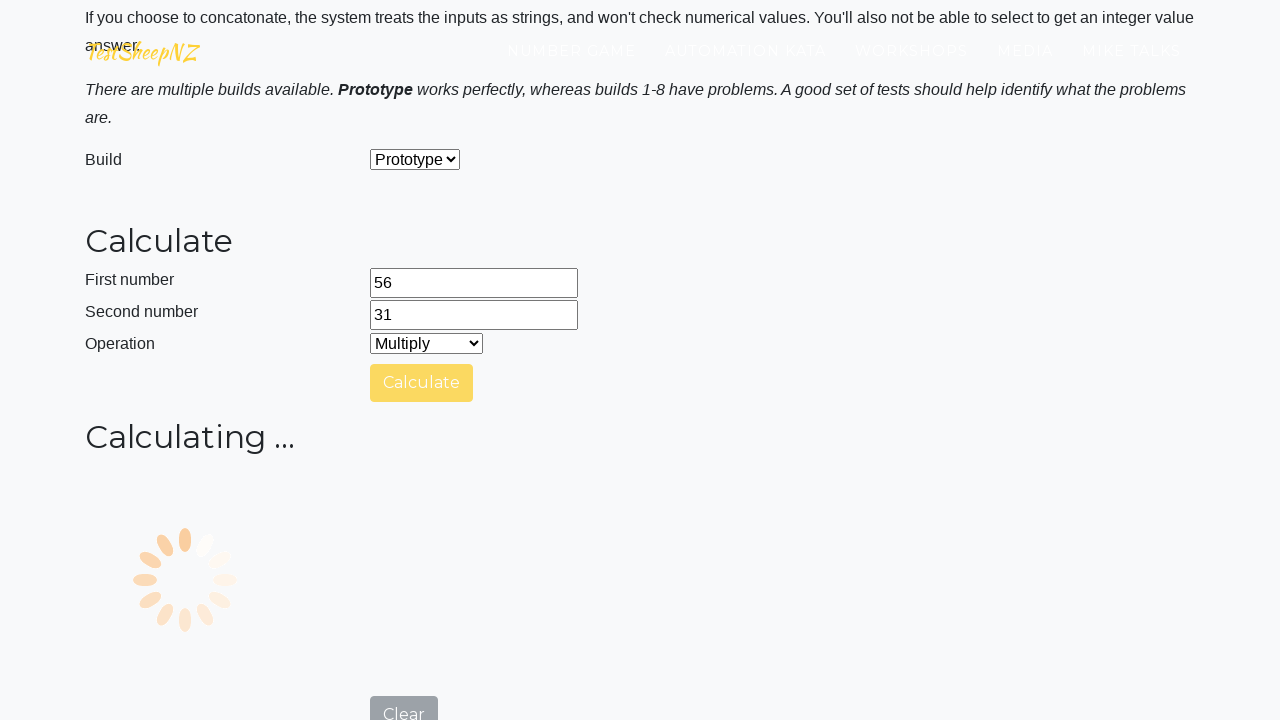

Answer field is visible
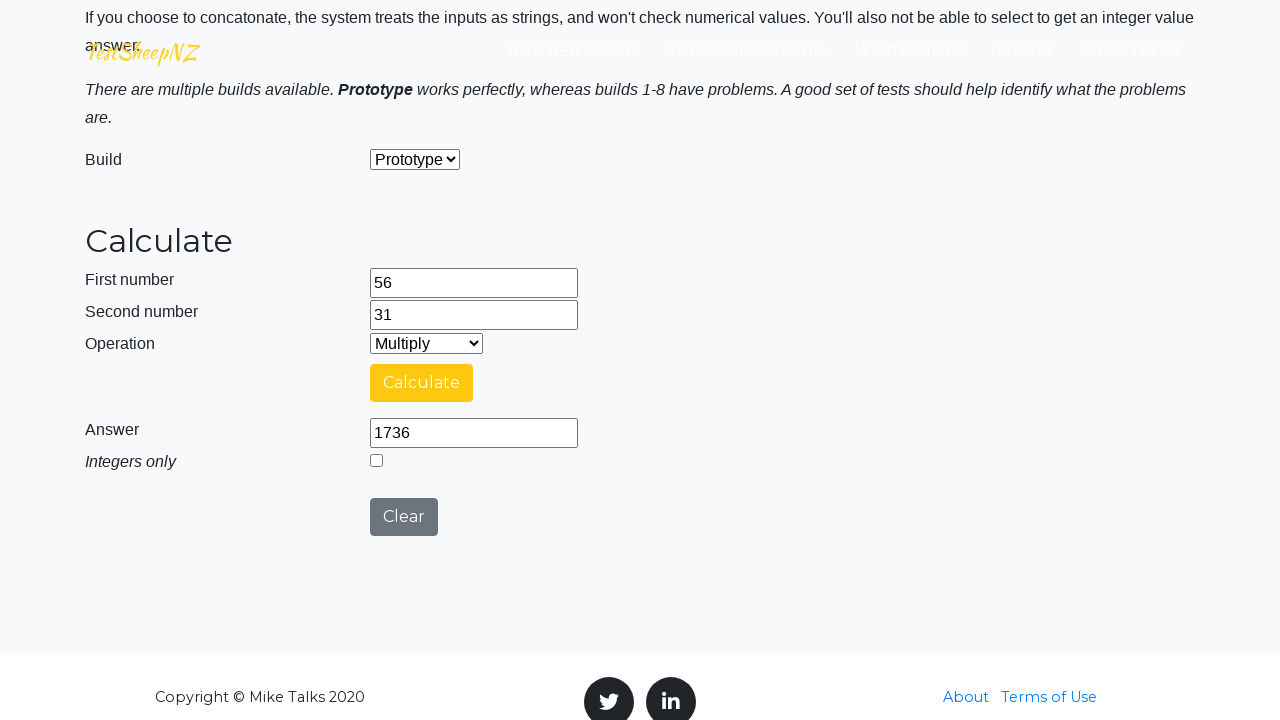

Retrieved answer value: 
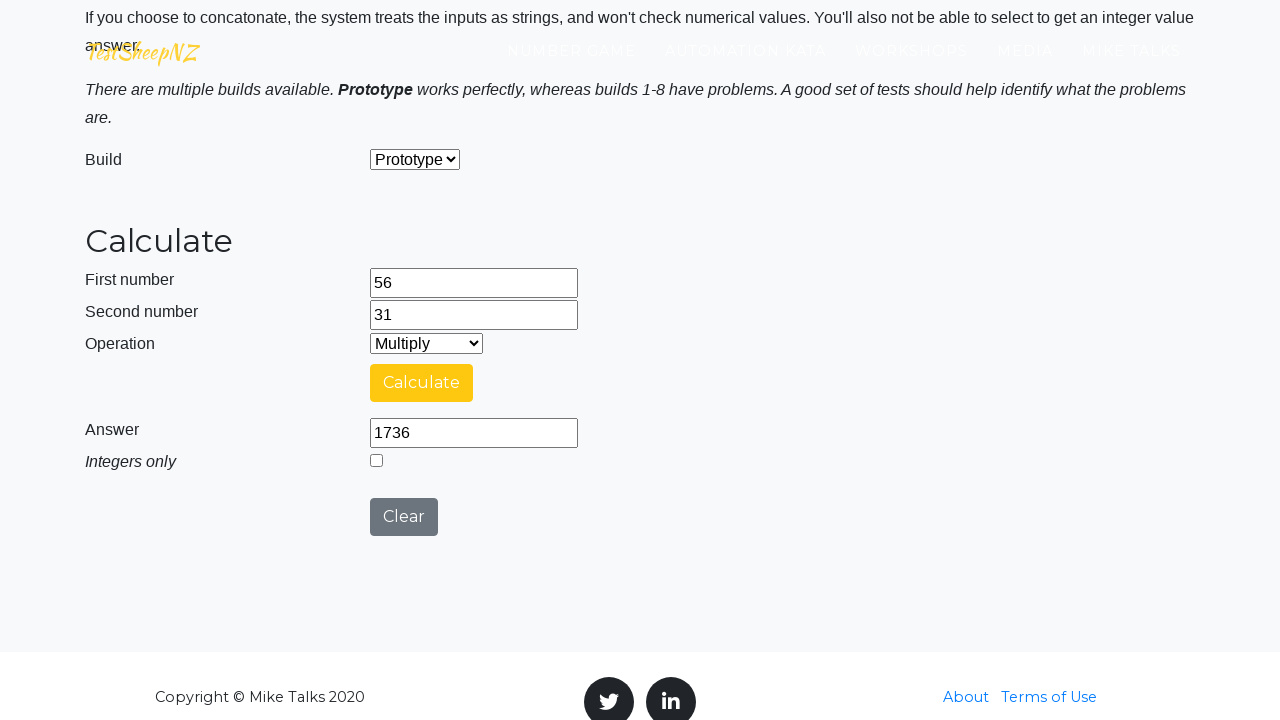

Operation dropdown is visible
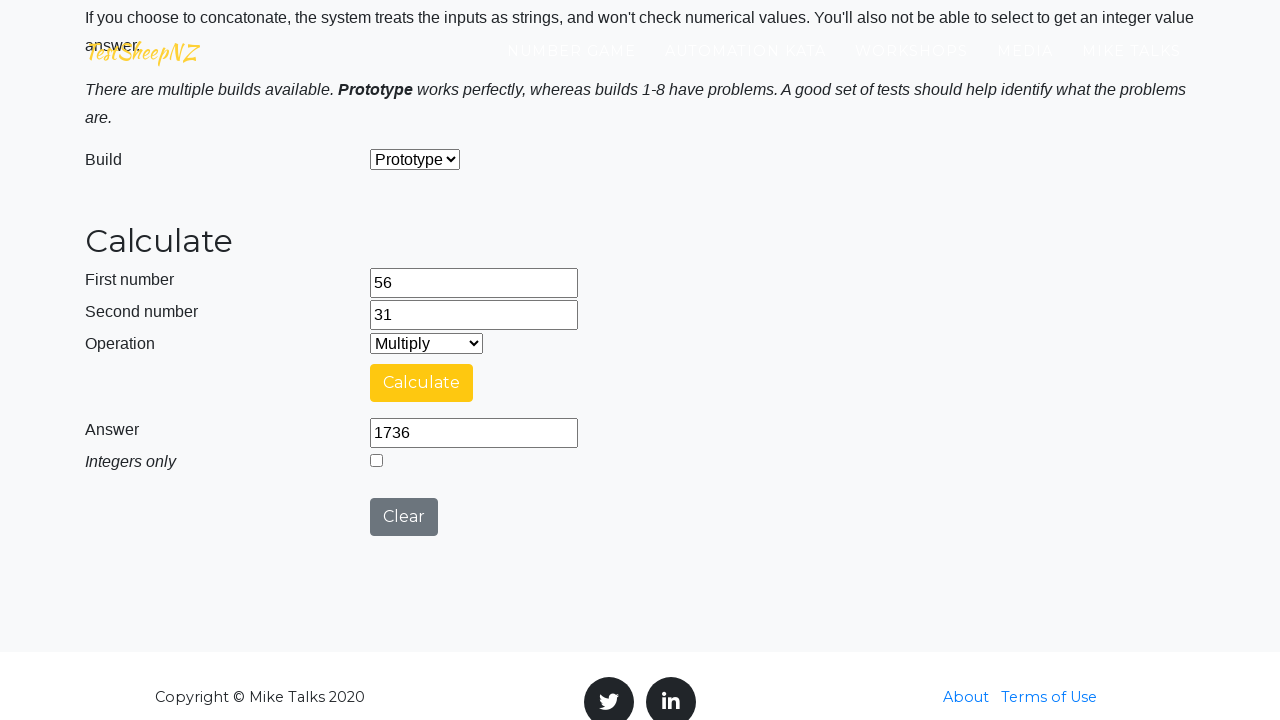

Selected operation 3 from dropdown on #selectOperationDropdown
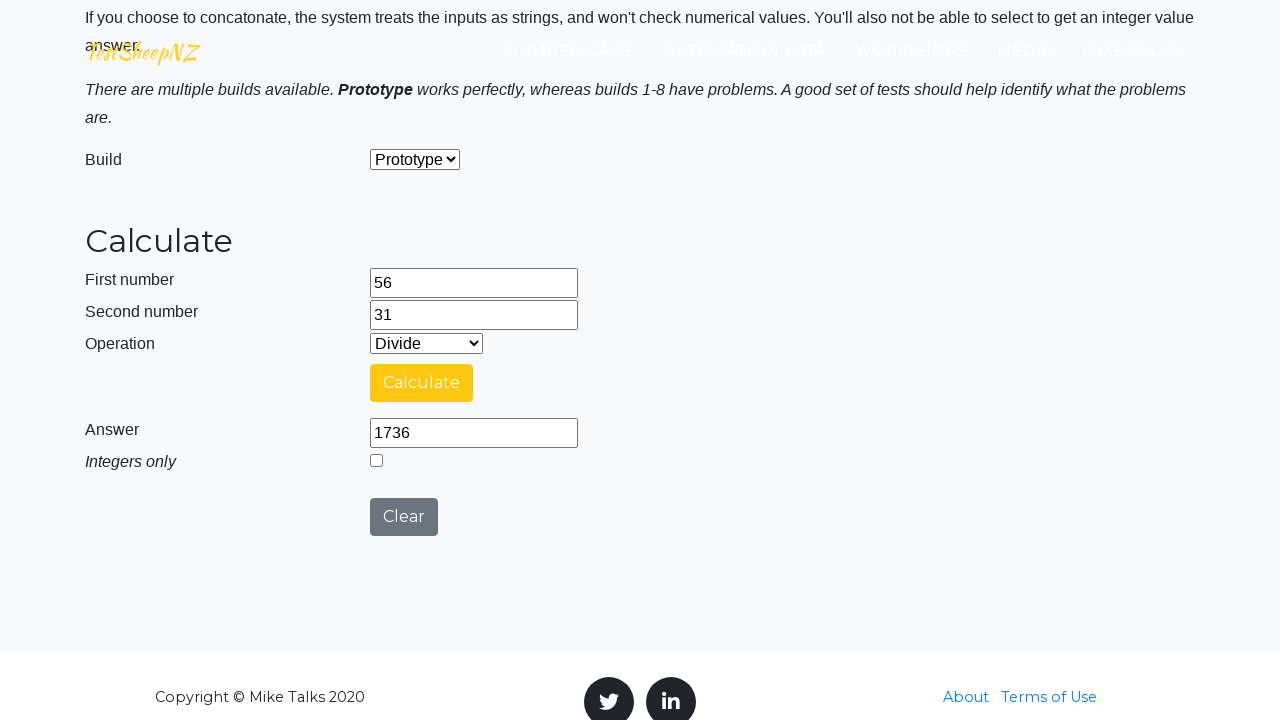

Clicked calculate button at (422, 383) on #calculateButton
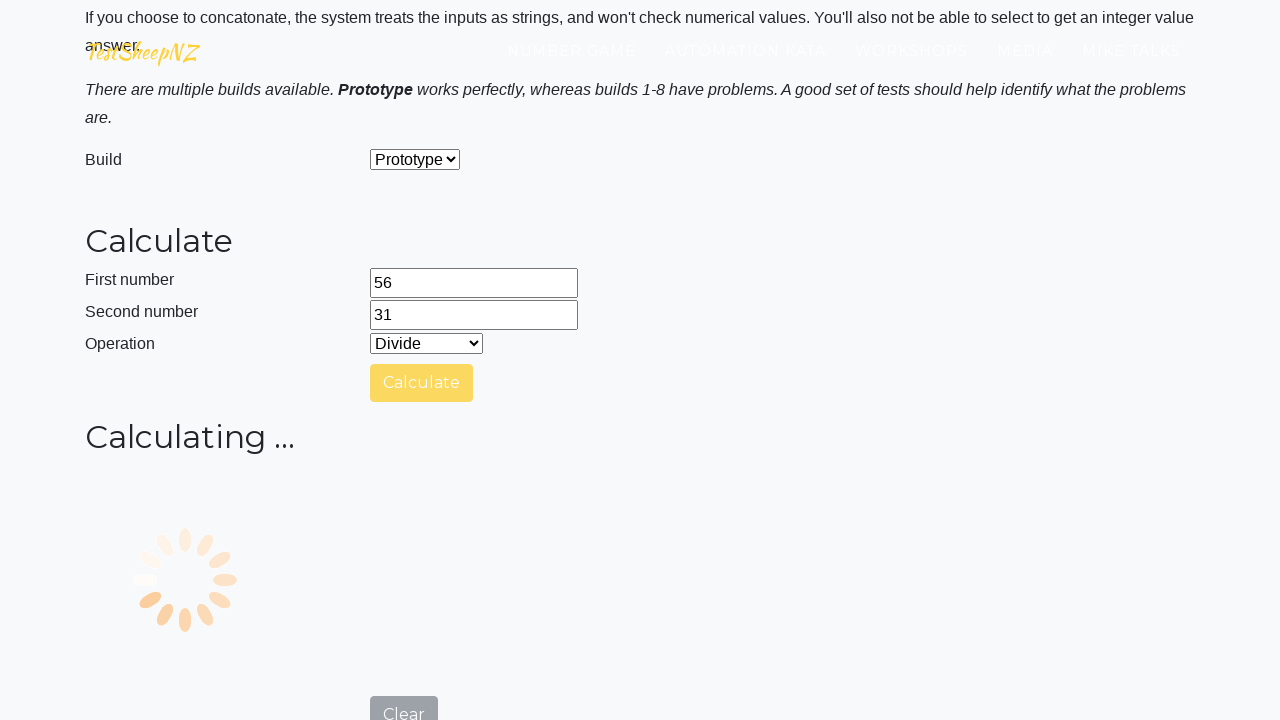

Answer field is visible
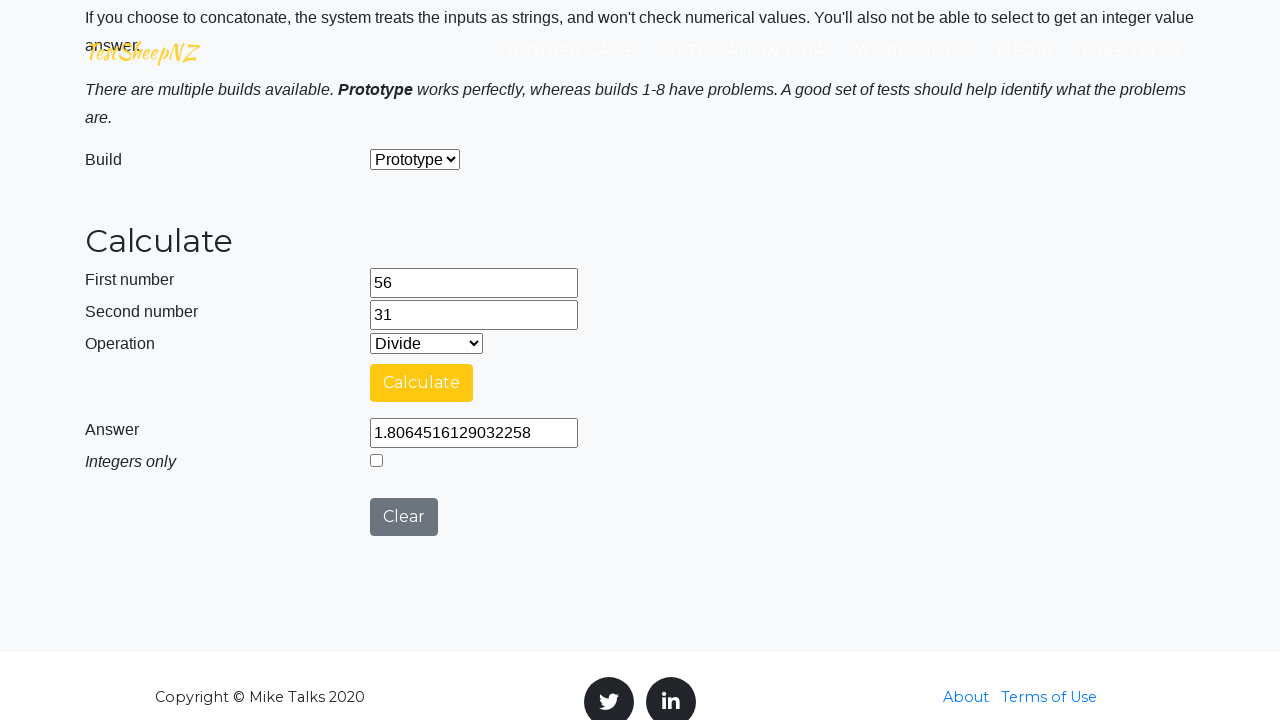

Retrieved answer value: 
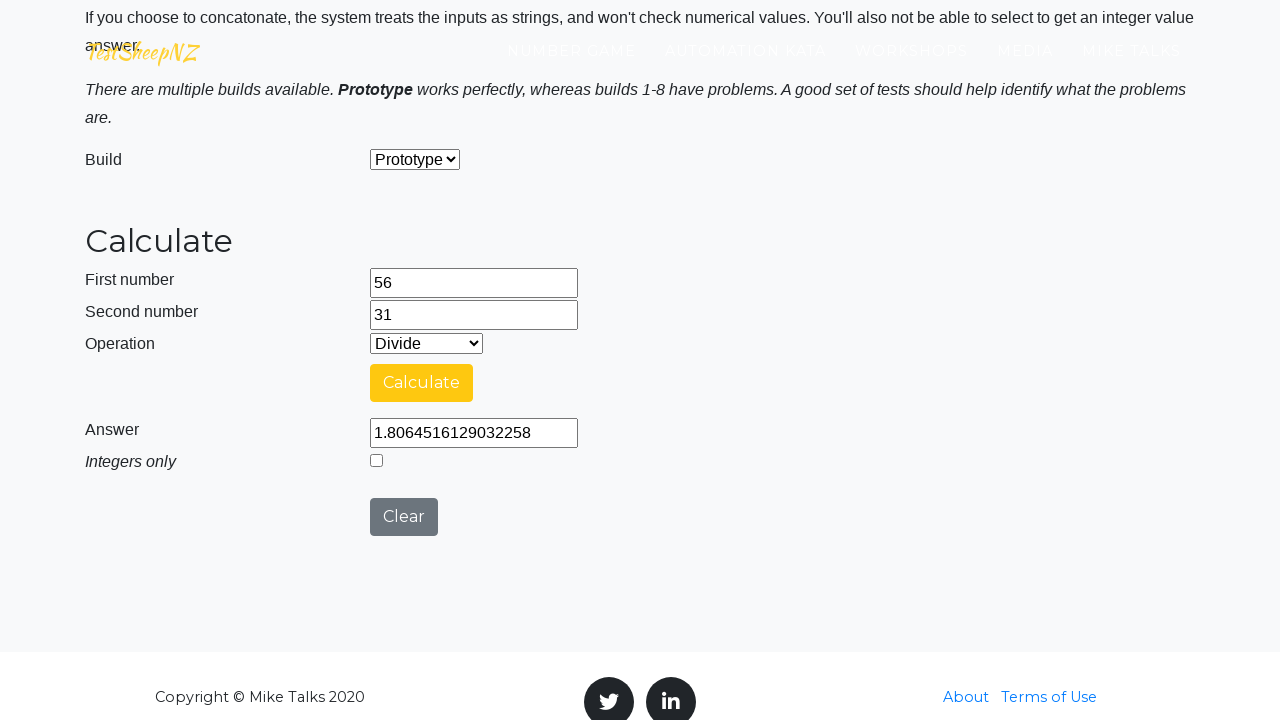

Operation dropdown is visible
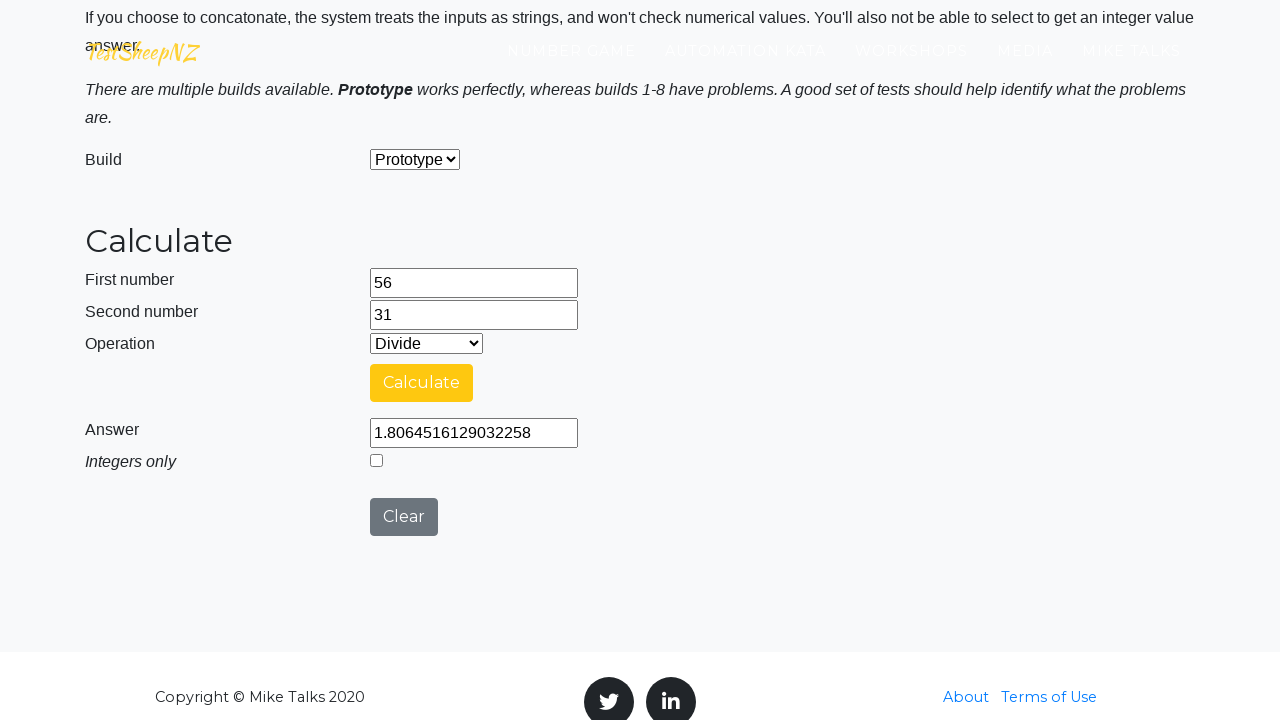

Selected operation 4 from dropdown on #selectOperationDropdown
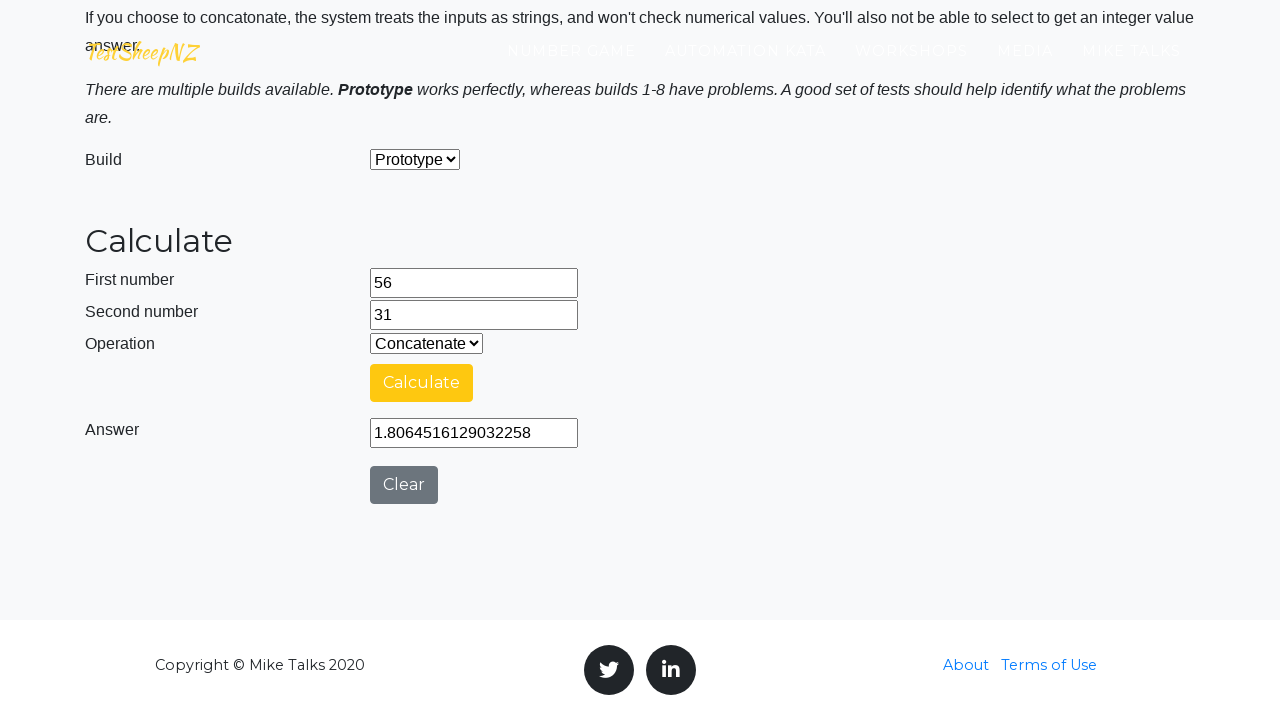

Clicked calculate button at (422, 383) on #calculateButton
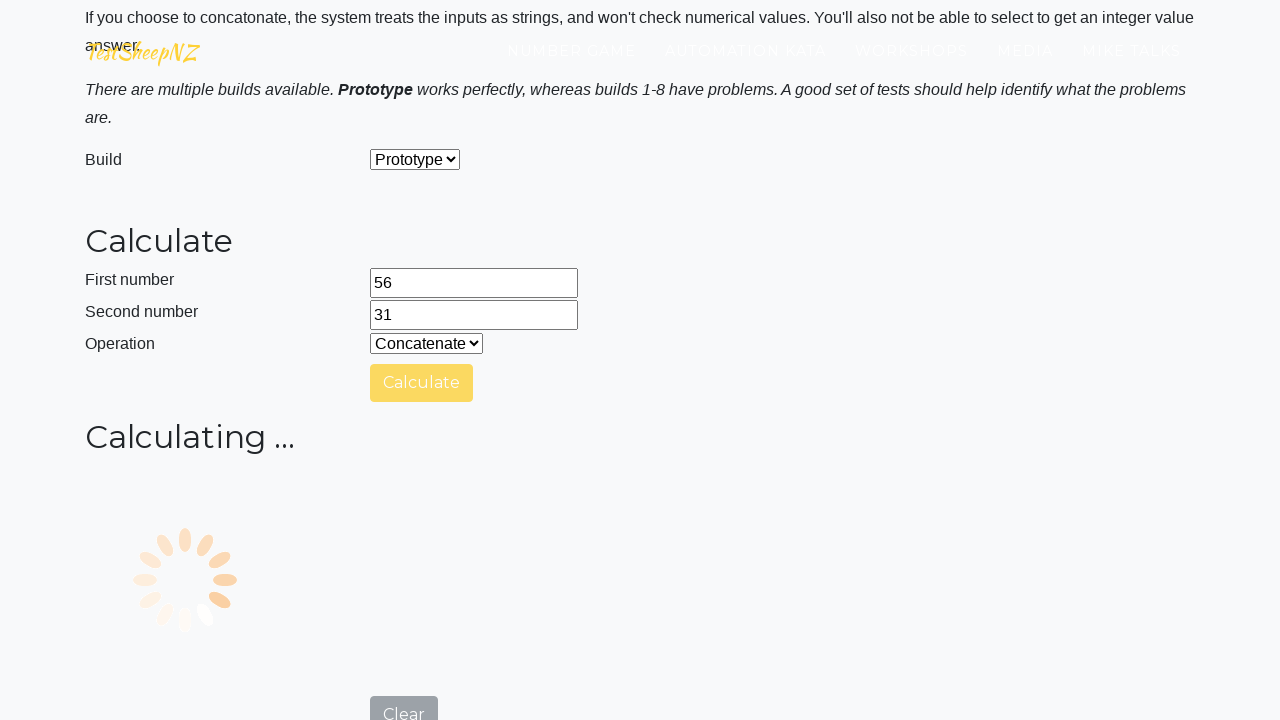

Answer field is visible
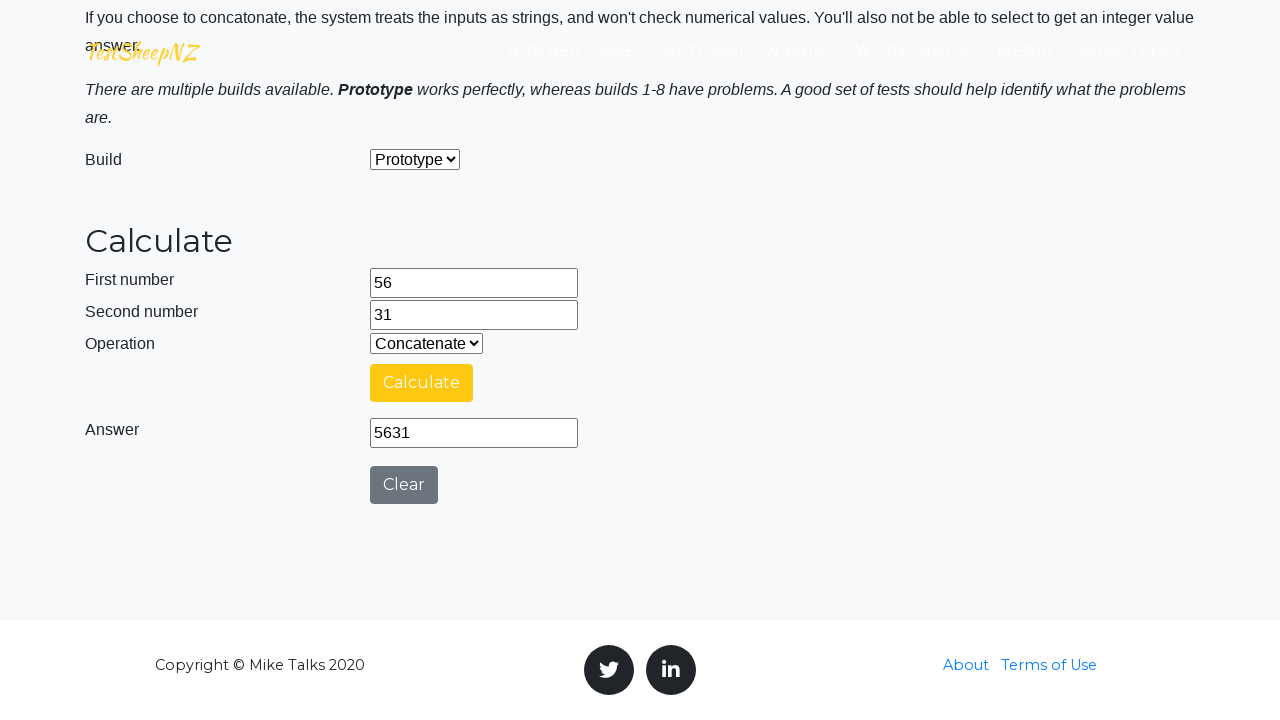

Retrieved answer value: 
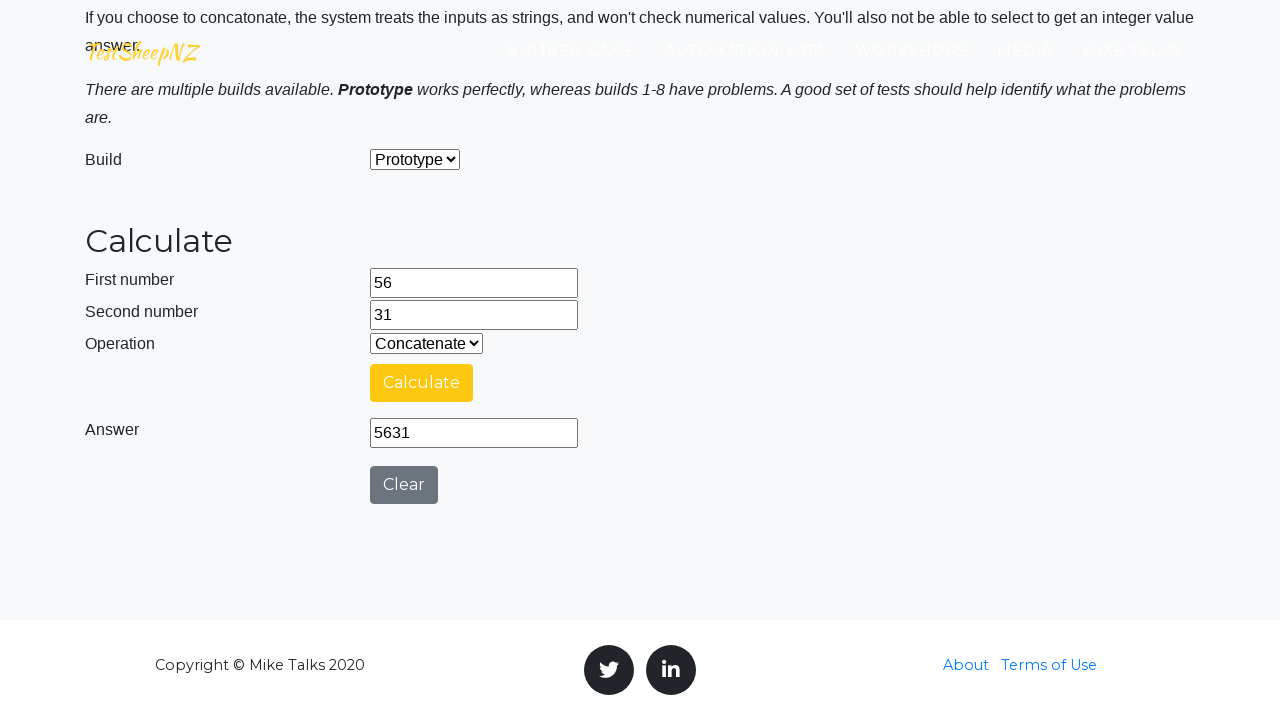

Cleared number1 input field on input[name='number1']
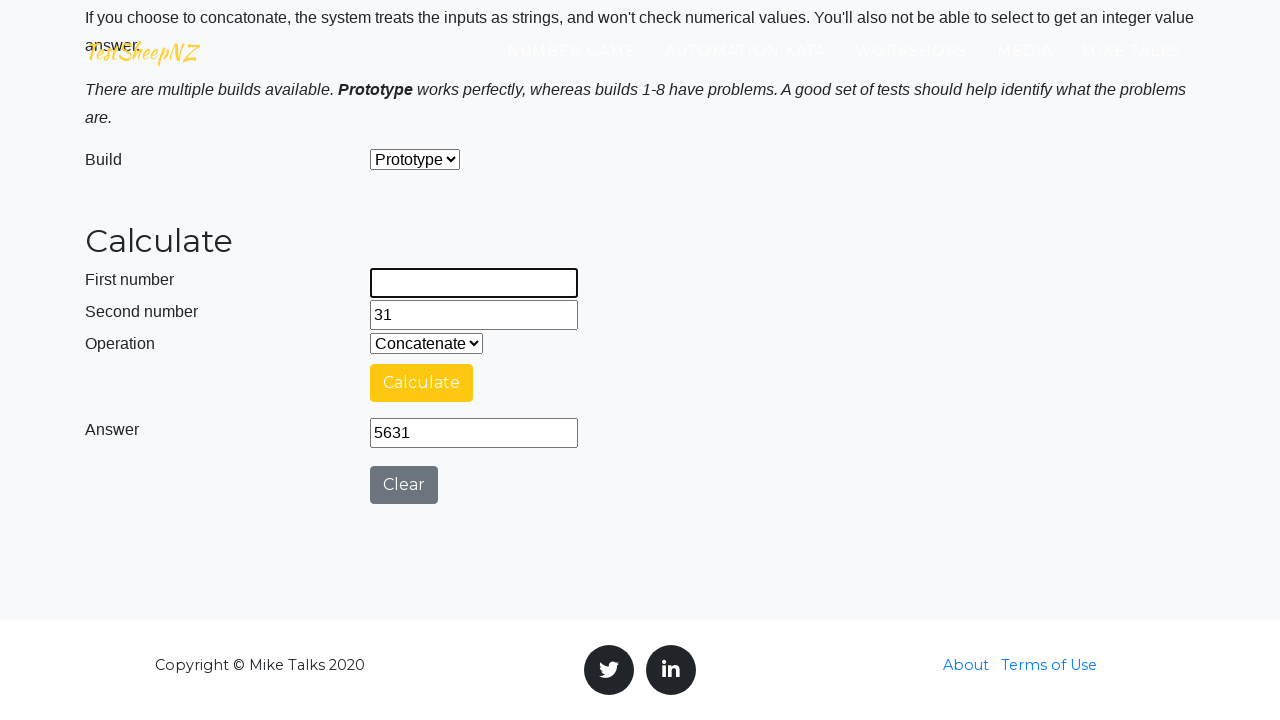

Cleared number2 input field on input[name='number2']
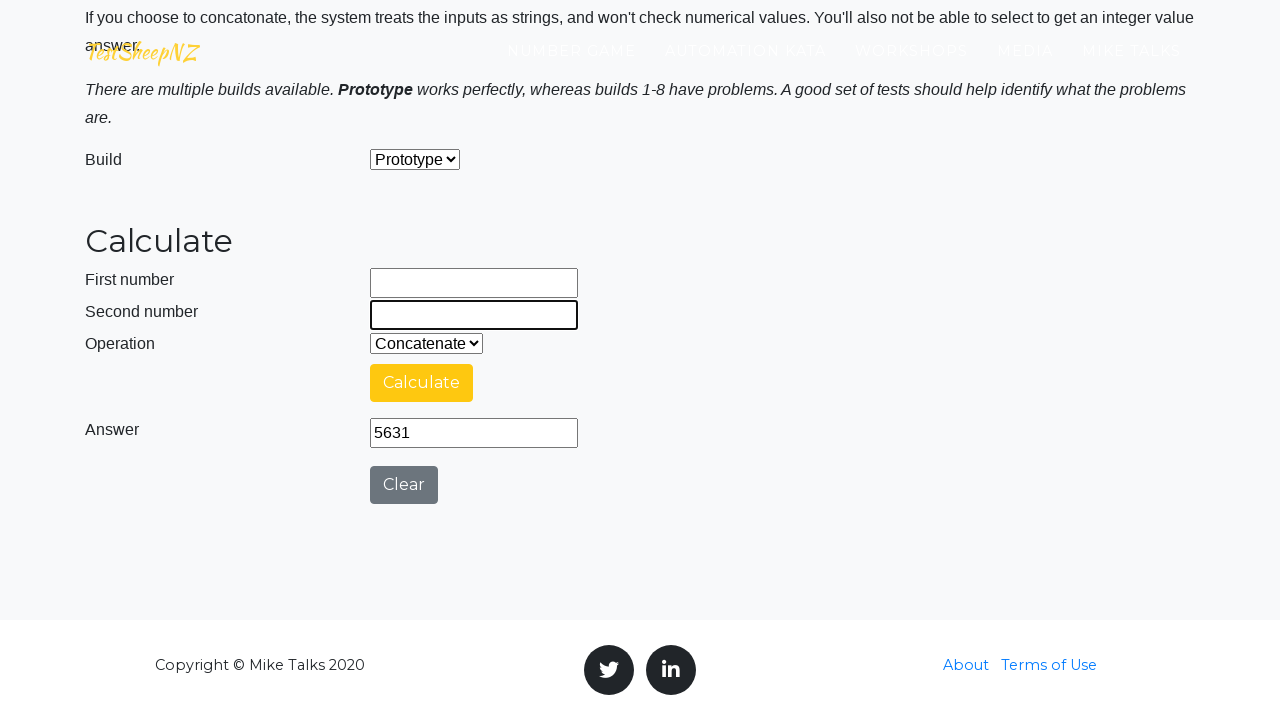

Filled number1 input with 19 on input[name='number1']
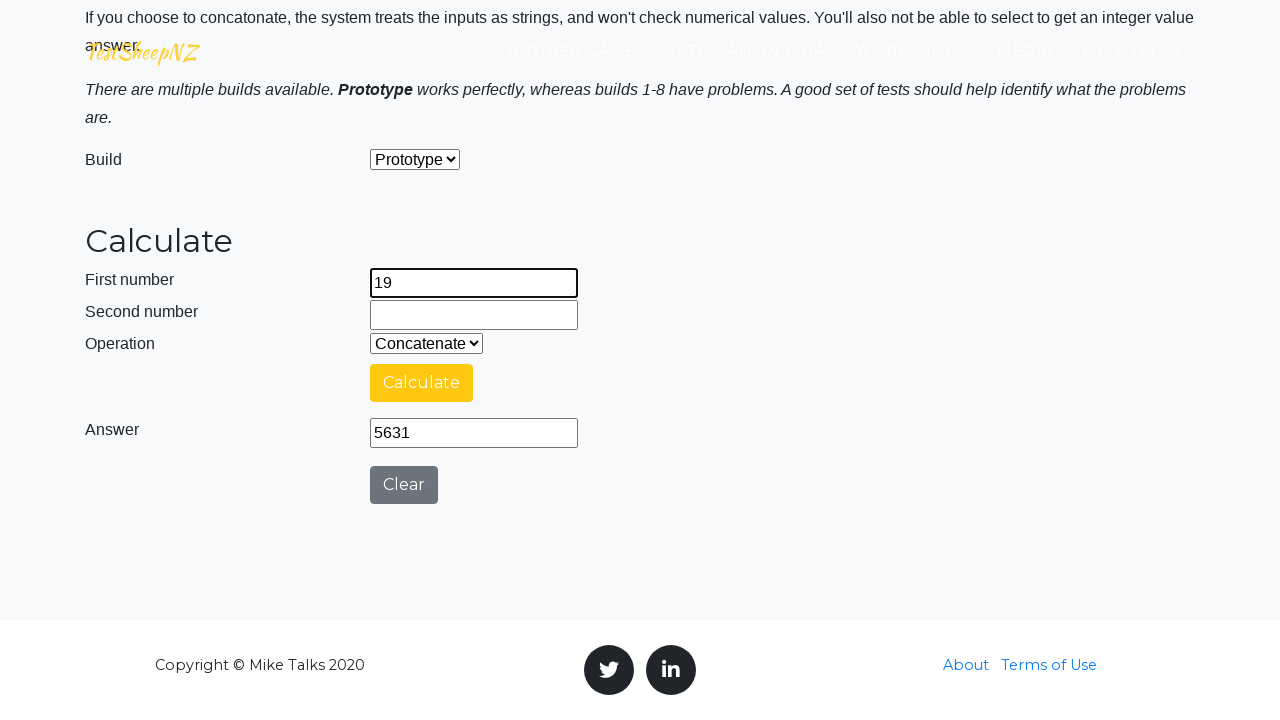

Filled number2 input with 67 on input[name='number2']
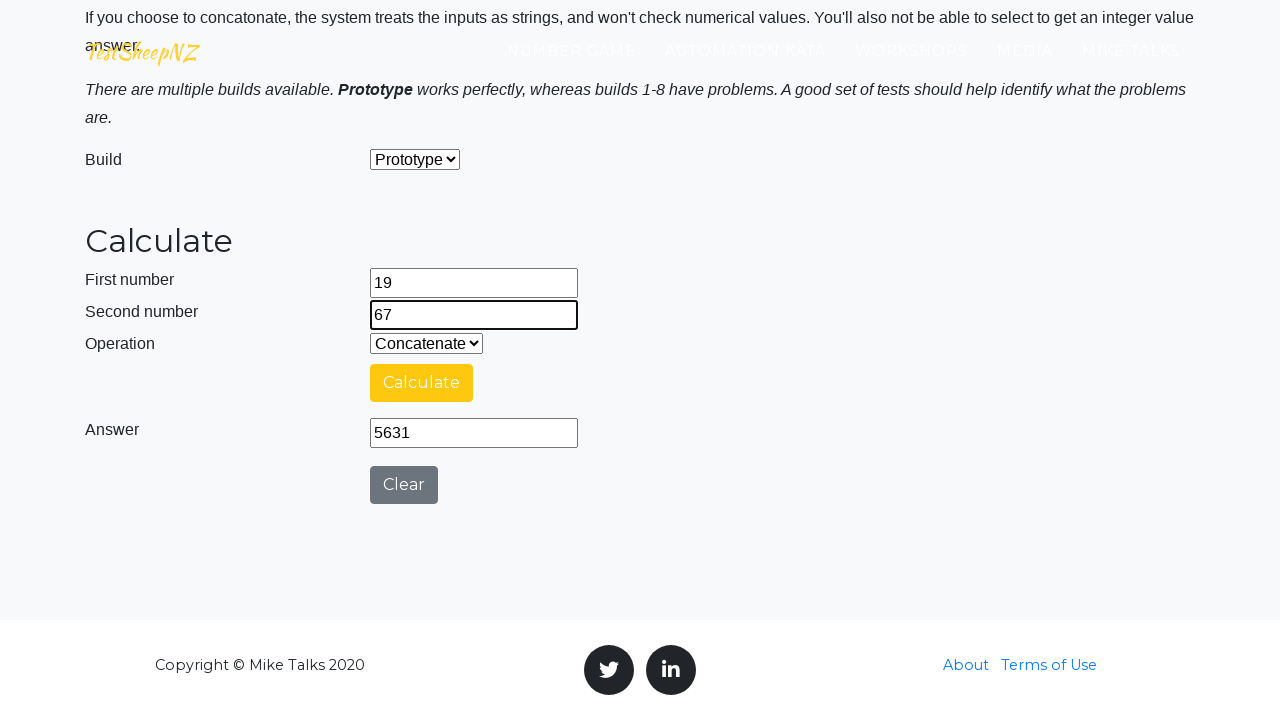

Operation dropdown is visible
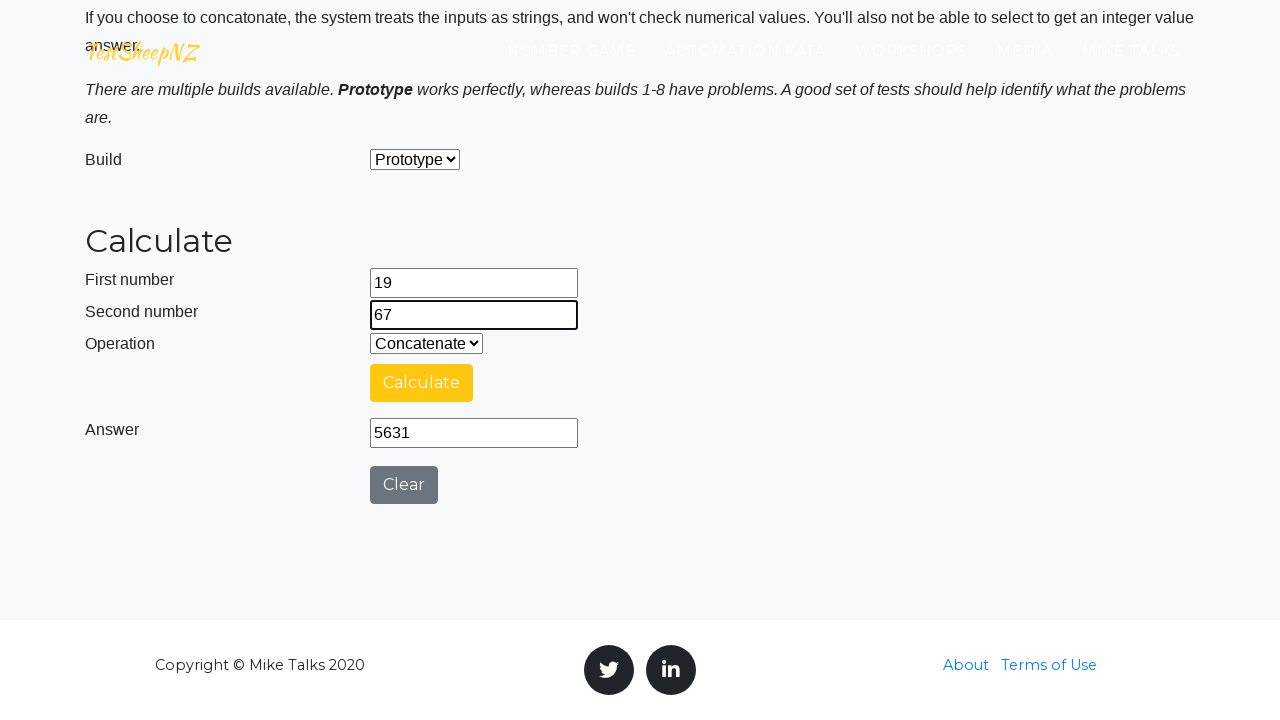

Selected operation 0 from dropdown on #selectOperationDropdown
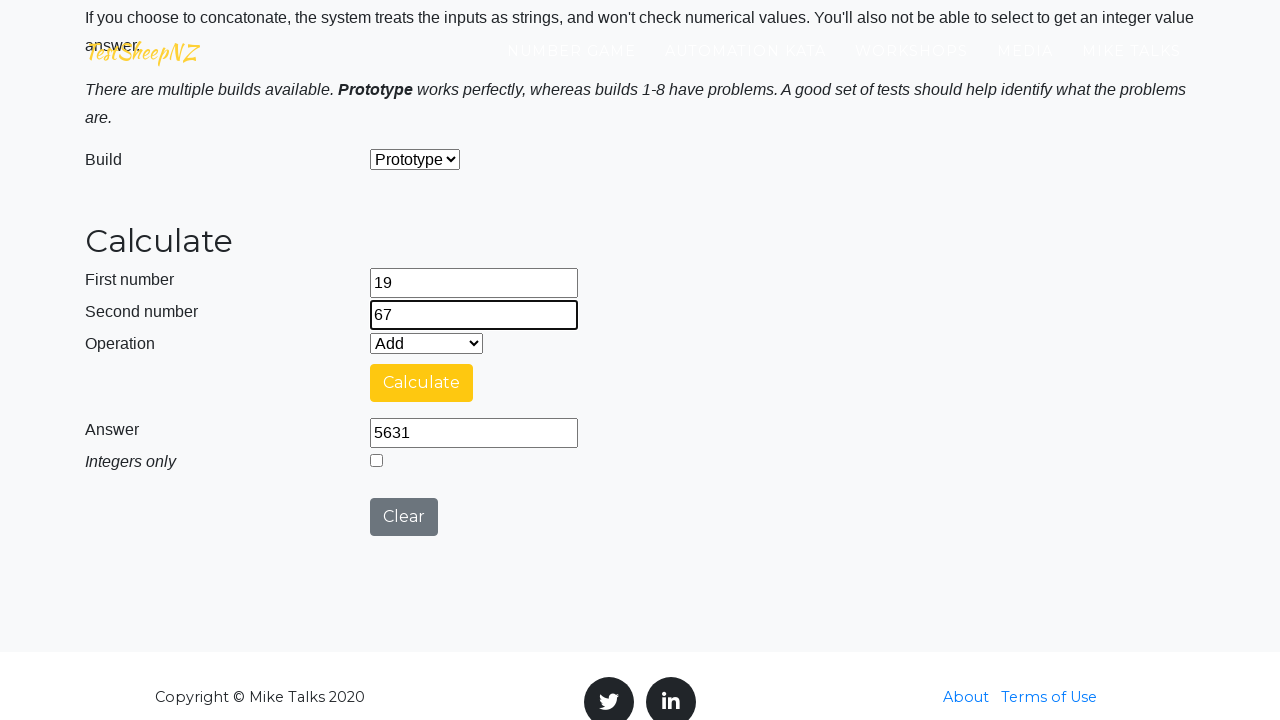

Clicked calculate button at (422, 383) on #calculateButton
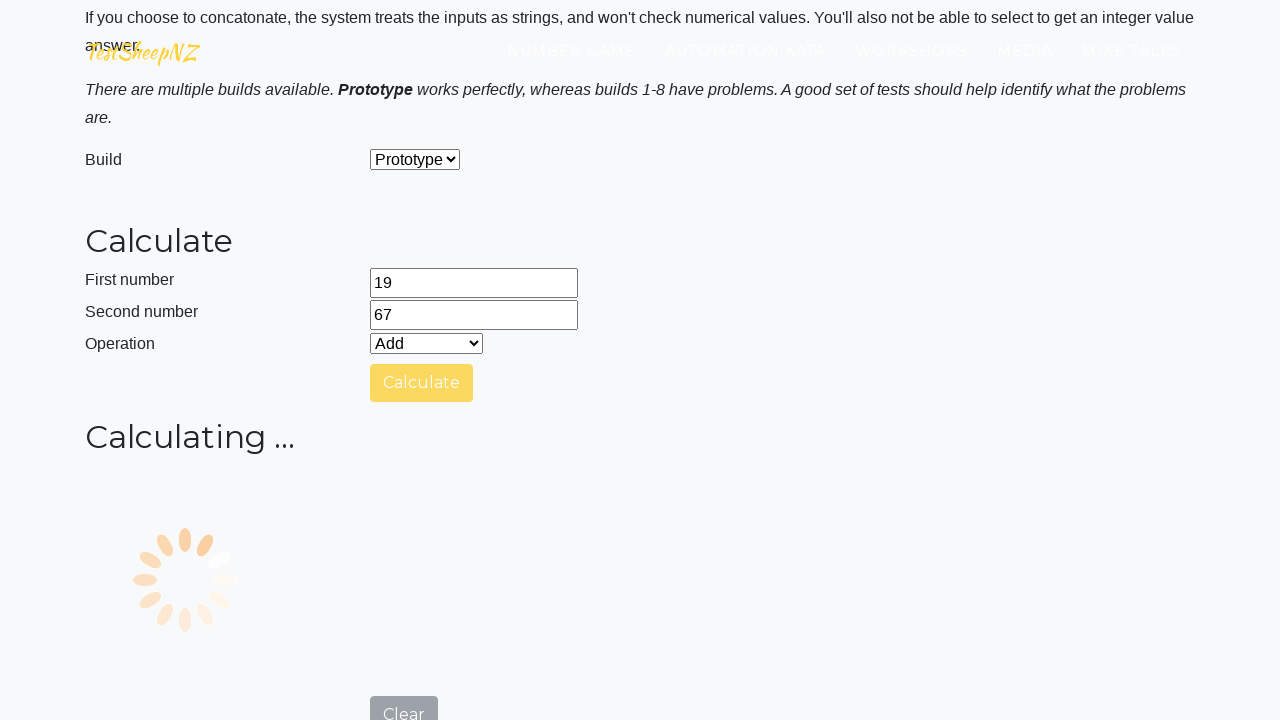

Answer field is visible
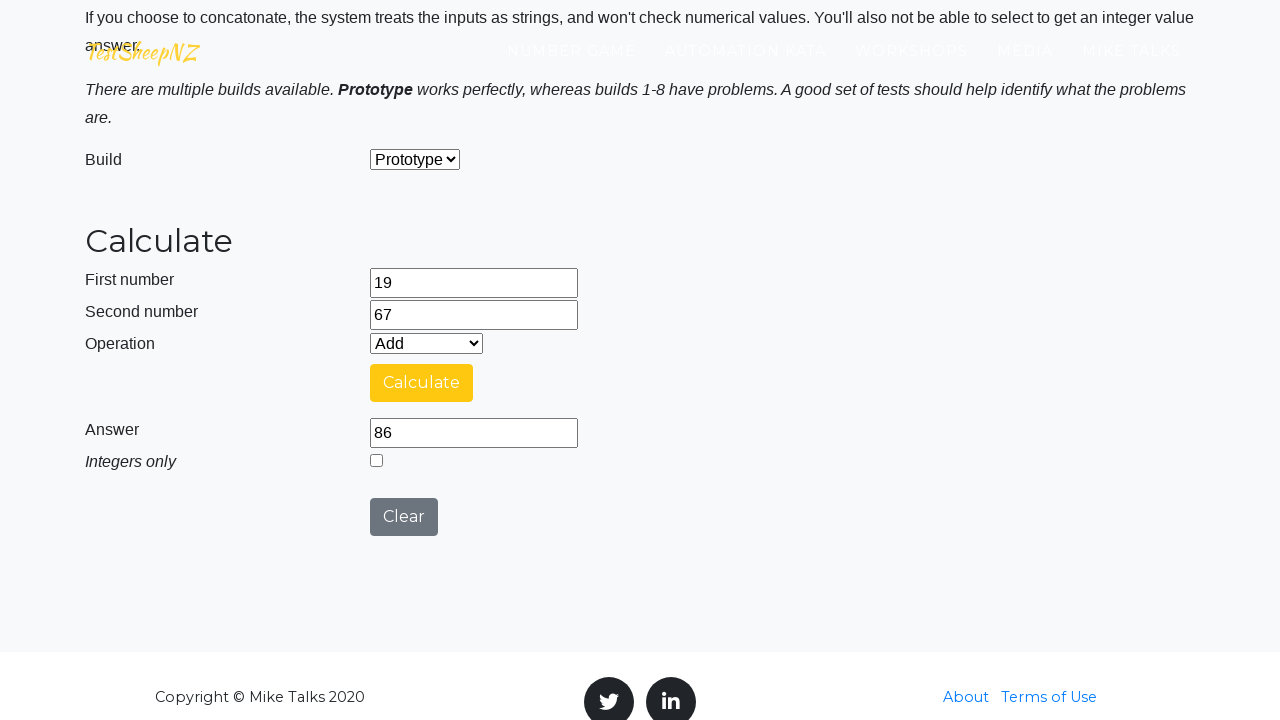

Retrieved answer value: 
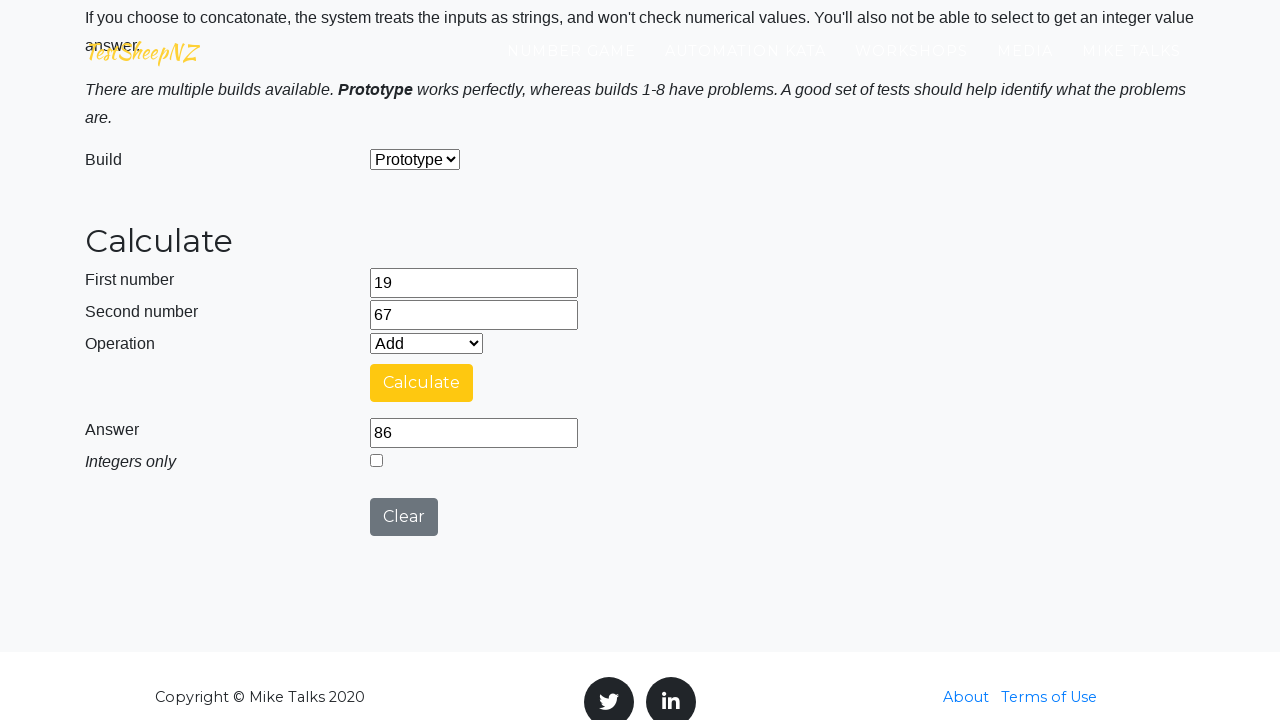

Operation dropdown is visible
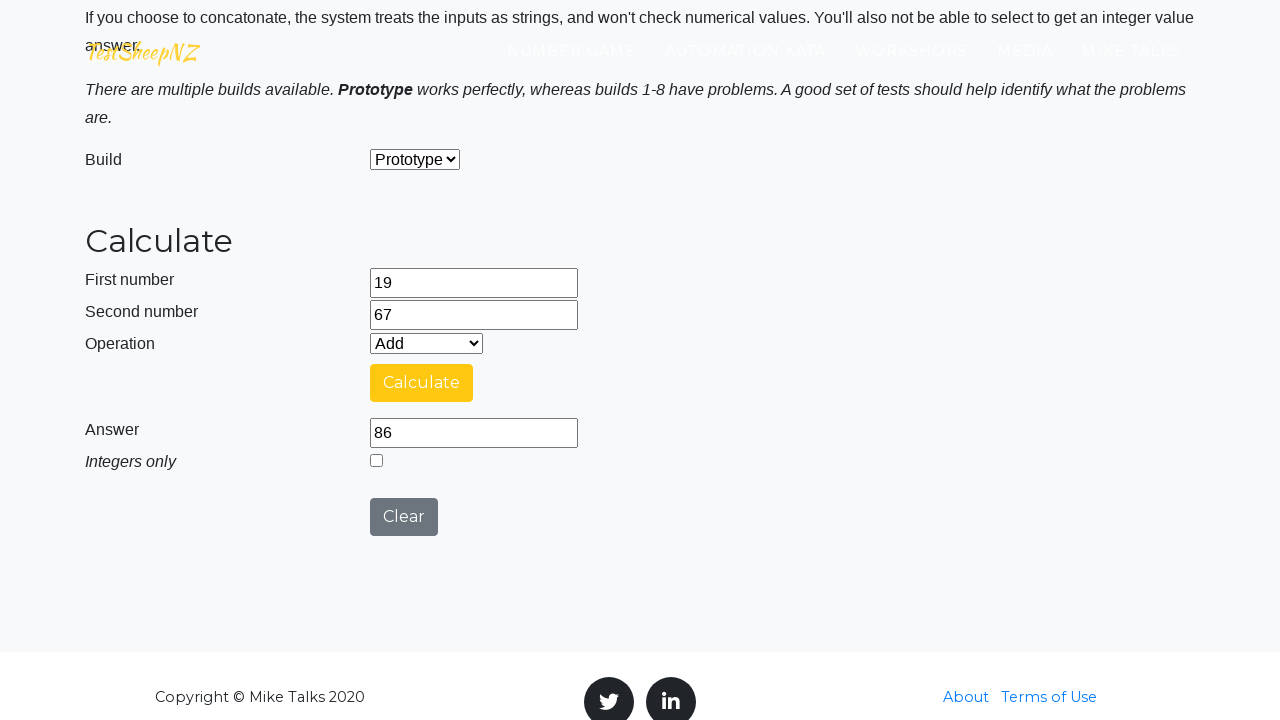

Selected operation 1 from dropdown on #selectOperationDropdown
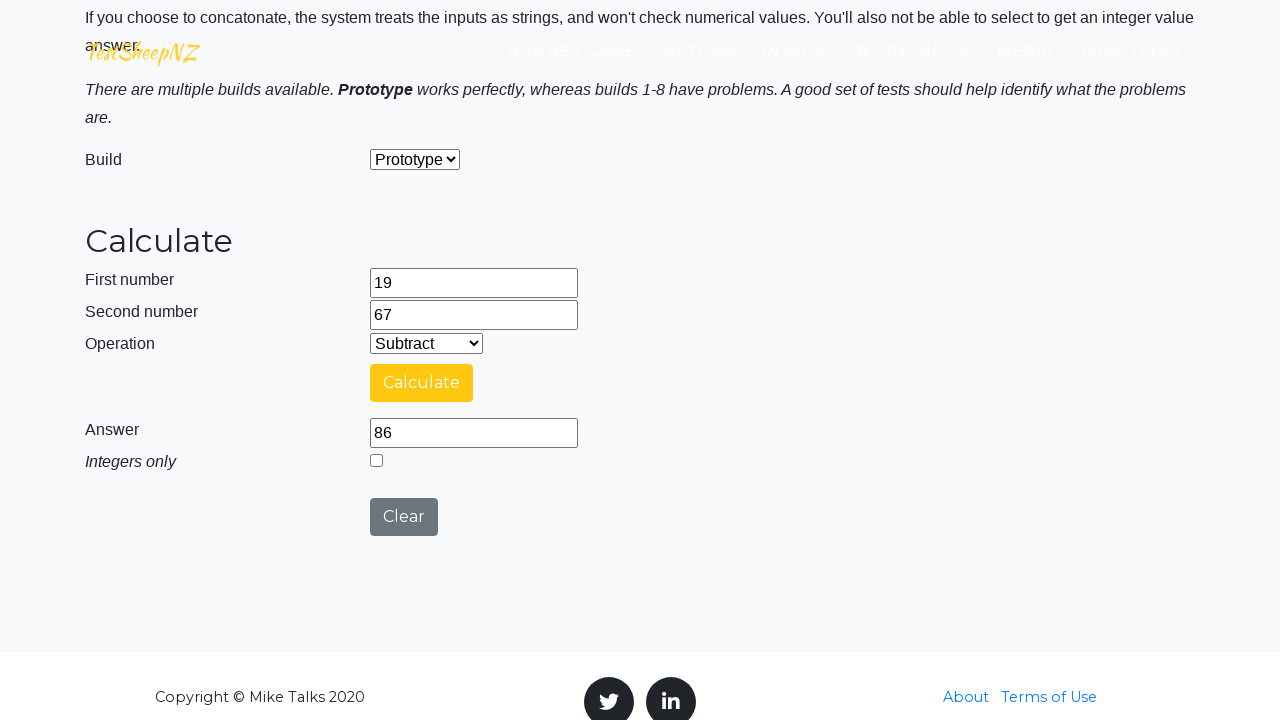

Clicked calculate button at (422, 383) on #calculateButton
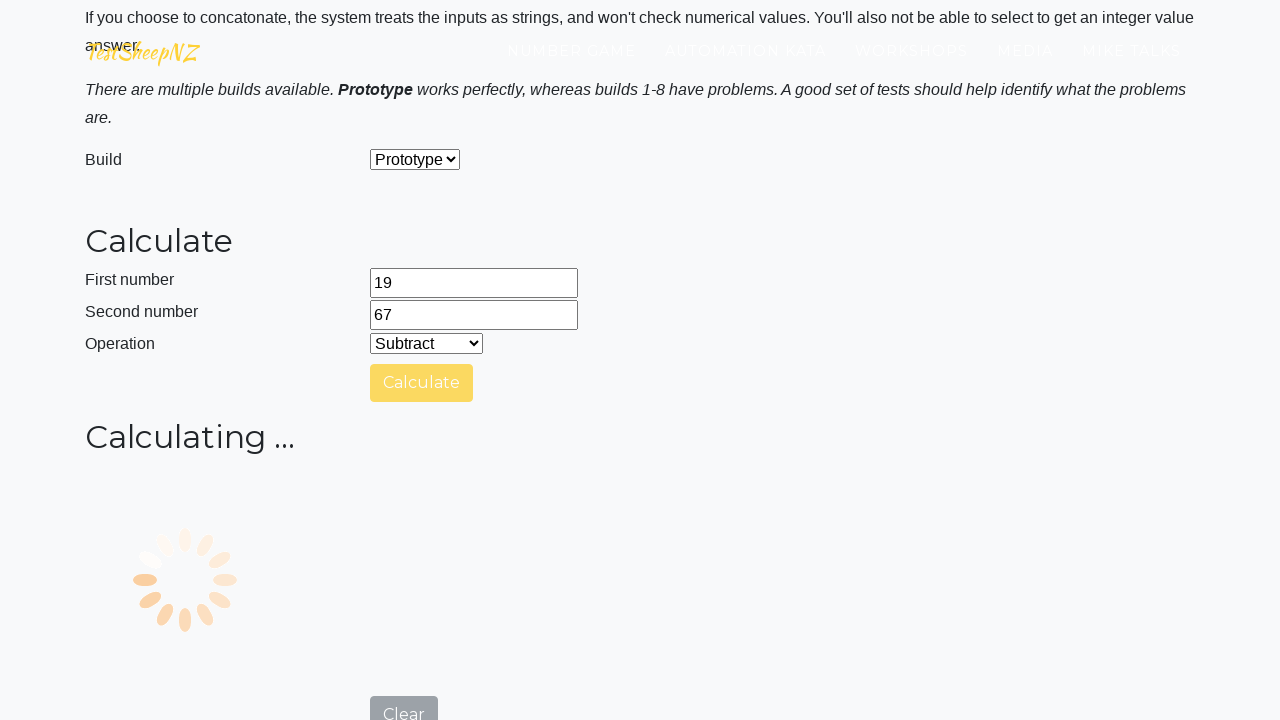

Answer field is visible
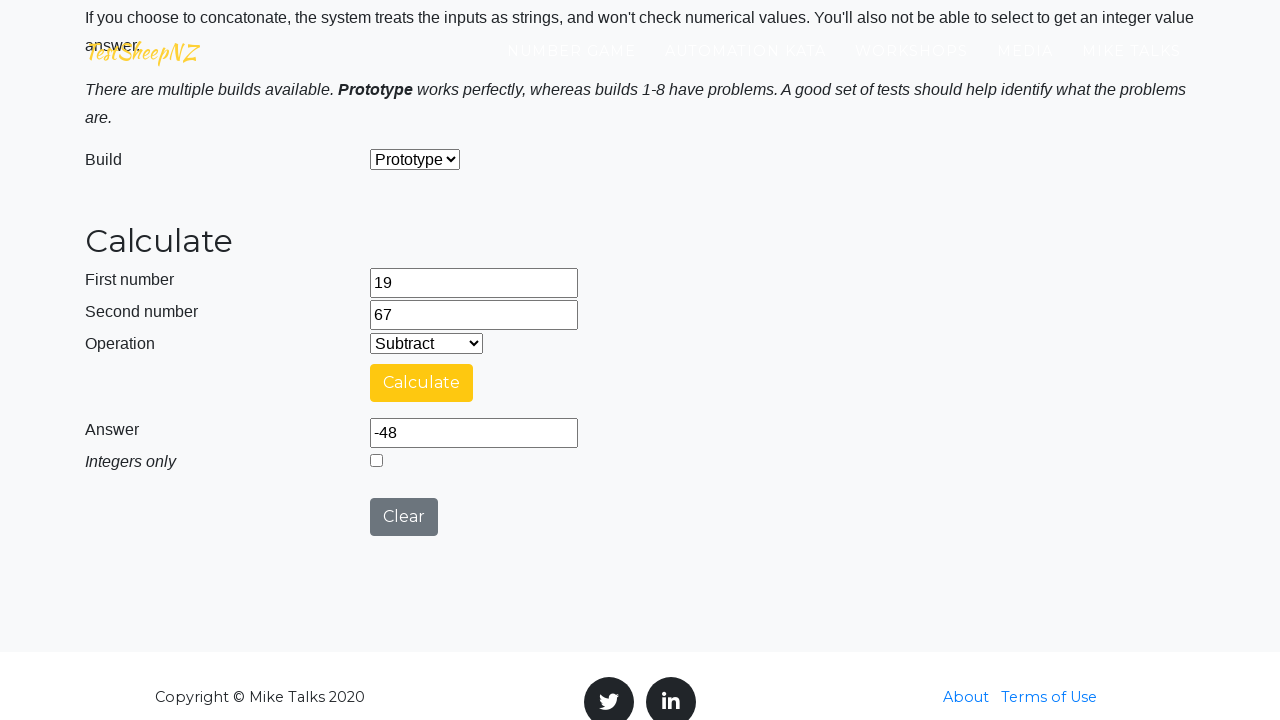

Retrieved answer value: 
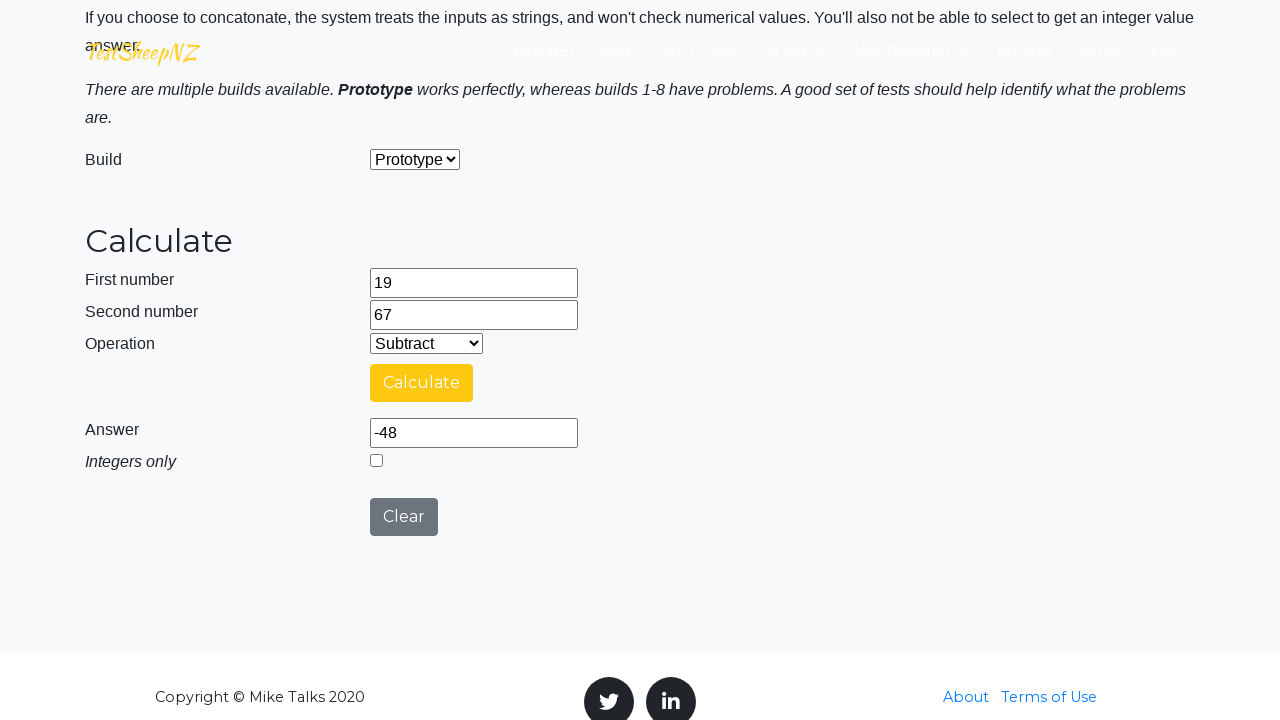

Operation dropdown is visible
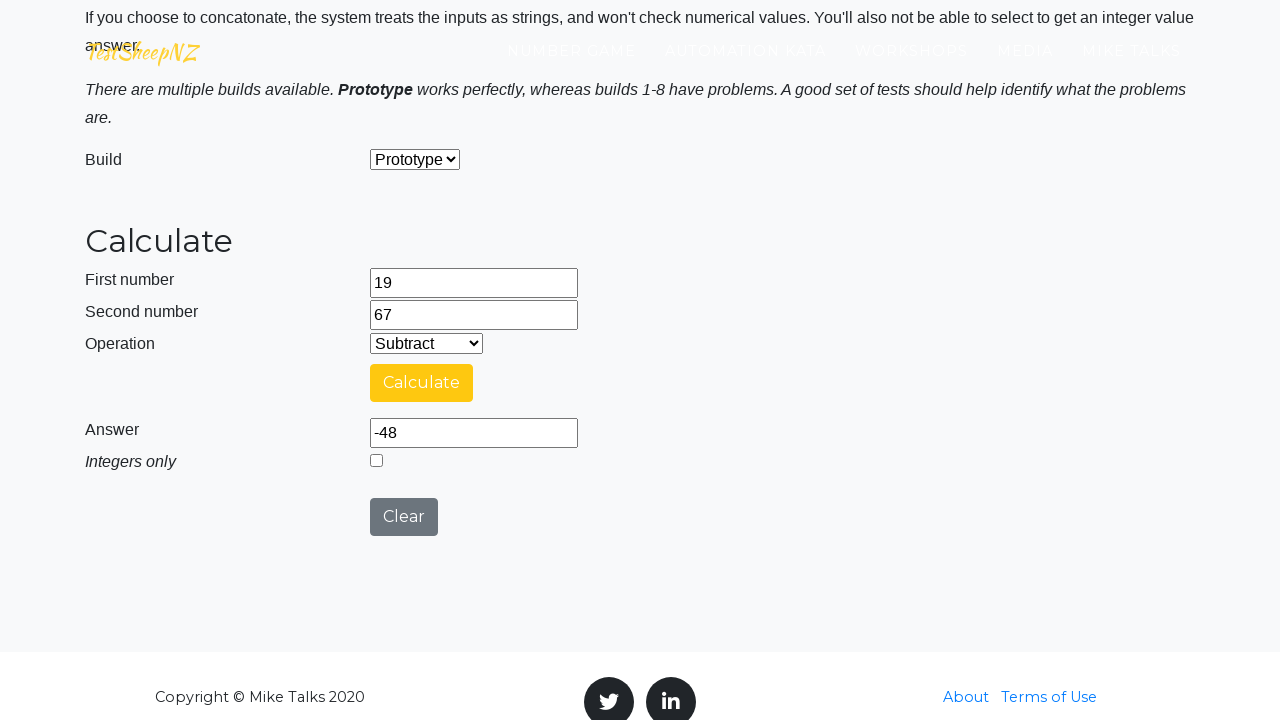

Selected operation 2 from dropdown on #selectOperationDropdown
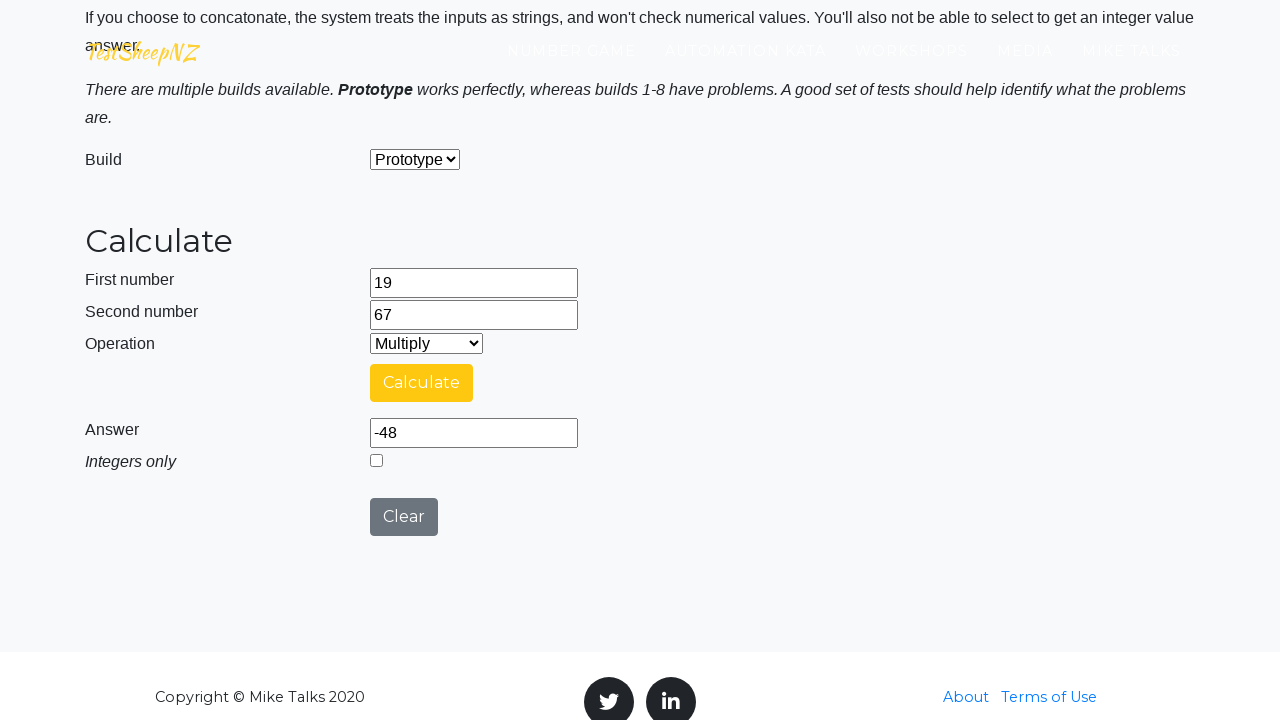

Clicked calculate button at (422, 383) on #calculateButton
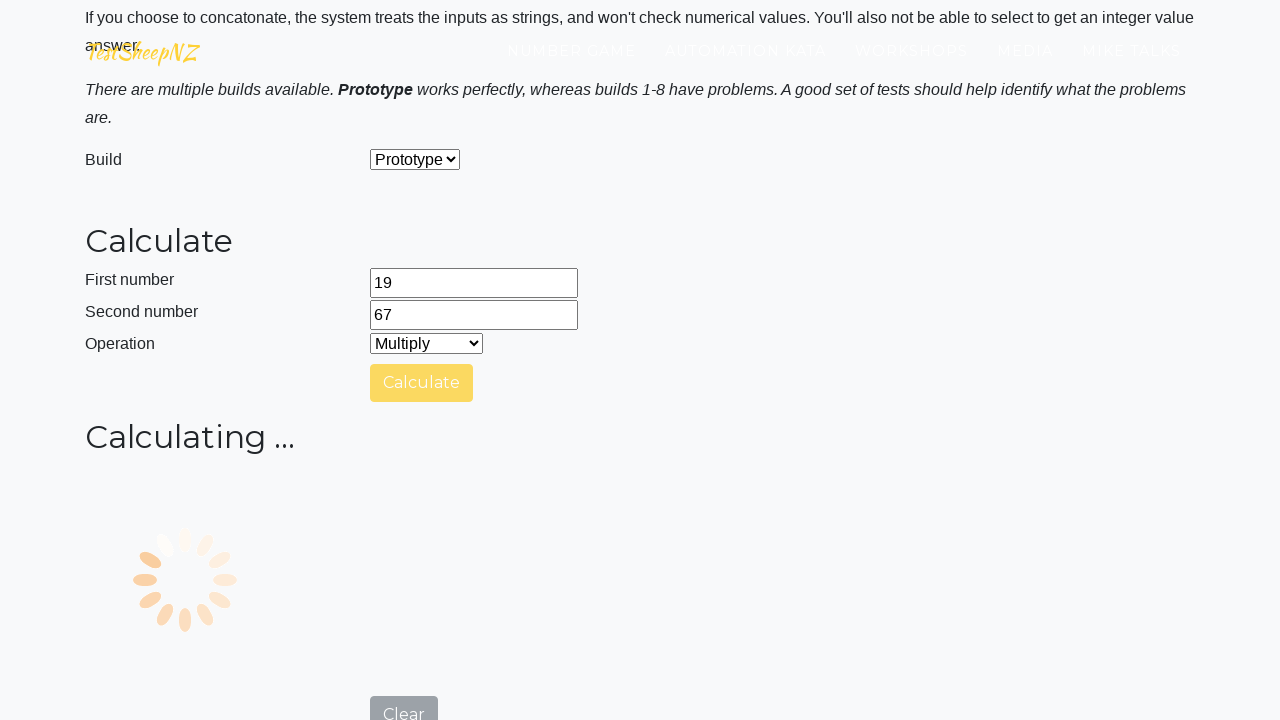

Answer field is visible
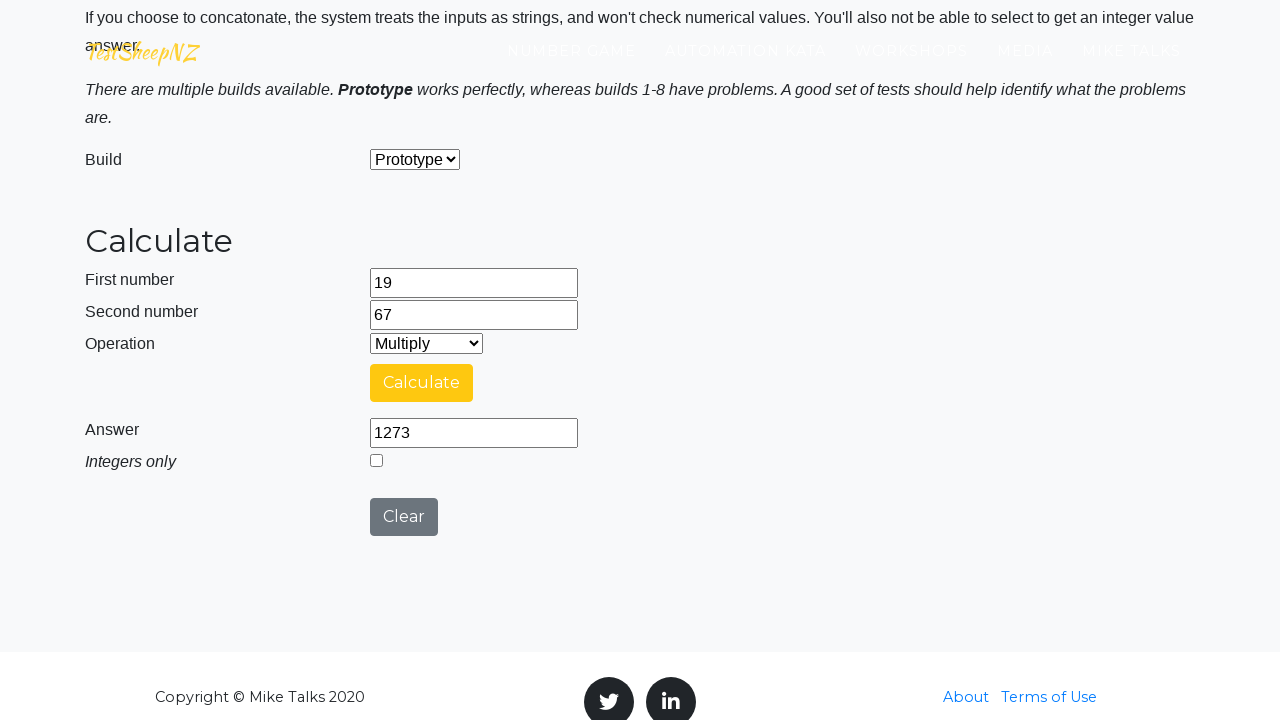

Retrieved answer value: 
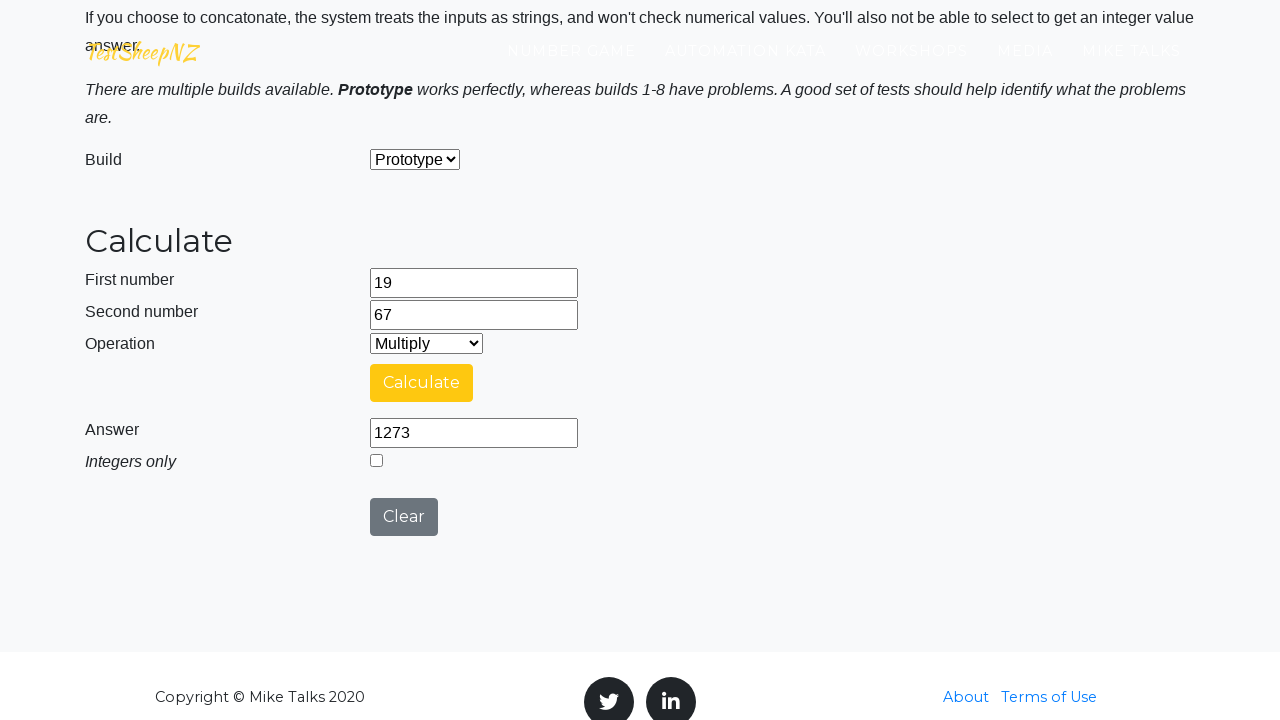

Operation dropdown is visible
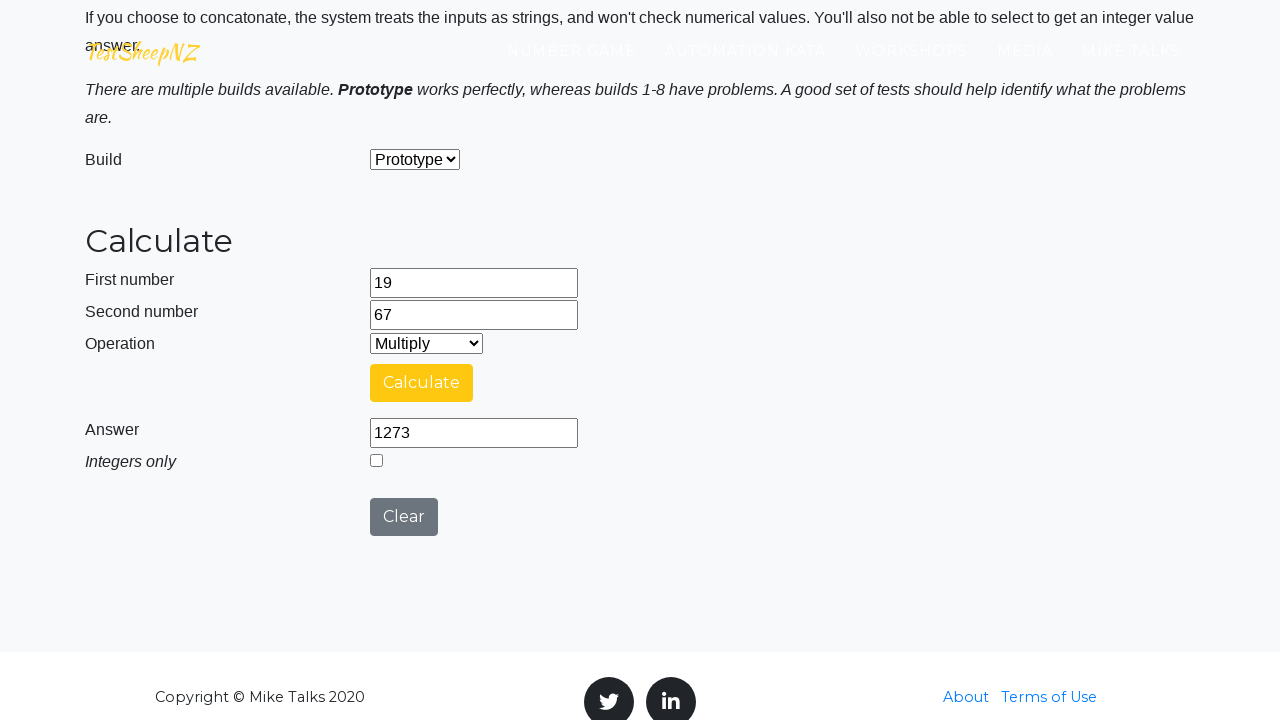

Selected operation 3 from dropdown on #selectOperationDropdown
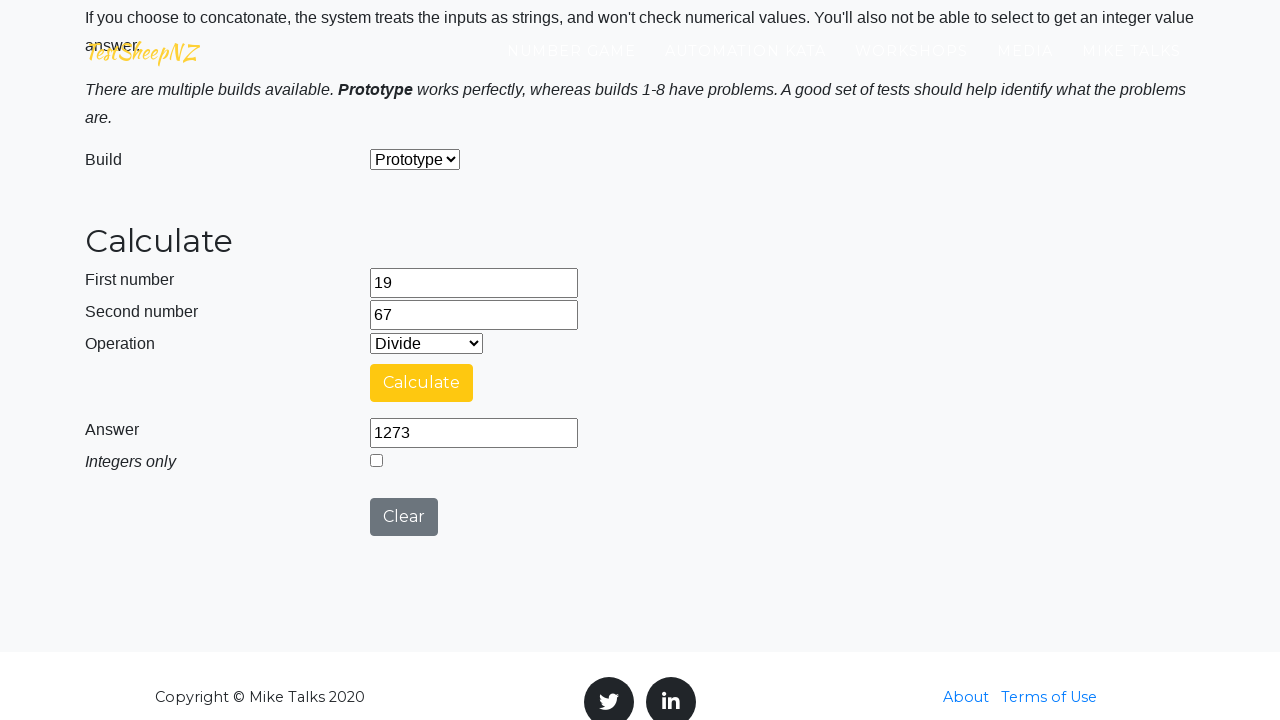

Clicked calculate button at (422, 383) on #calculateButton
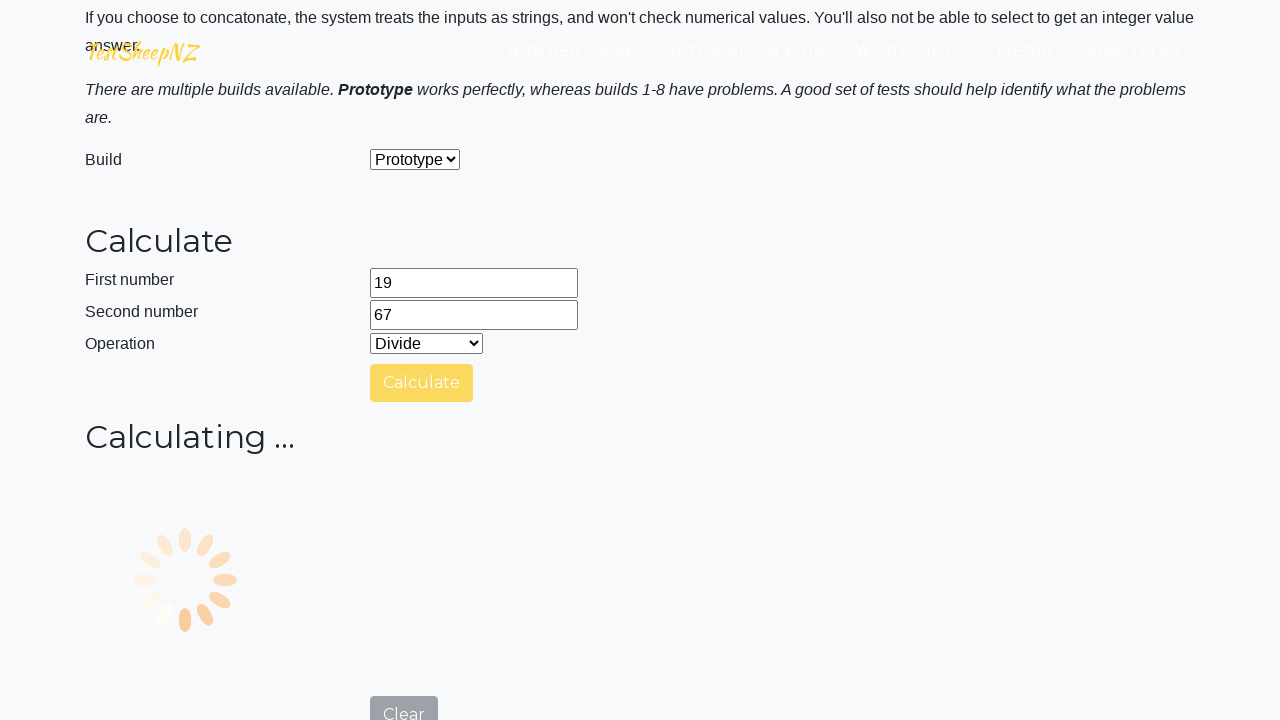

Answer field is visible
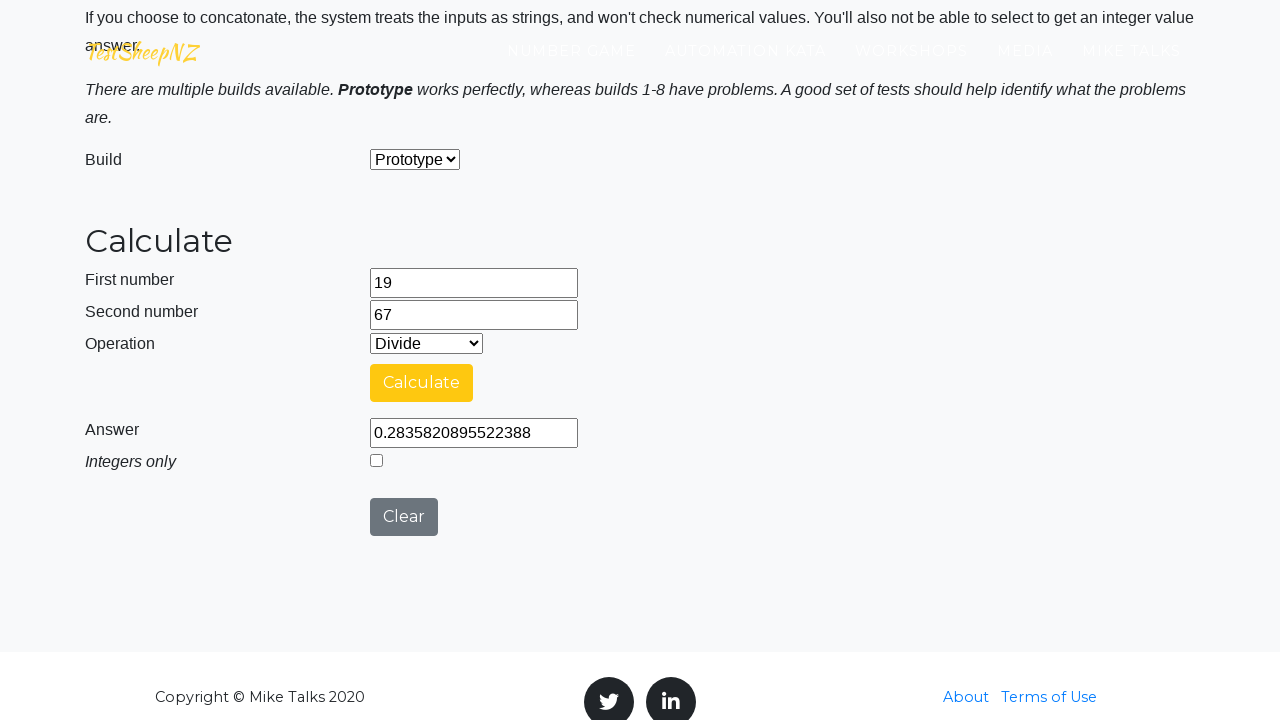

Retrieved answer value: 
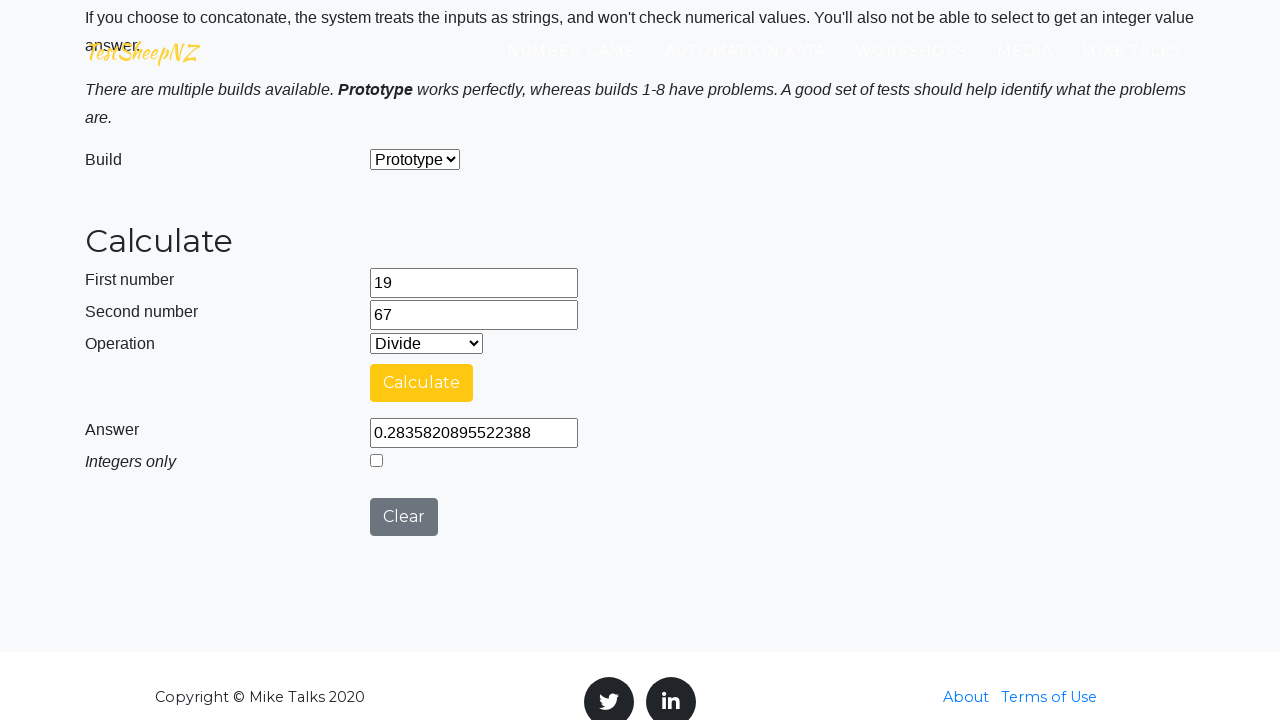

Operation dropdown is visible
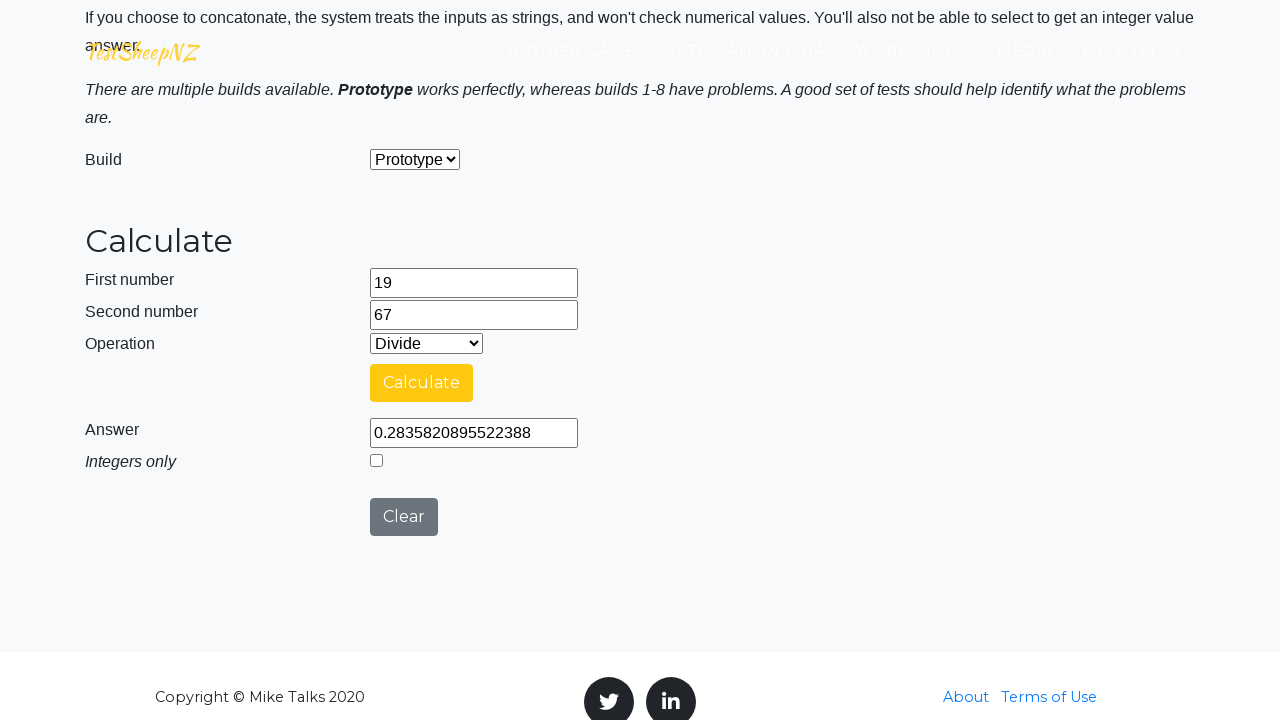

Selected operation 4 from dropdown on #selectOperationDropdown
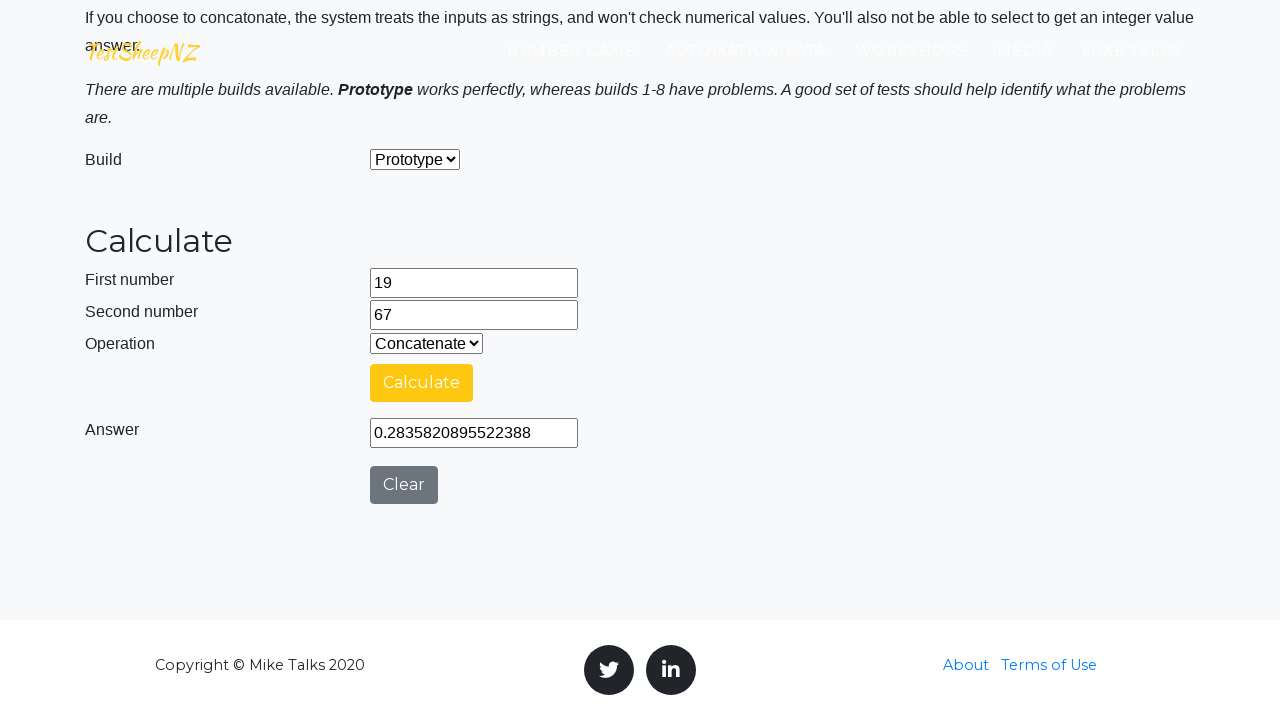

Clicked calculate button at (422, 383) on #calculateButton
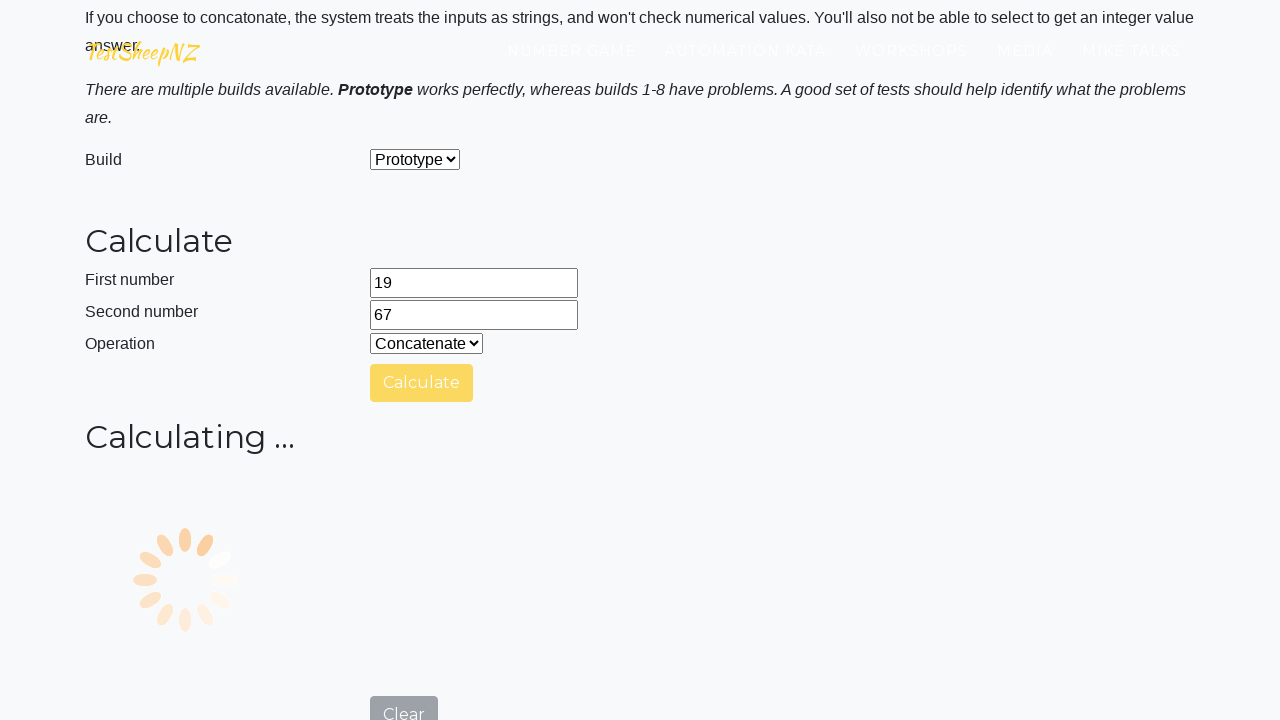

Answer field is visible
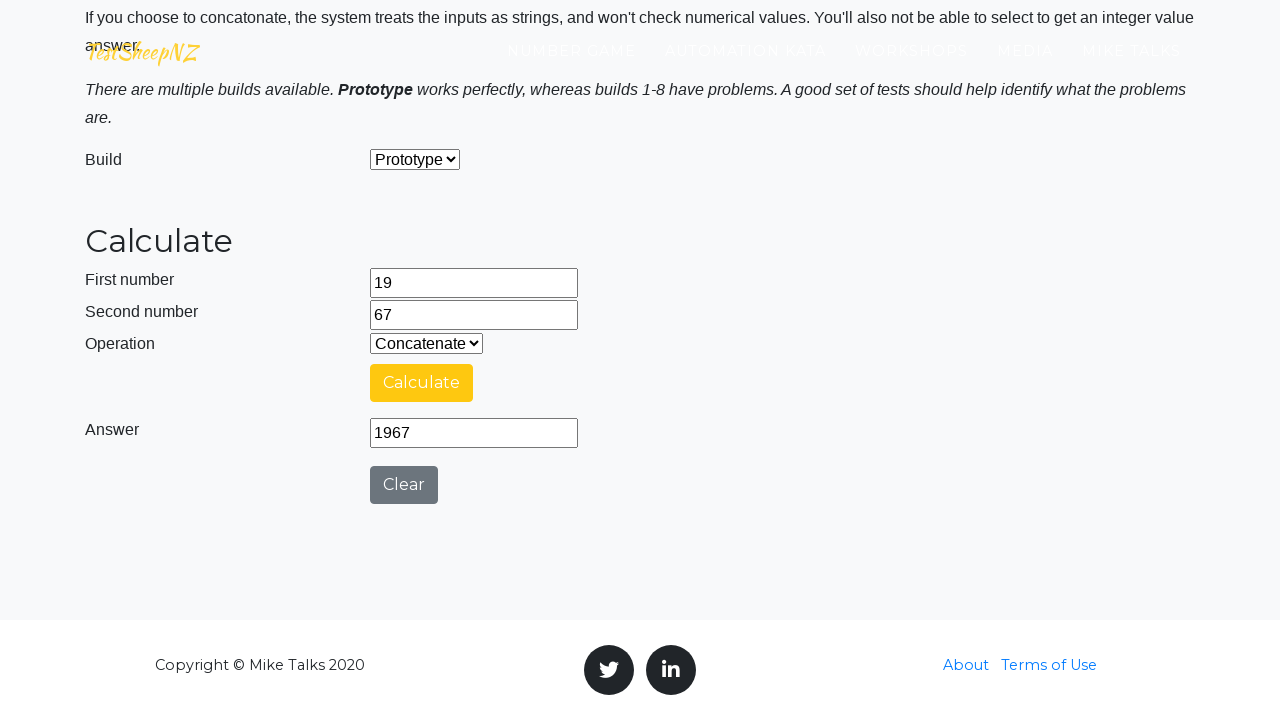

Retrieved answer value: 
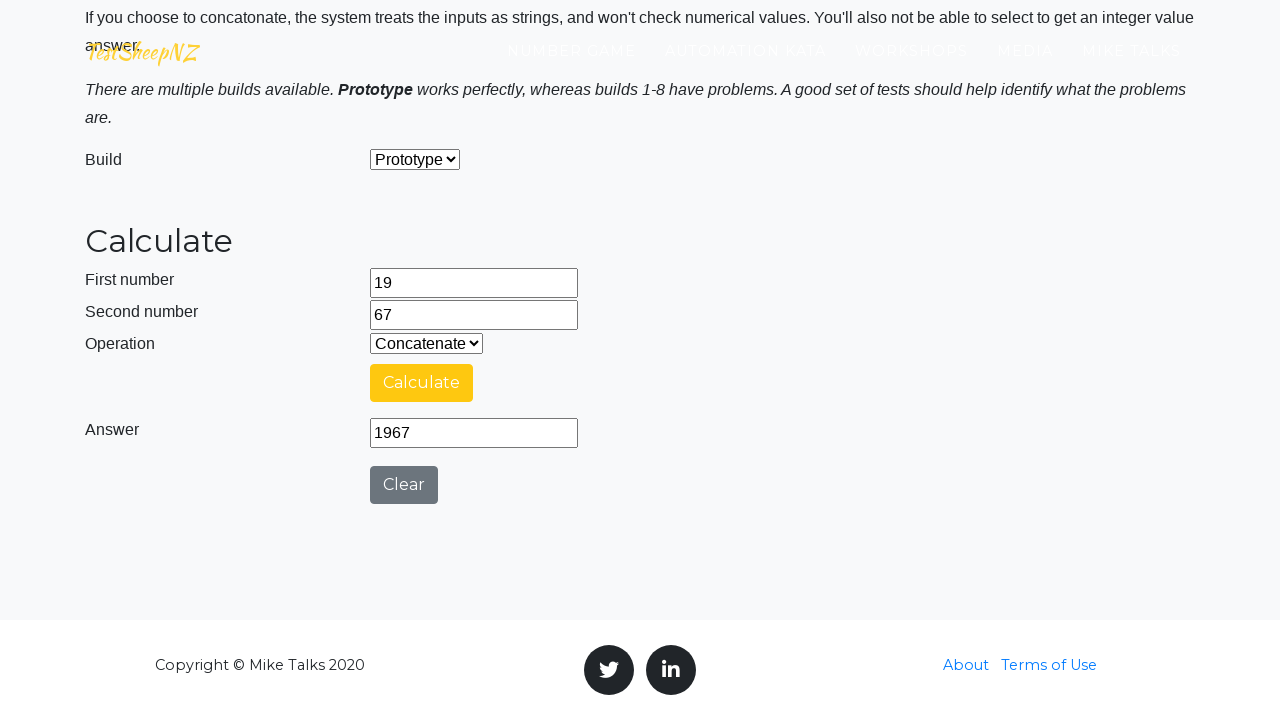

Cleared number1 input field on input[name='number1']
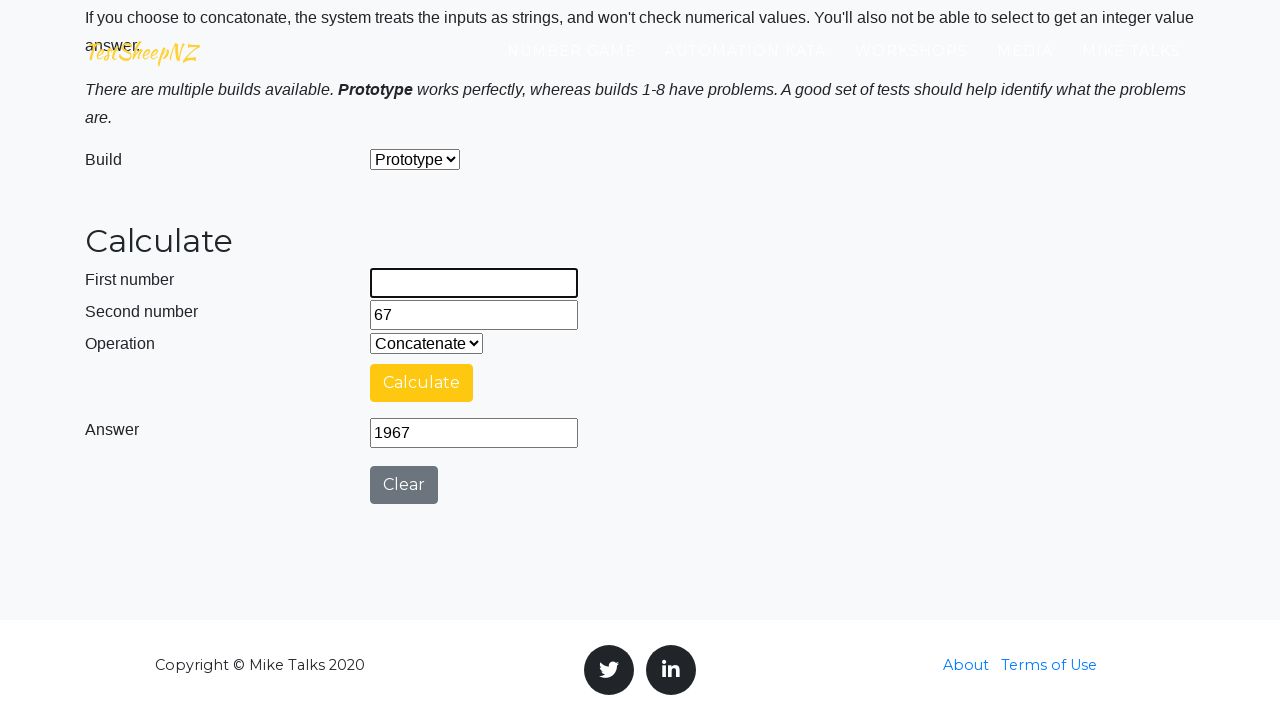

Cleared number2 input field on input[name='number2']
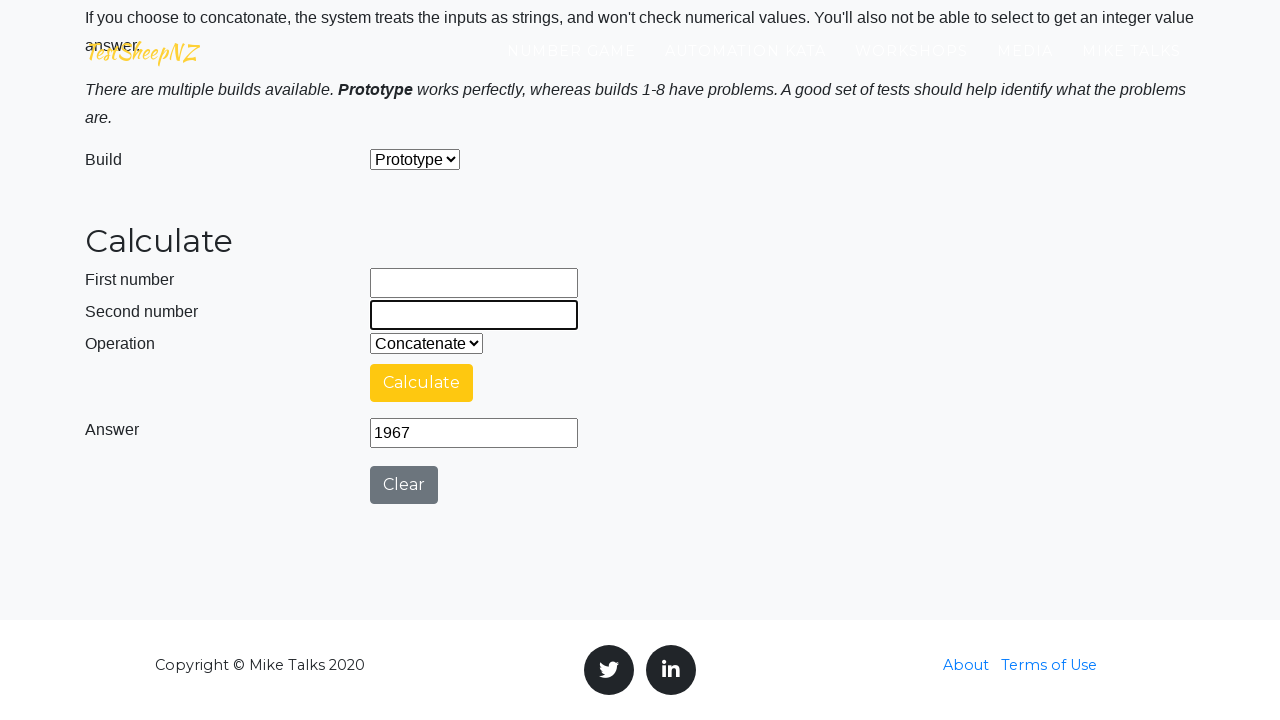

Filled number1 input with 73 on input[name='number1']
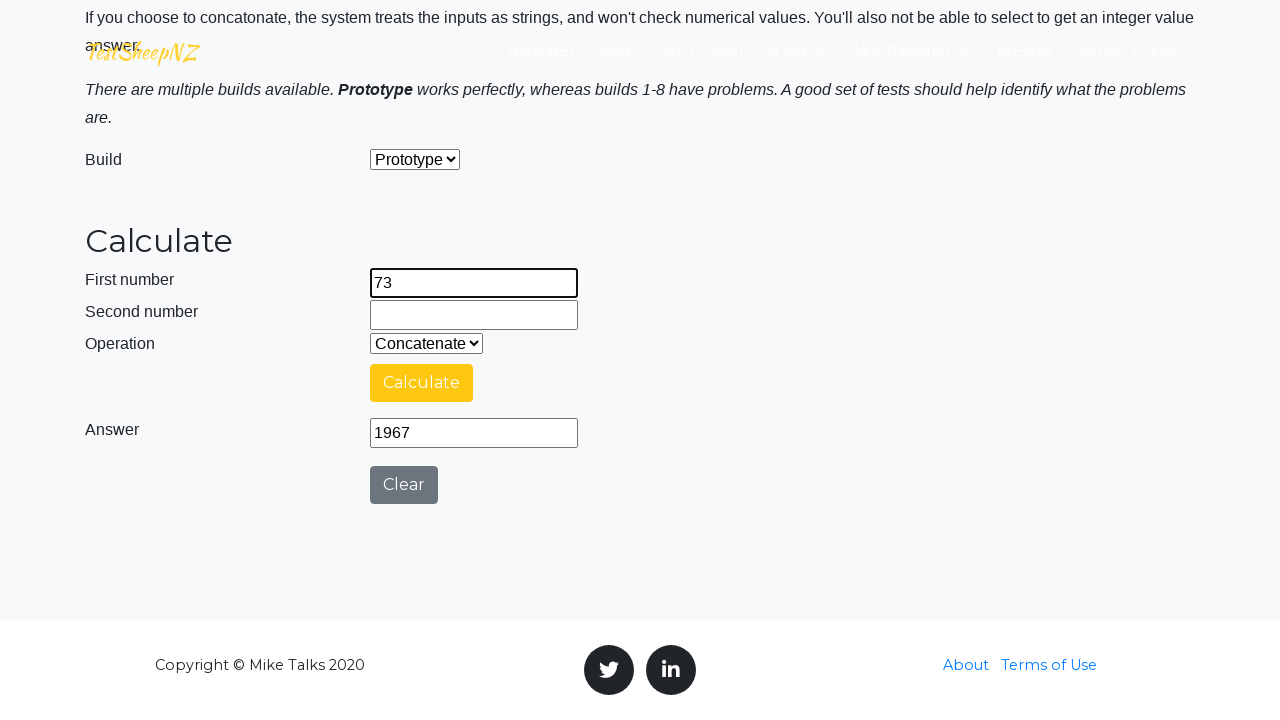

Filled number2 input with 45 on input[name='number2']
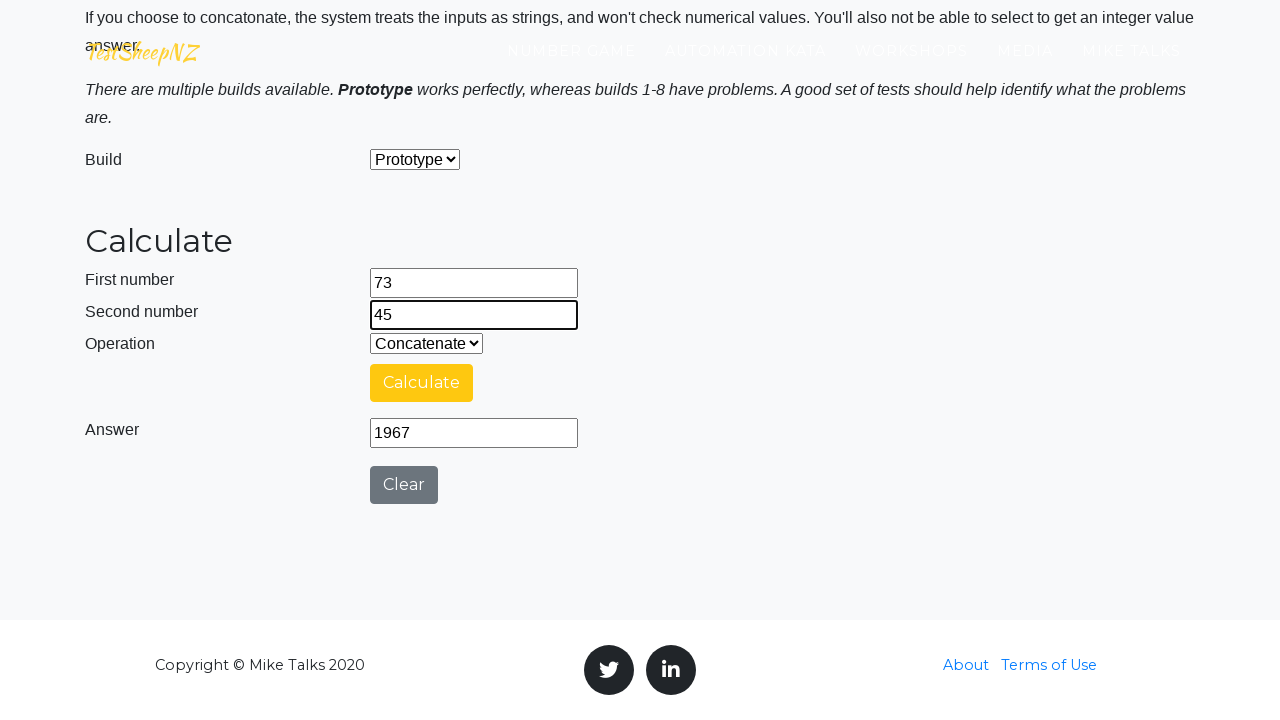

Operation dropdown is visible
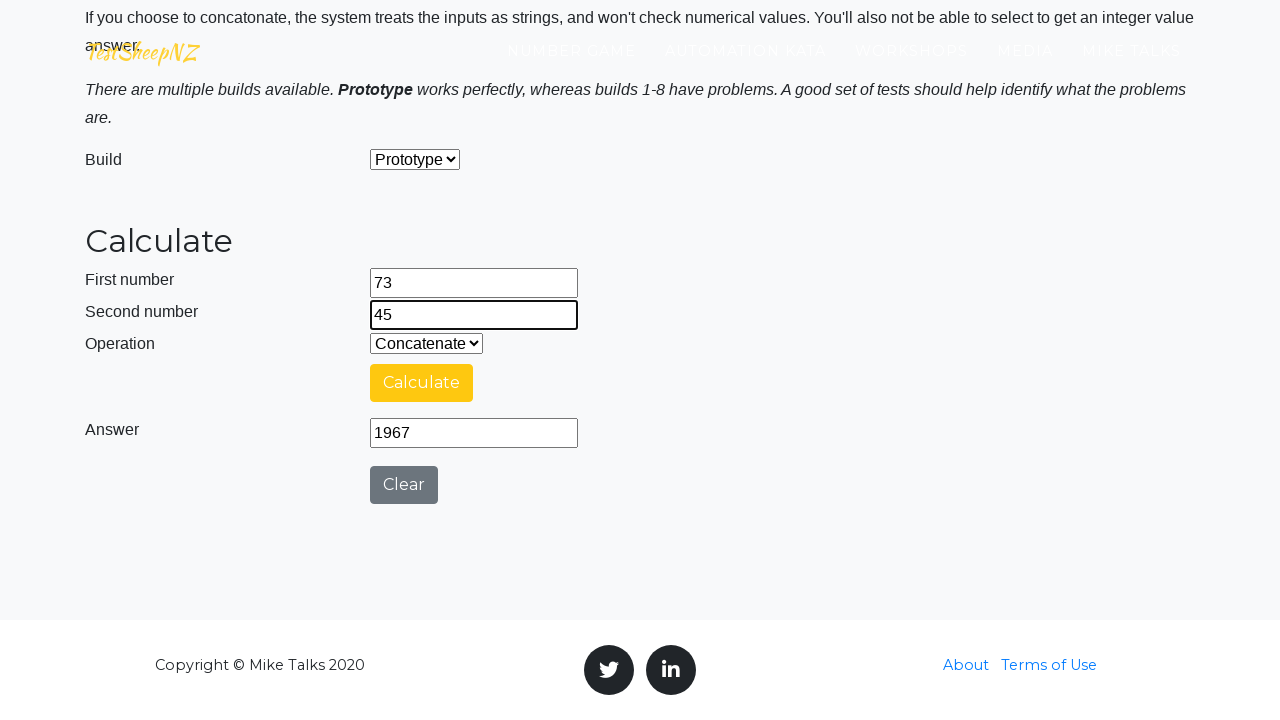

Selected operation 0 from dropdown on #selectOperationDropdown
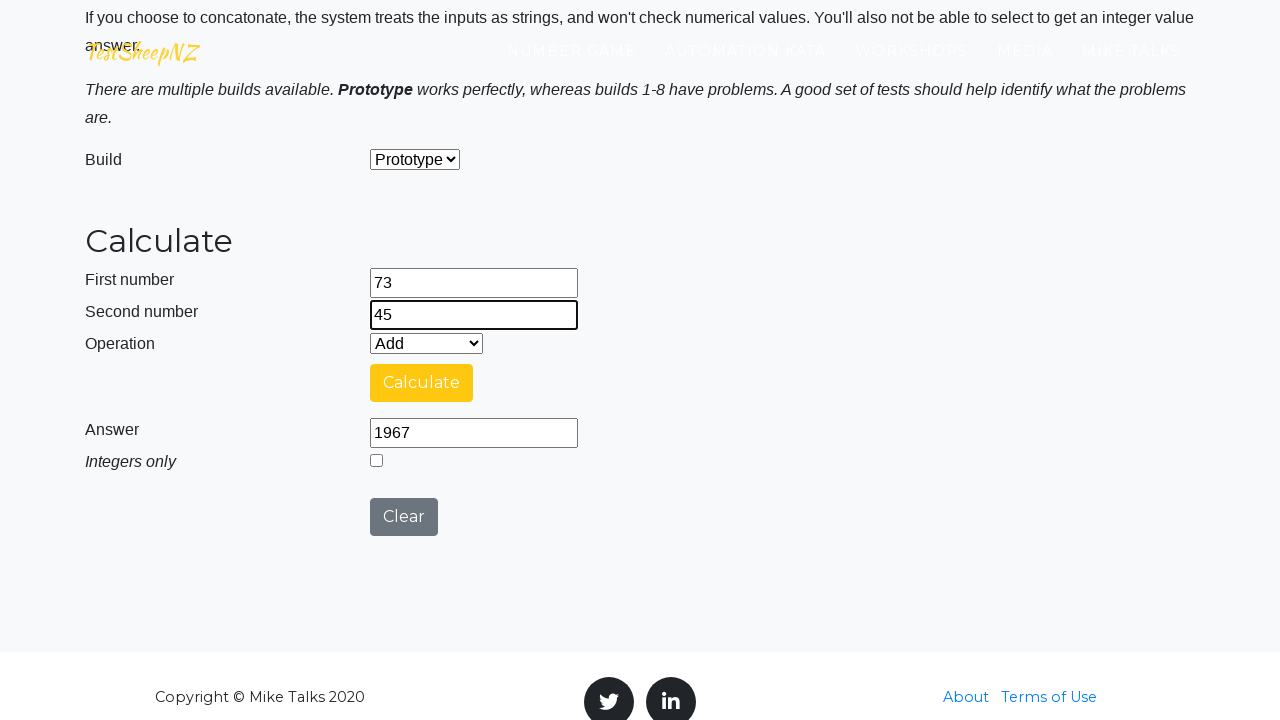

Clicked calculate button at (422, 383) on #calculateButton
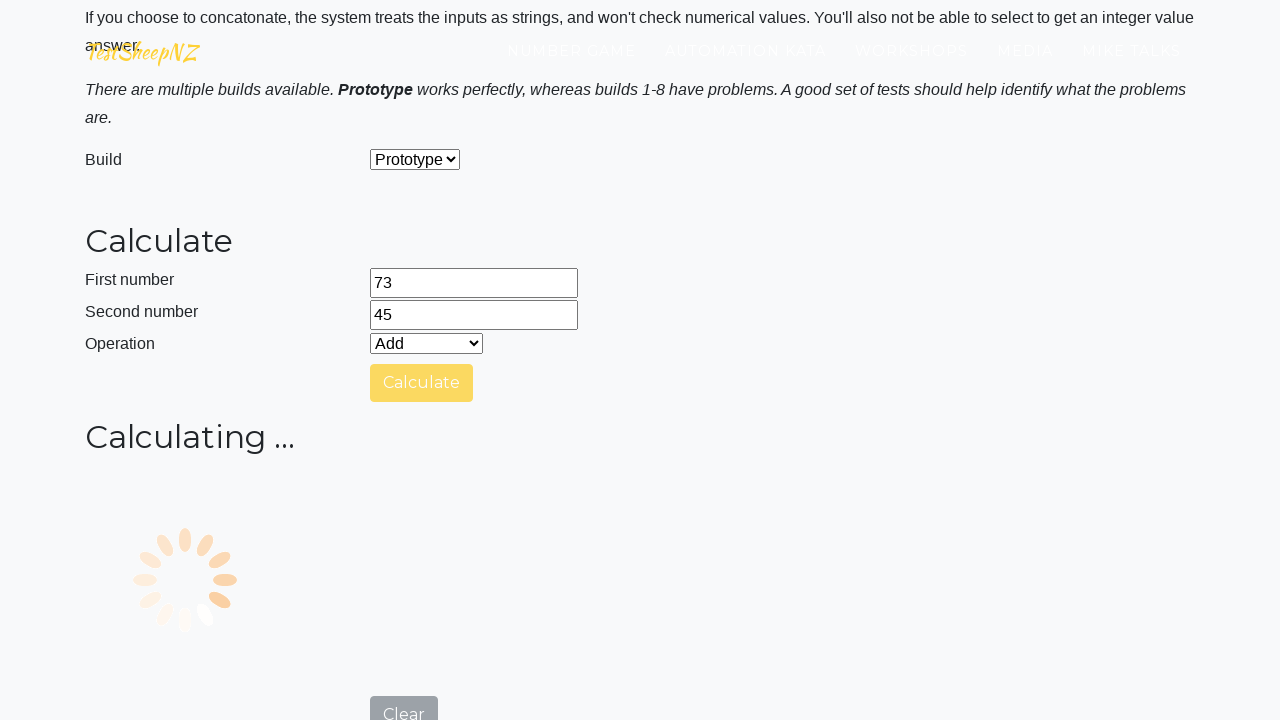

Answer field is visible
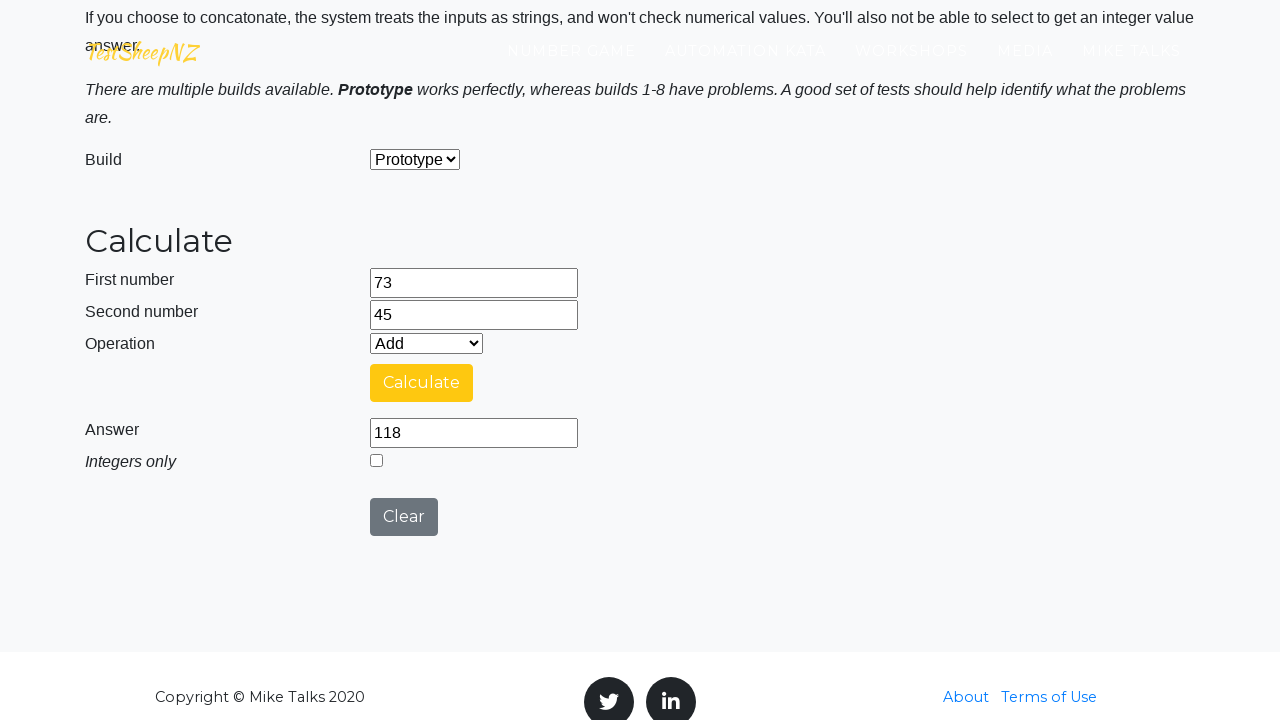

Retrieved answer value: 
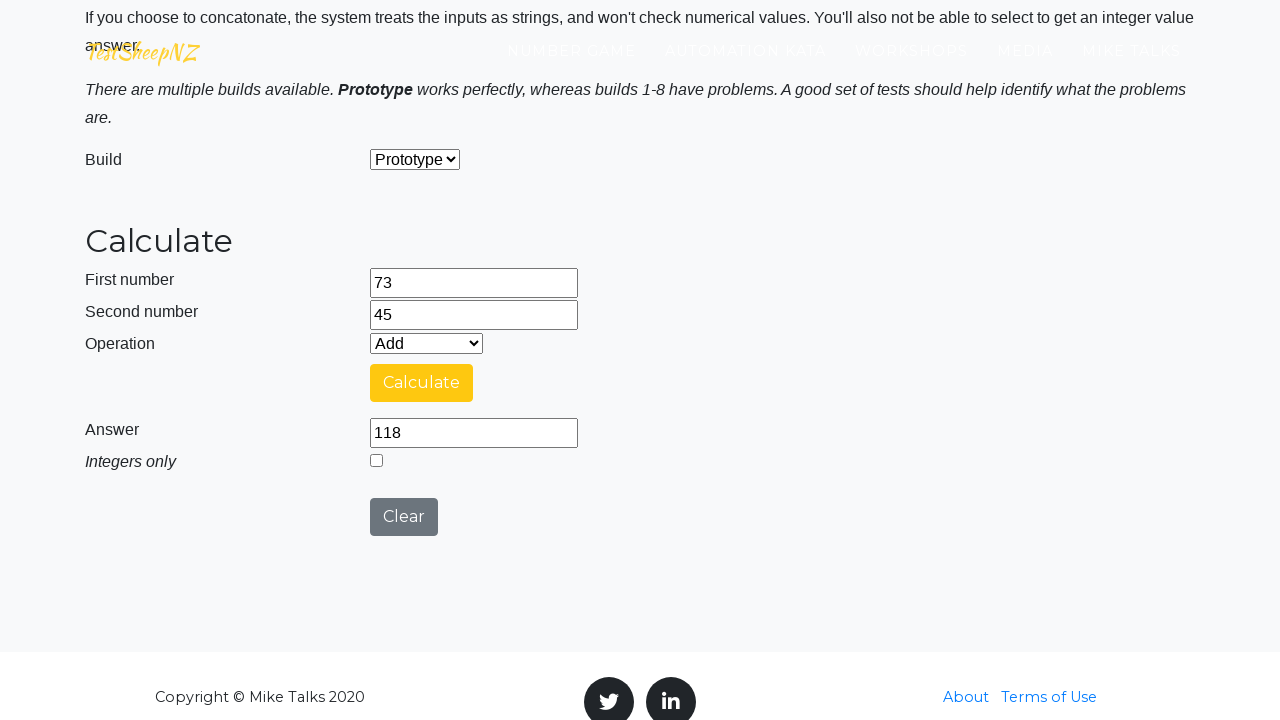

Operation dropdown is visible
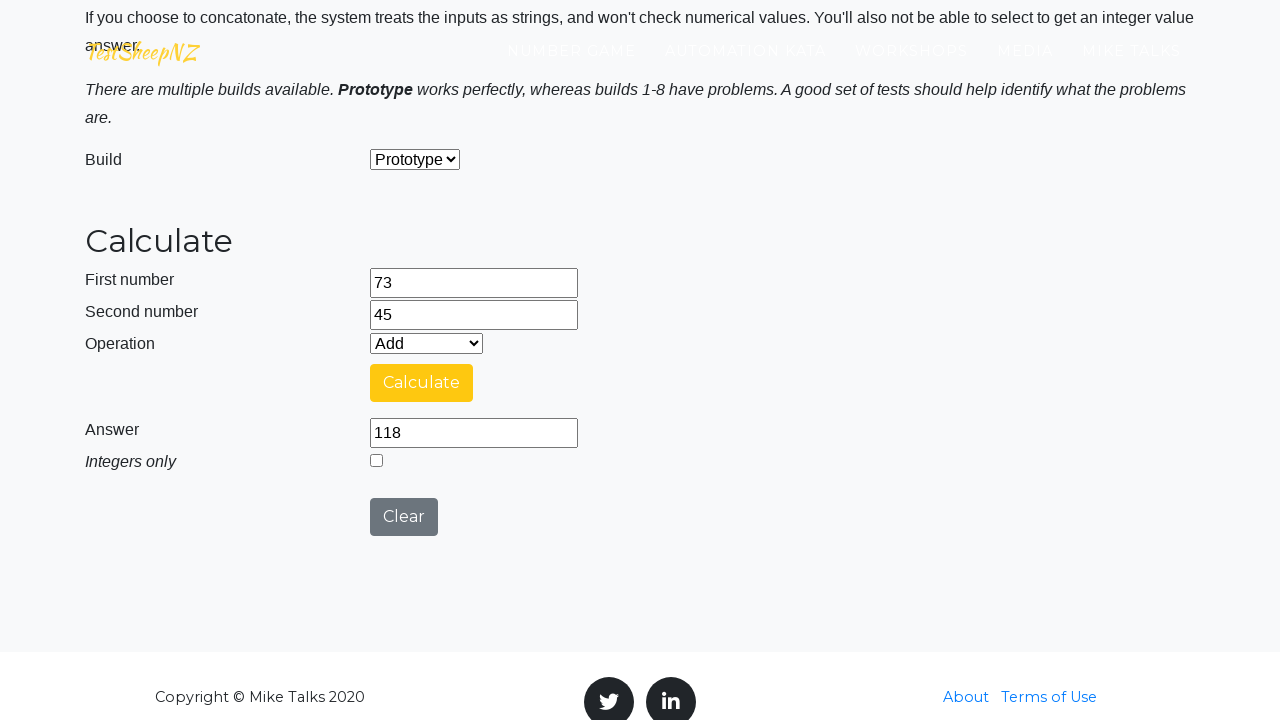

Selected operation 1 from dropdown on #selectOperationDropdown
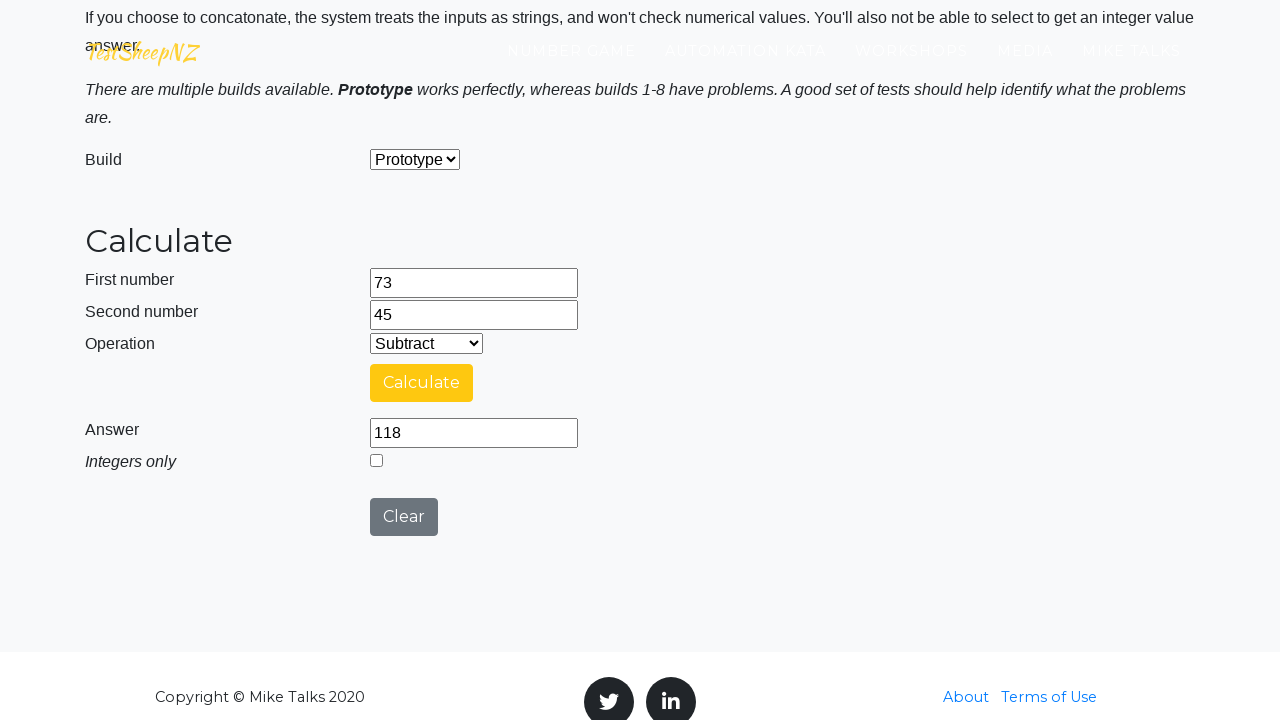

Clicked calculate button at (422, 383) on #calculateButton
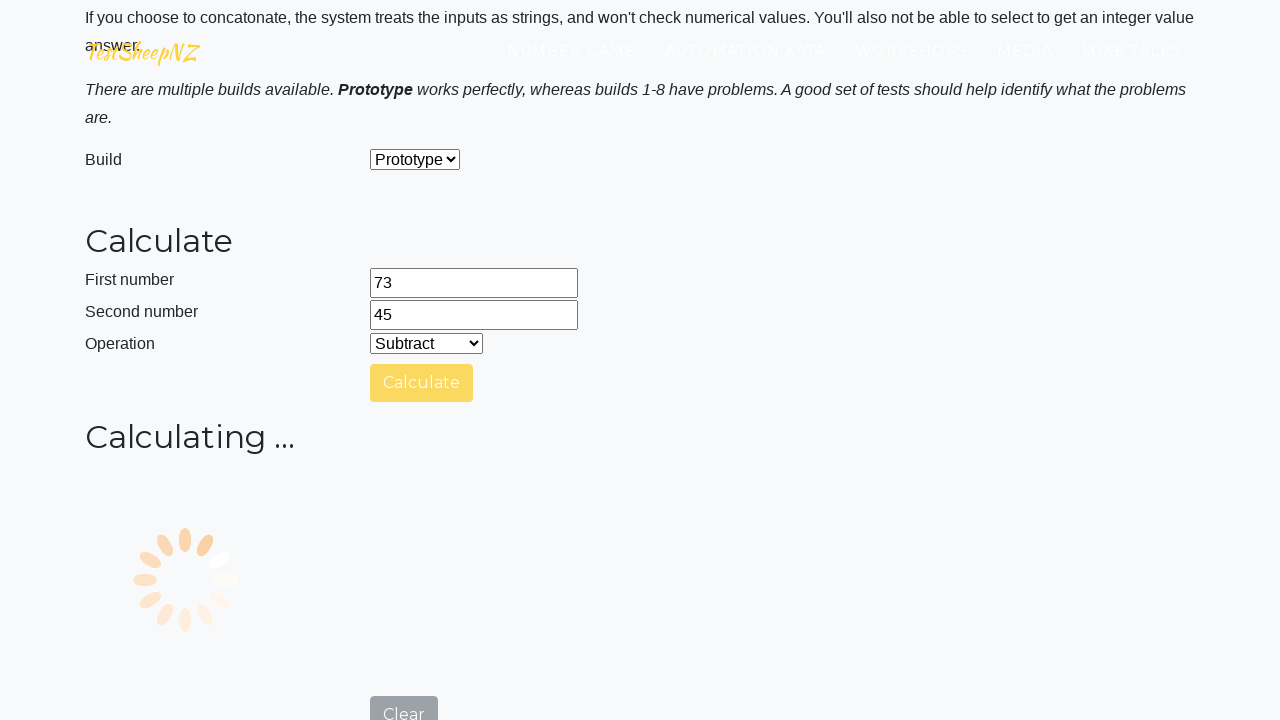

Answer field is visible
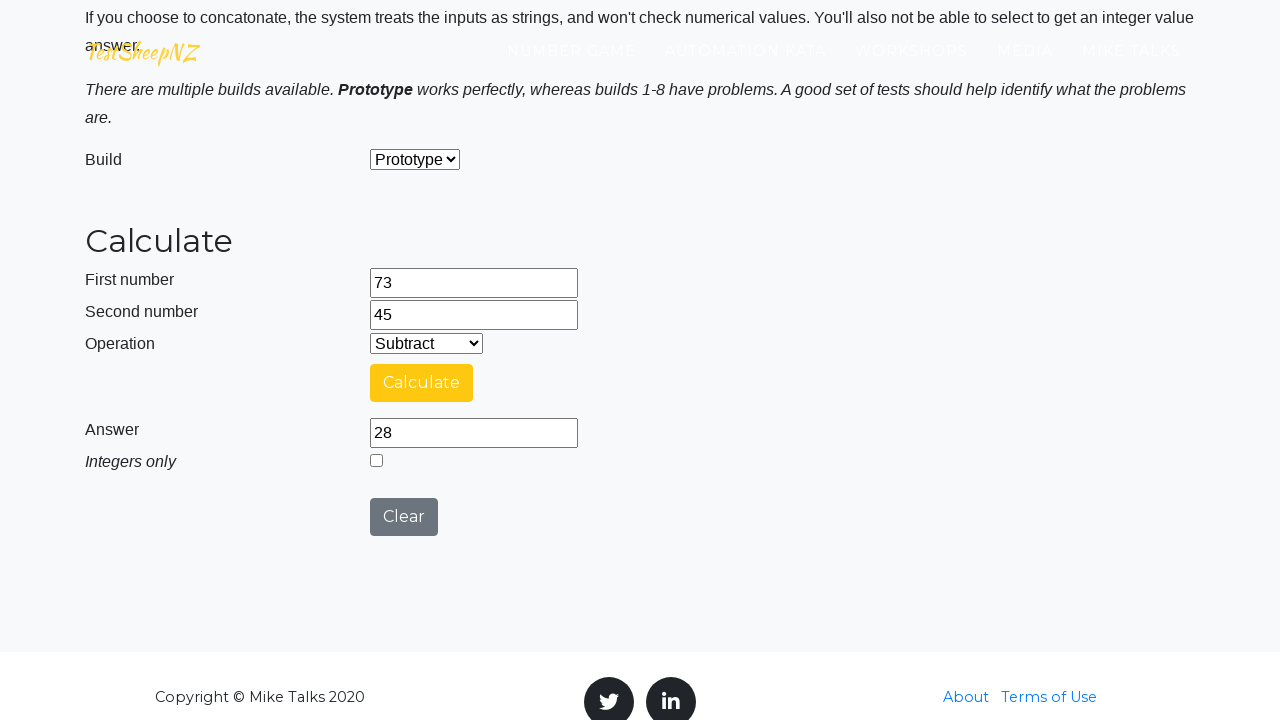

Retrieved answer value: 
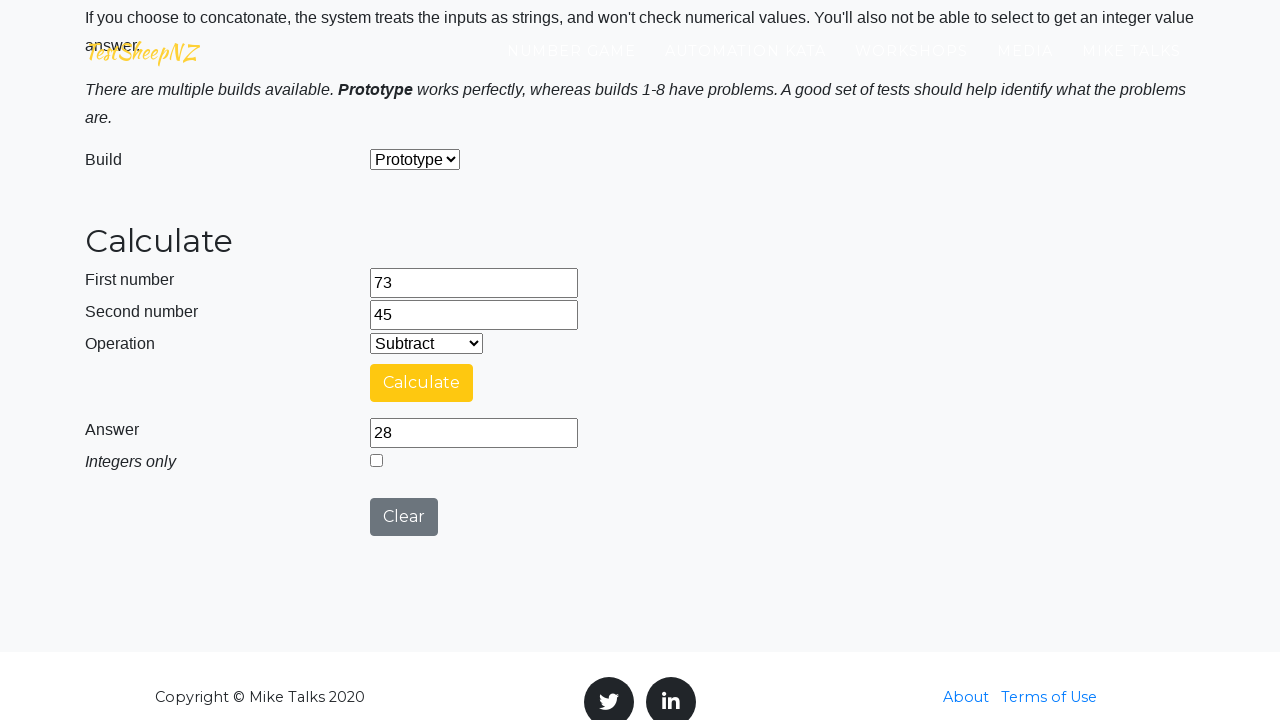

Operation dropdown is visible
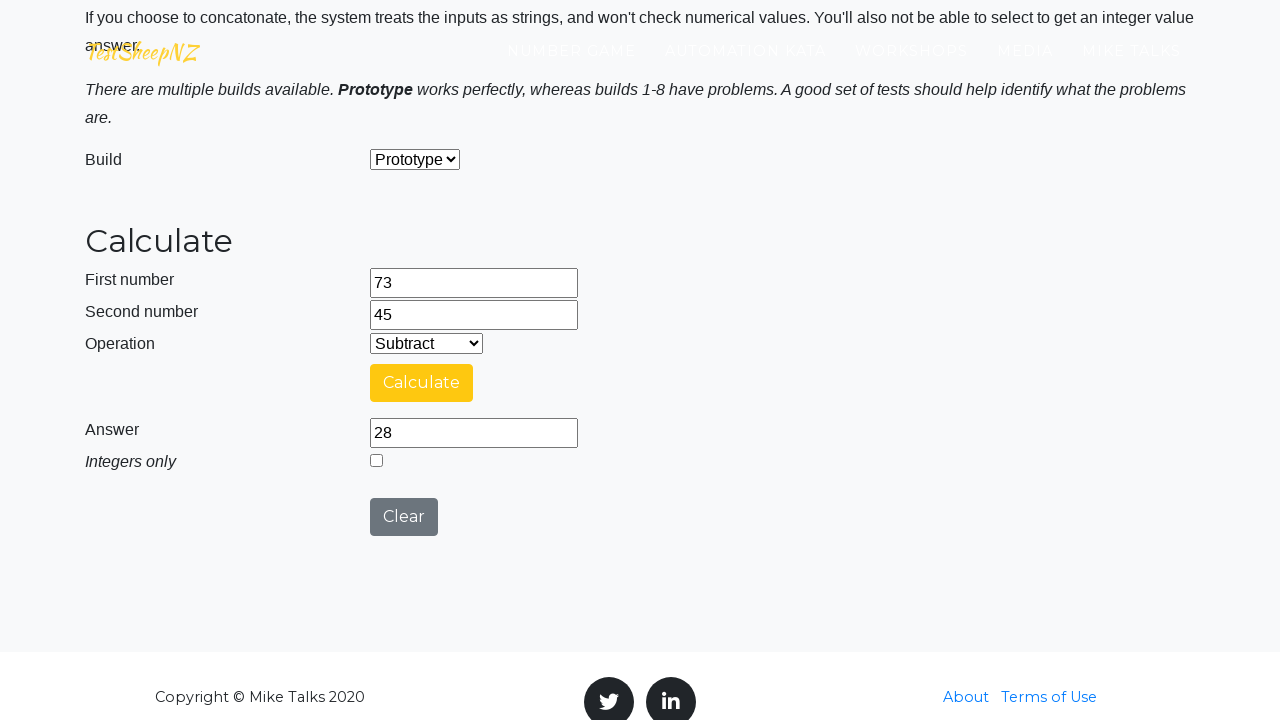

Selected operation 2 from dropdown on #selectOperationDropdown
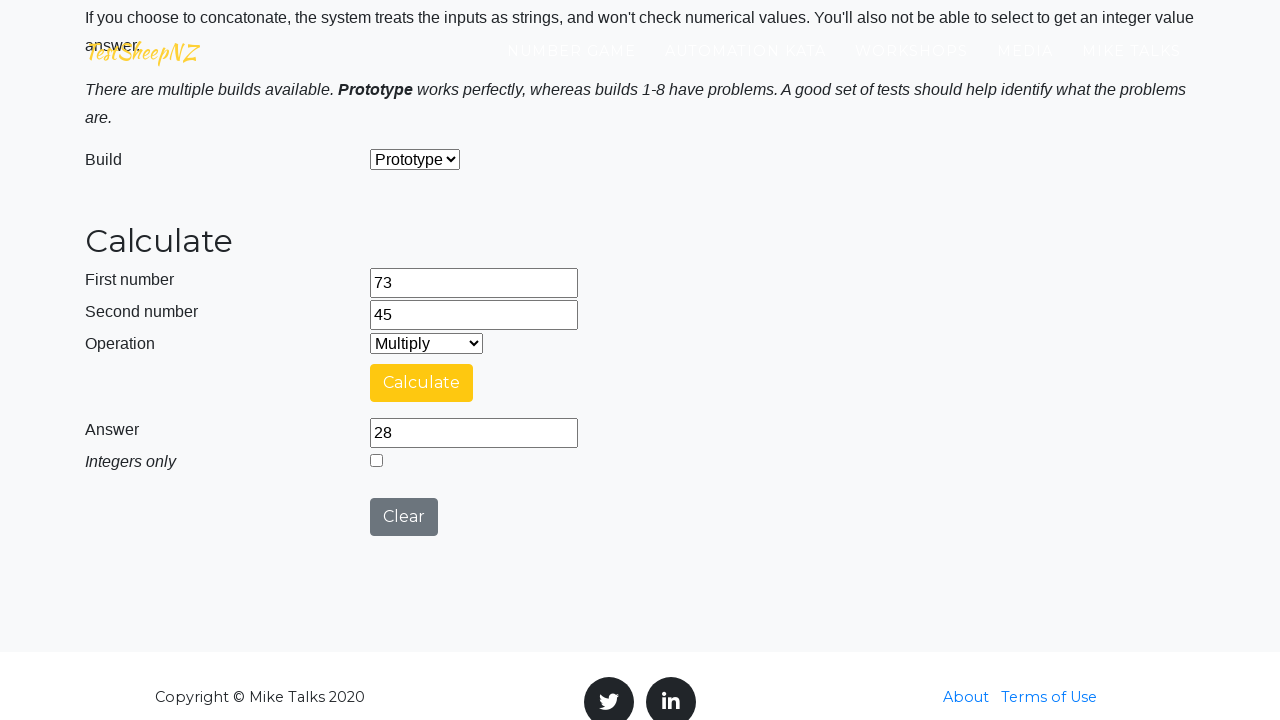

Clicked calculate button at (422, 383) on #calculateButton
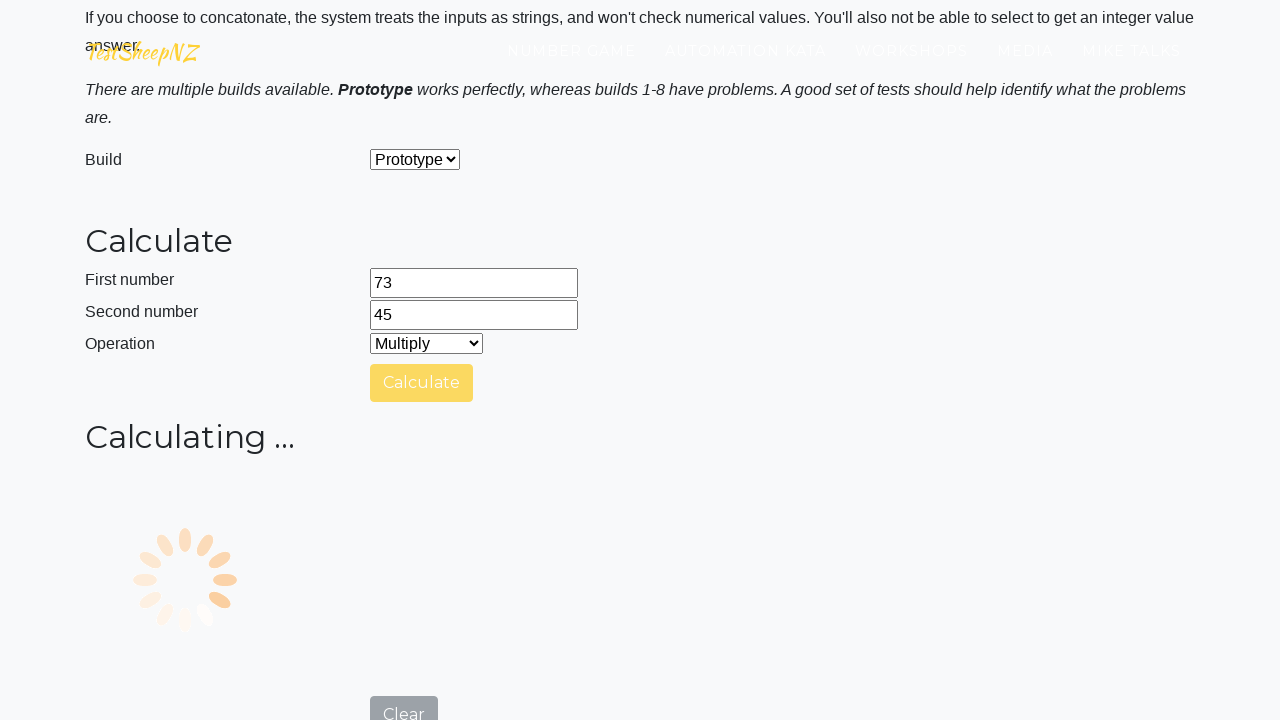

Answer field is visible
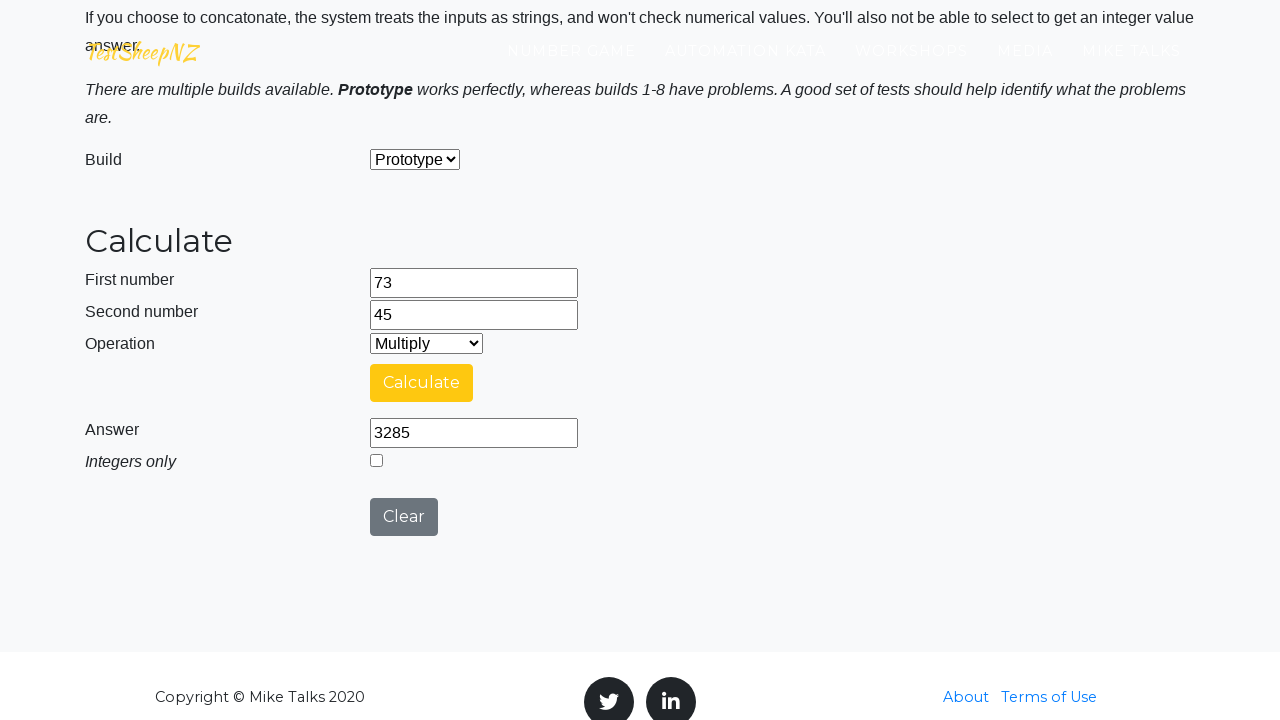

Retrieved answer value: 
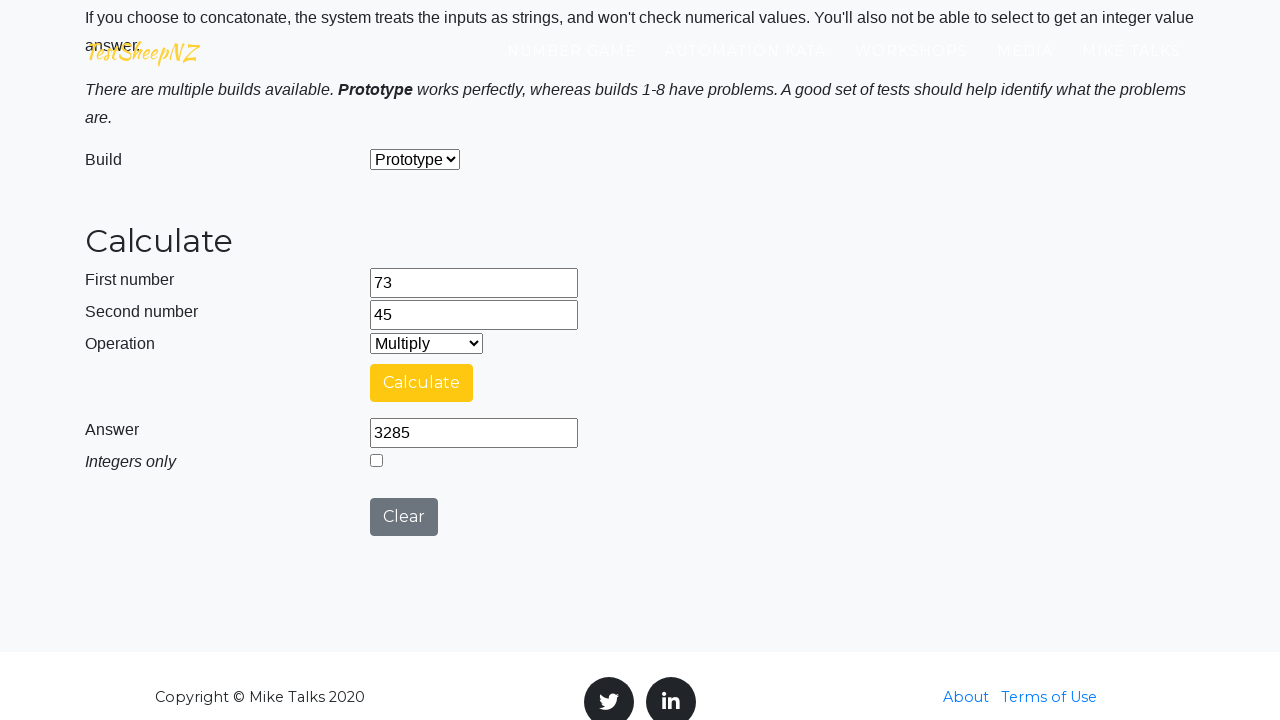

Operation dropdown is visible
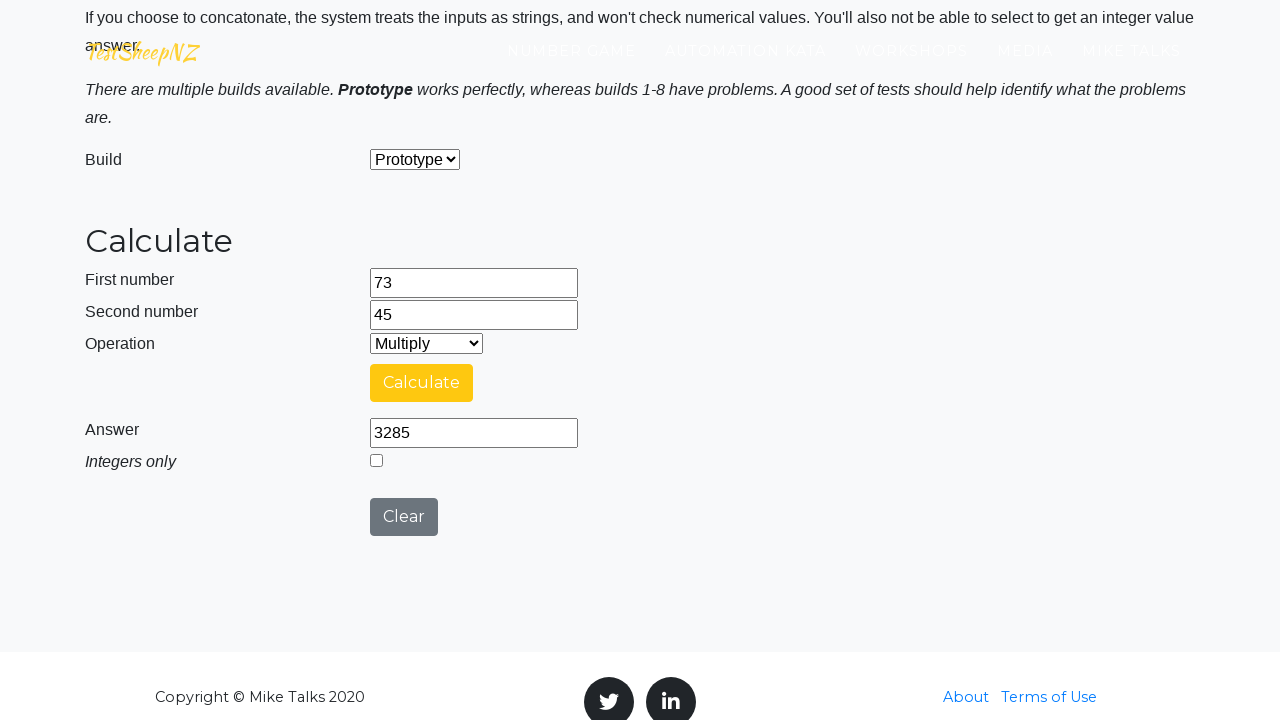

Selected operation 3 from dropdown on #selectOperationDropdown
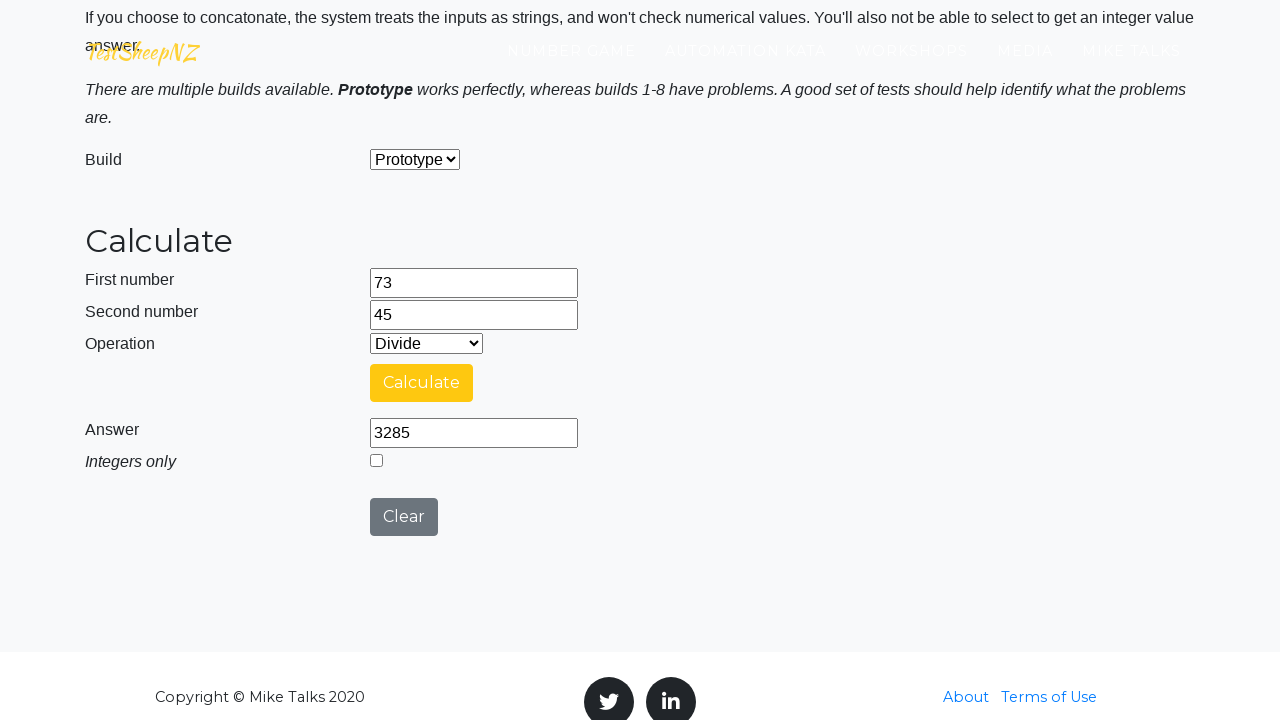

Clicked calculate button at (422, 383) on #calculateButton
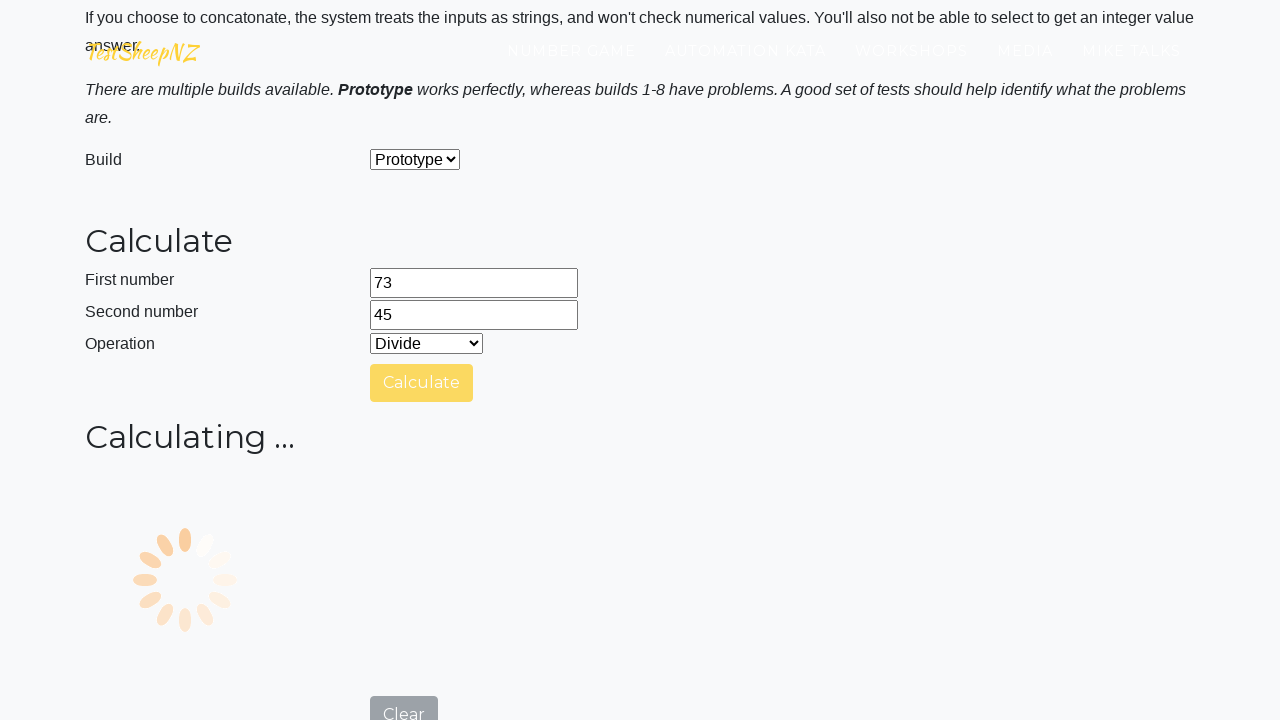

Answer field is visible
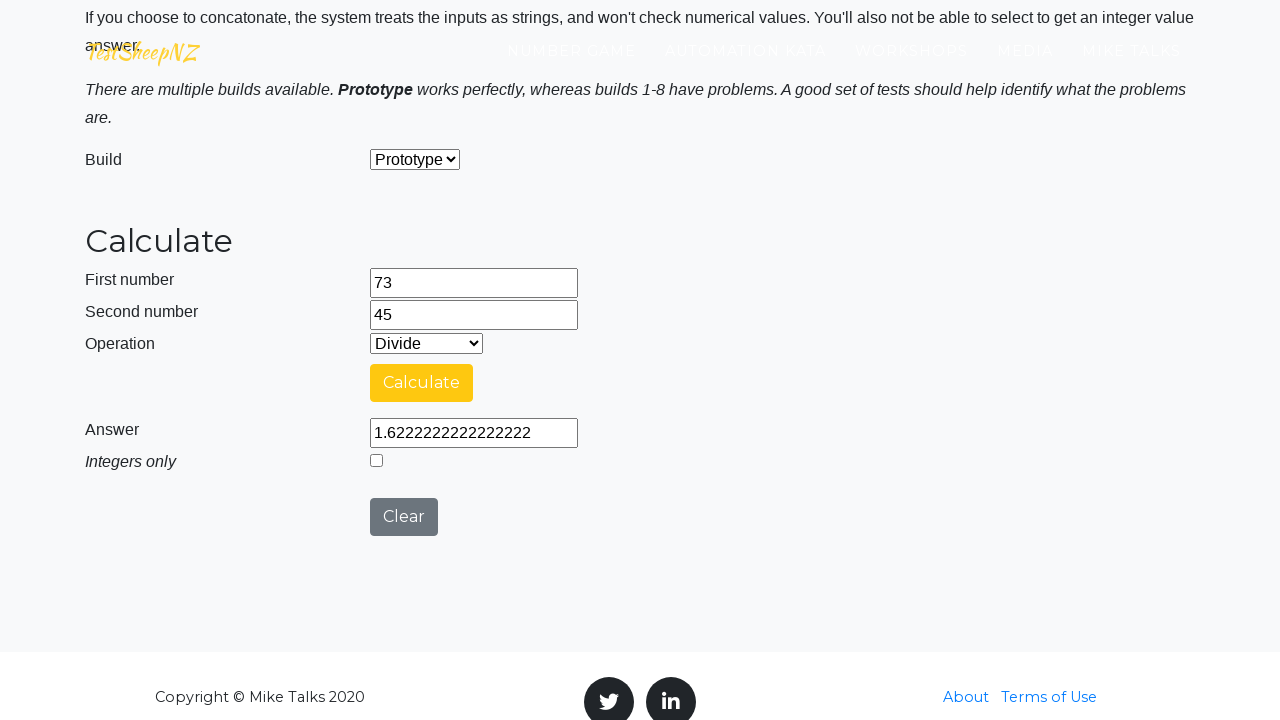

Retrieved answer value: 
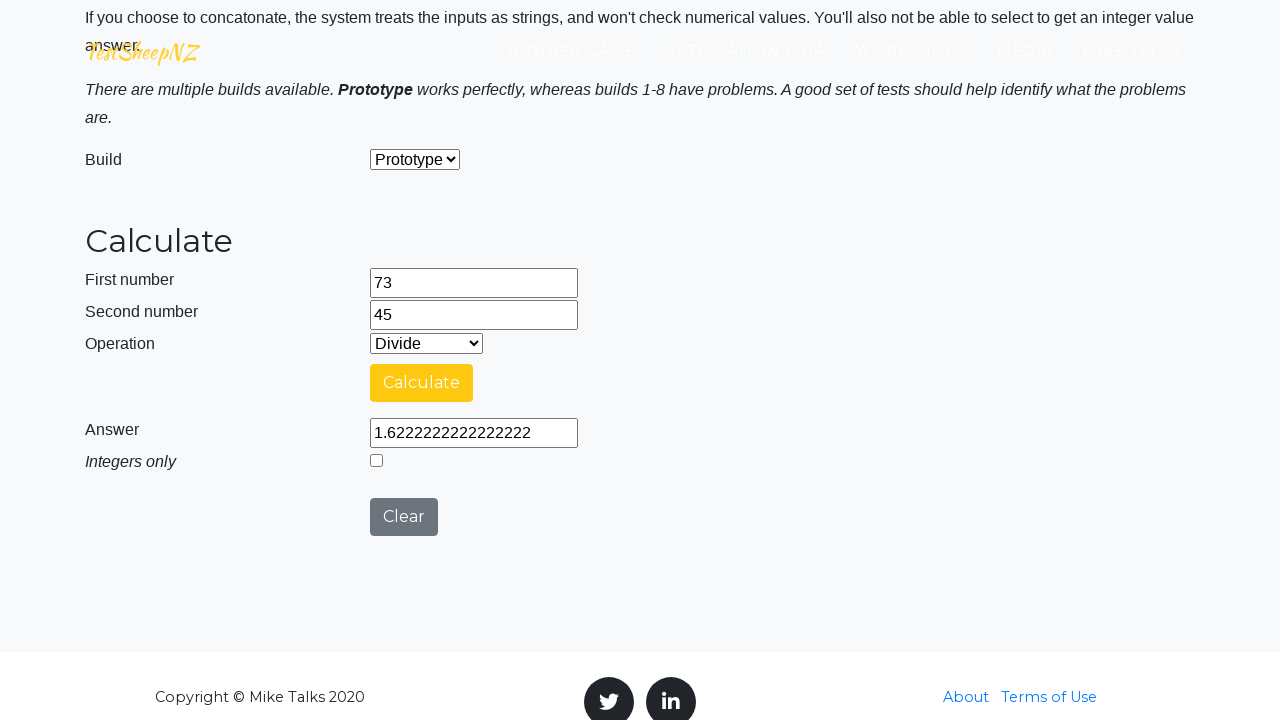

Operation dropdown is visible
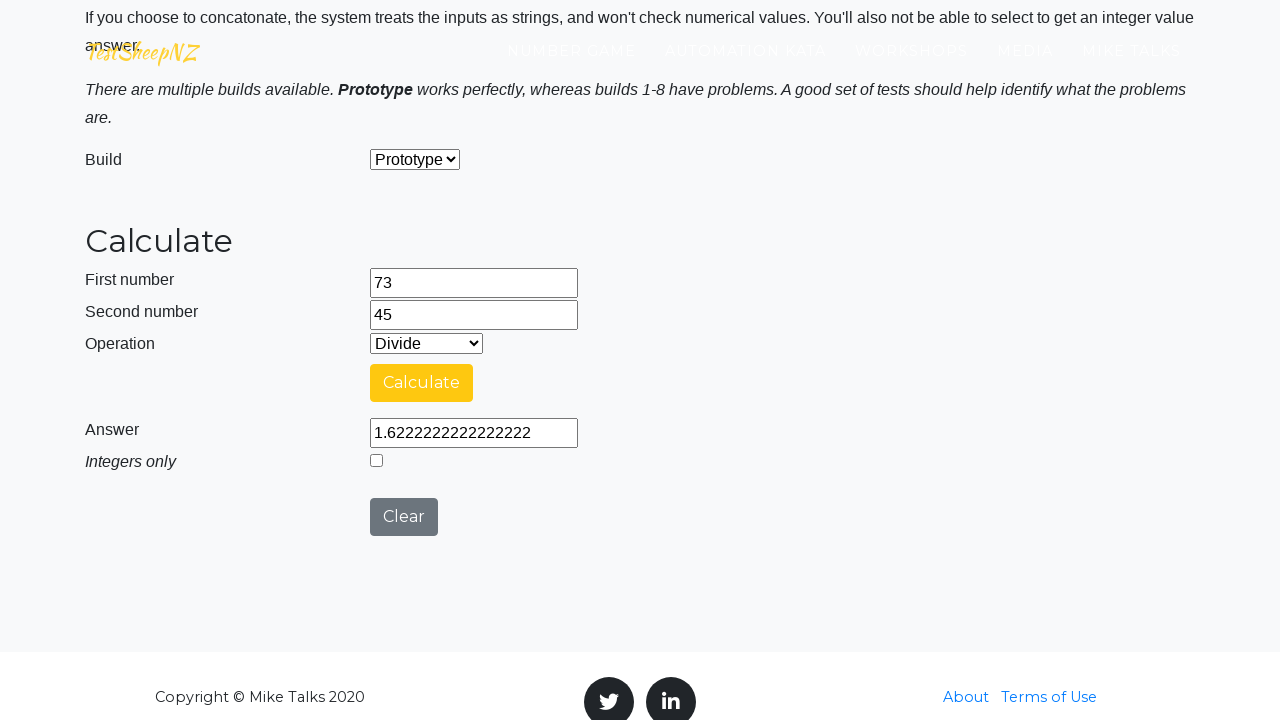

Selected operation 4 from dropdown on #selectOperationDropdown
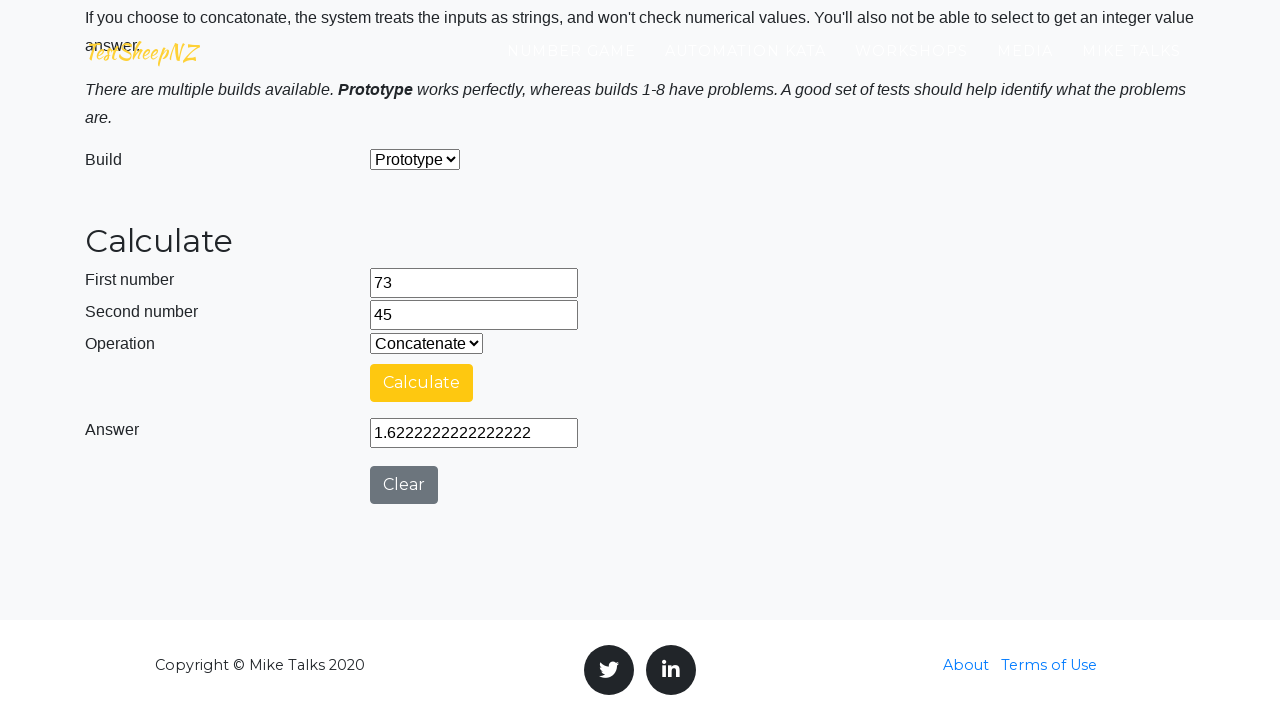

Clicked calculate button at (422, 383) on #calculateButton
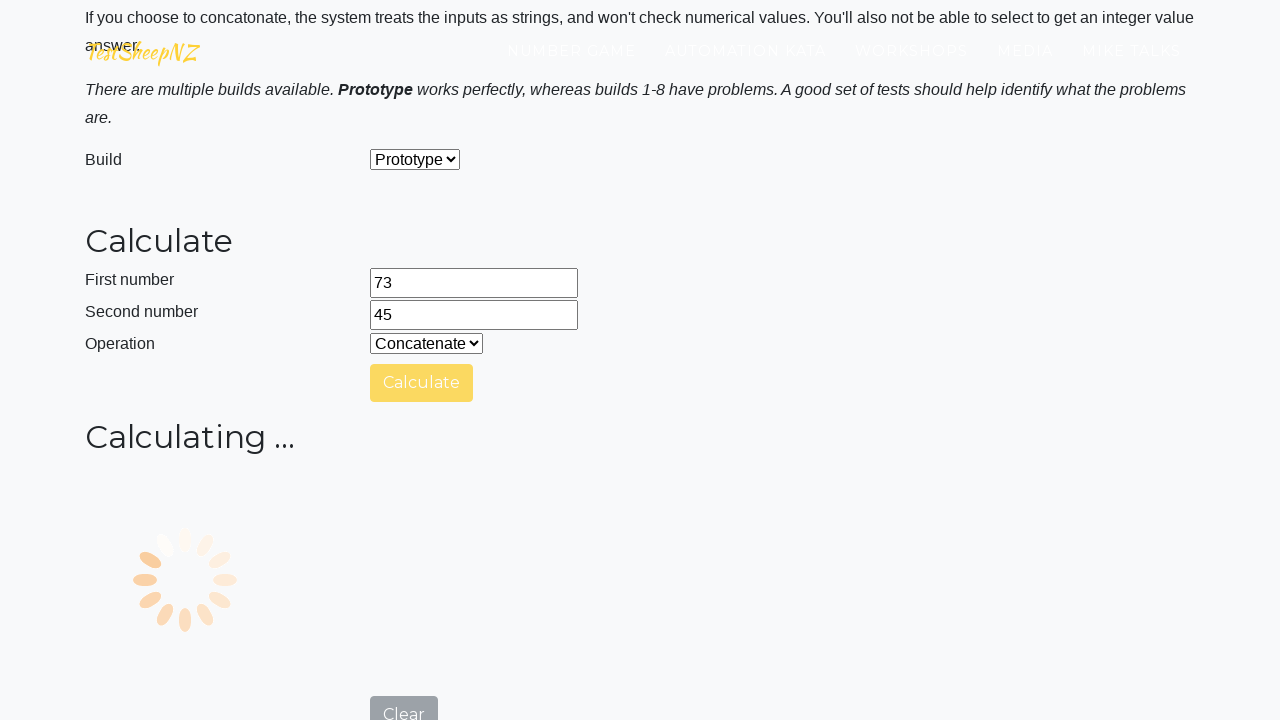

Answer field is visible
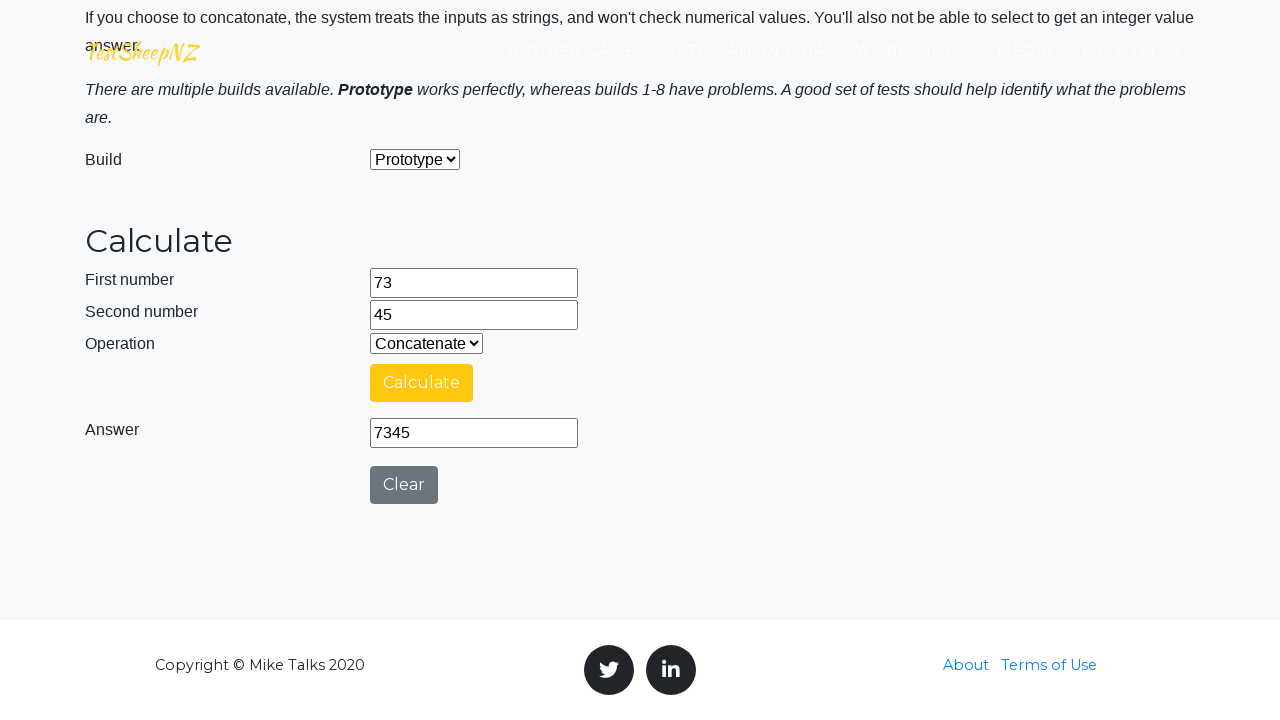

Retrieved answer value: 
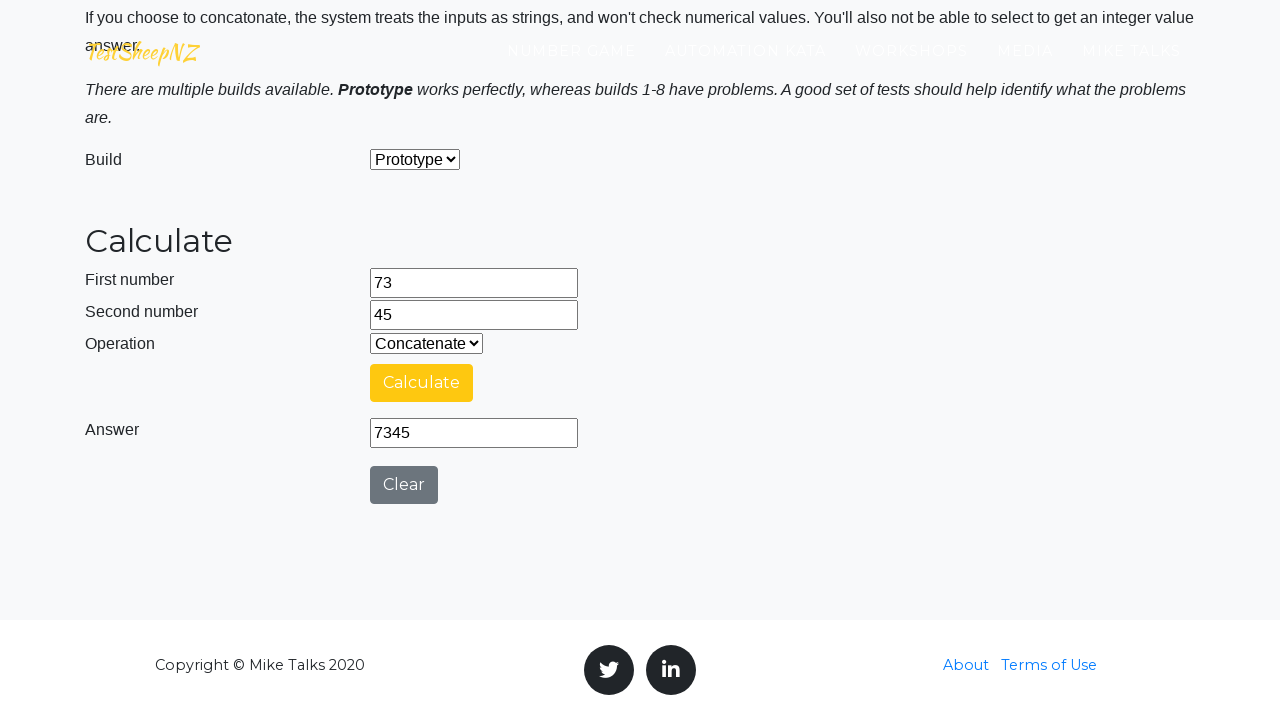

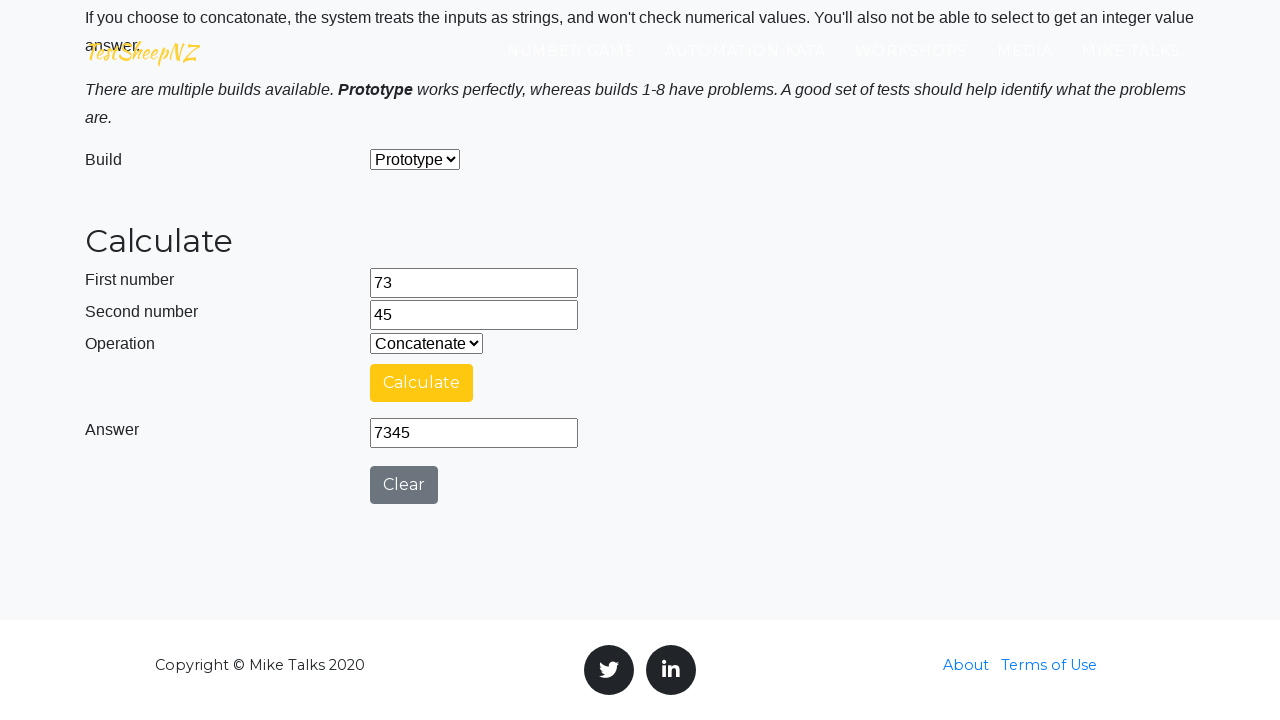